Tests file download functionality by clicking on all download links on the page

Starting URL: http://the-internet.herokuapp.com/download

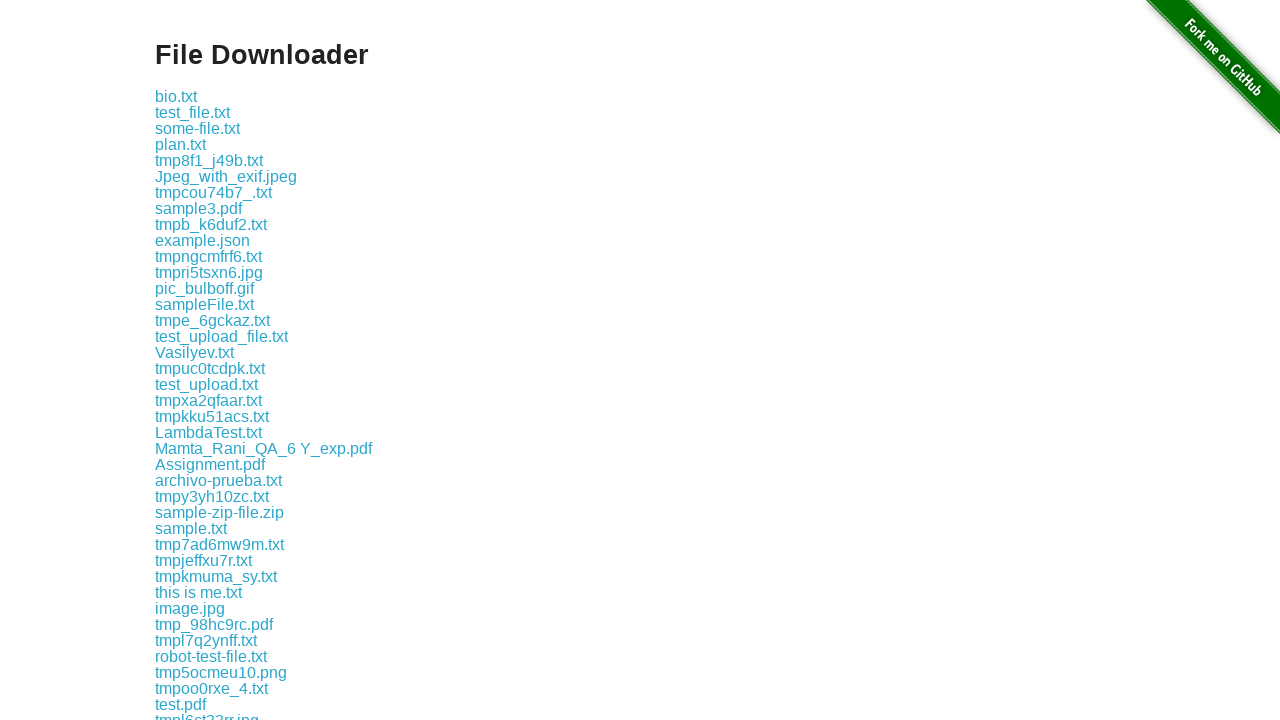

Located all download links on the page
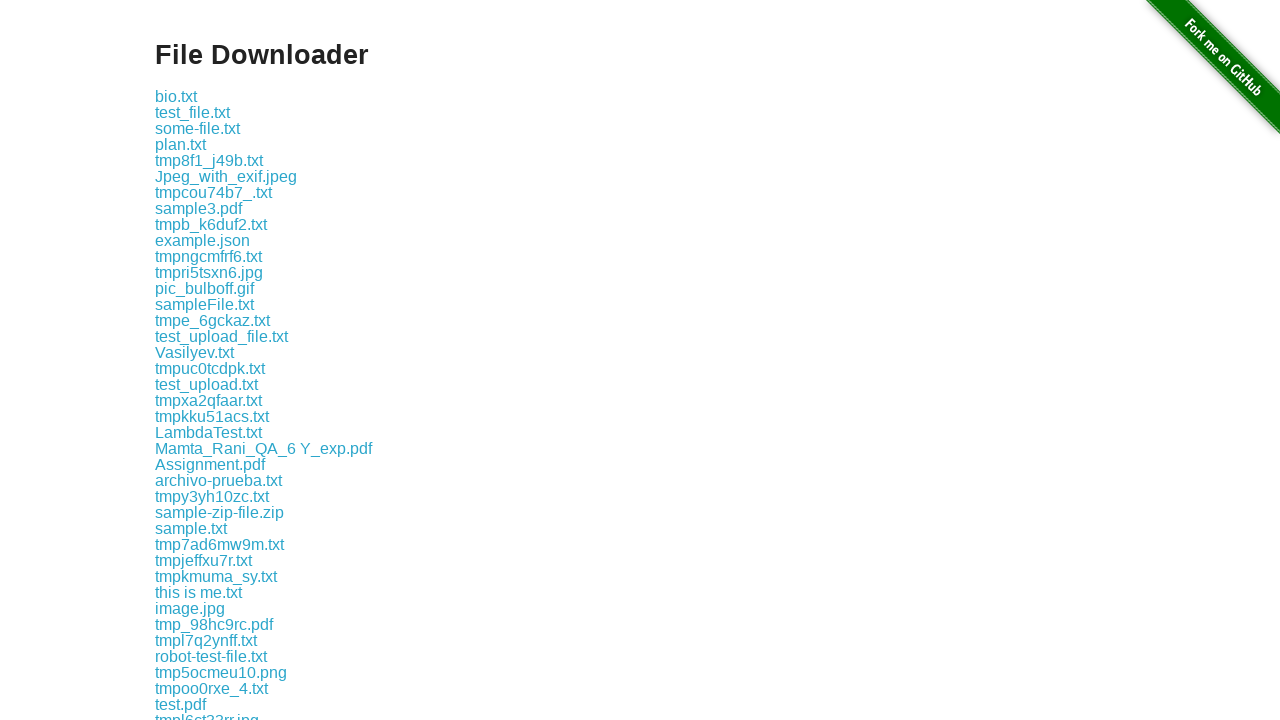

Clicked a download link at (176, 96) on xpath=//a[contains(@href, 'download/')] >> nth=0
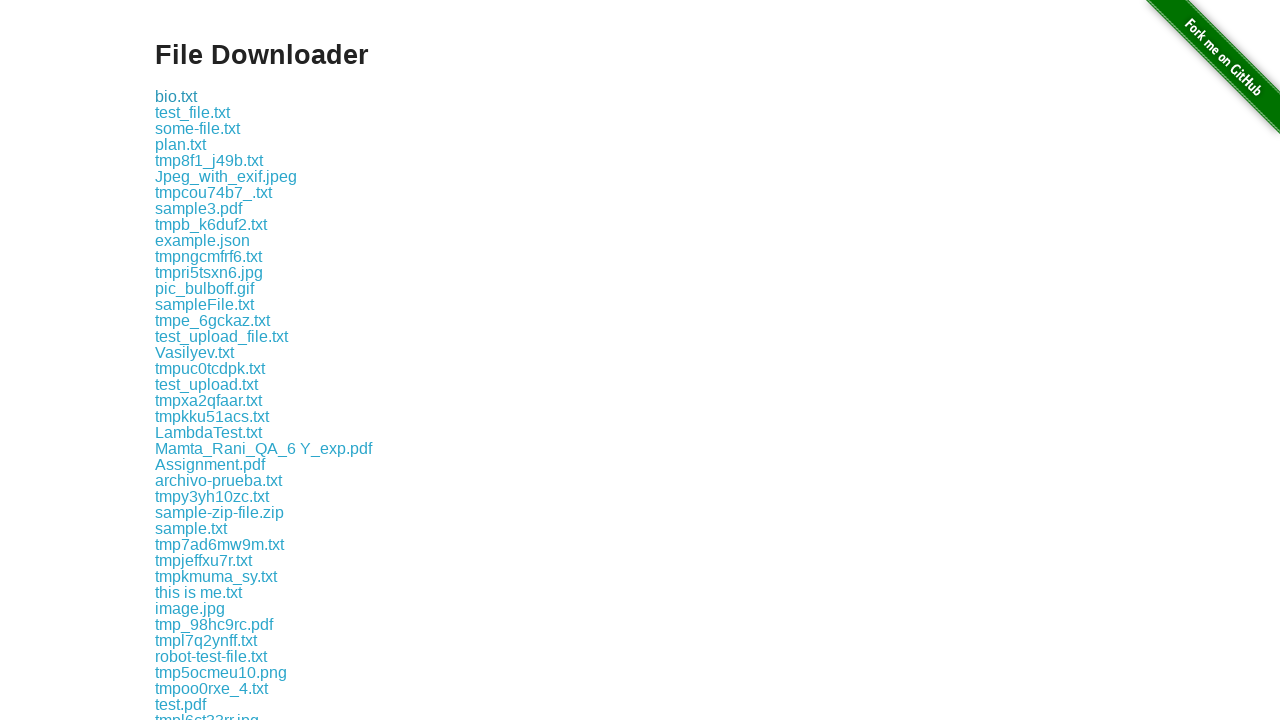

Waited 500ms between downloads
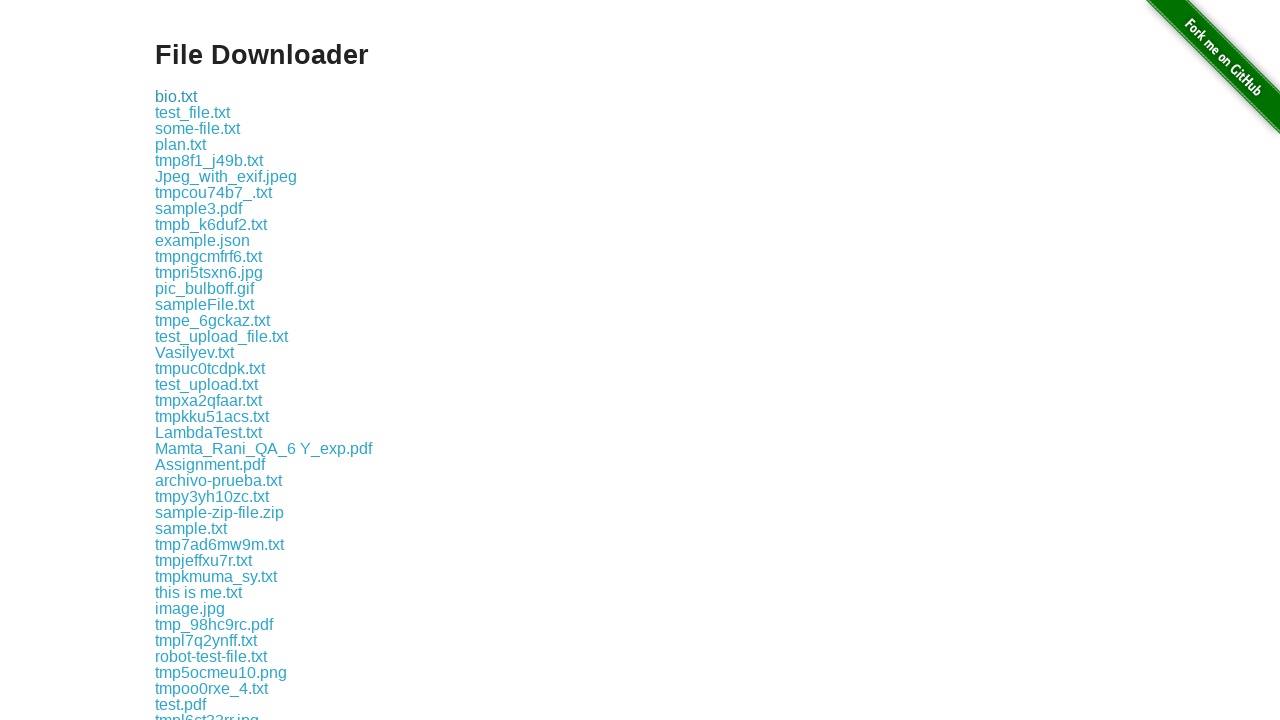

Clicked a download link at (192, 112) on xpath=//a[contains(@href, 'download/')] >> nth=1
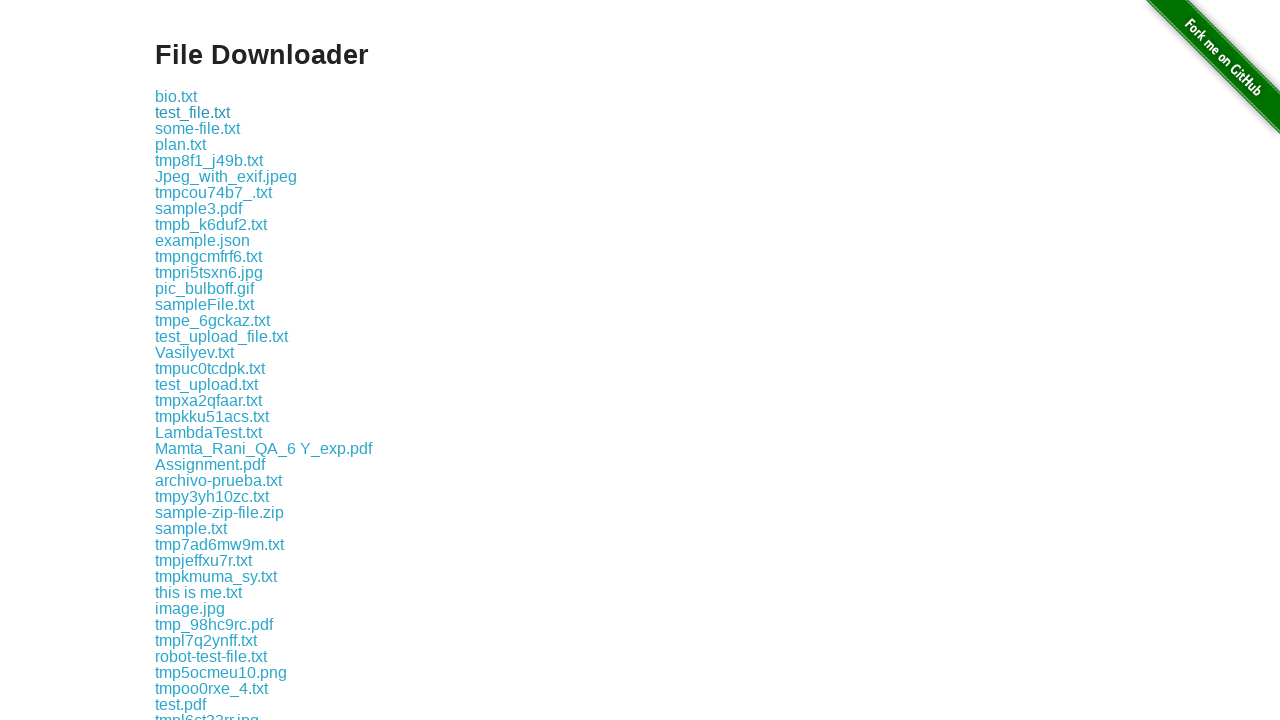

Waited 500ms between downloads
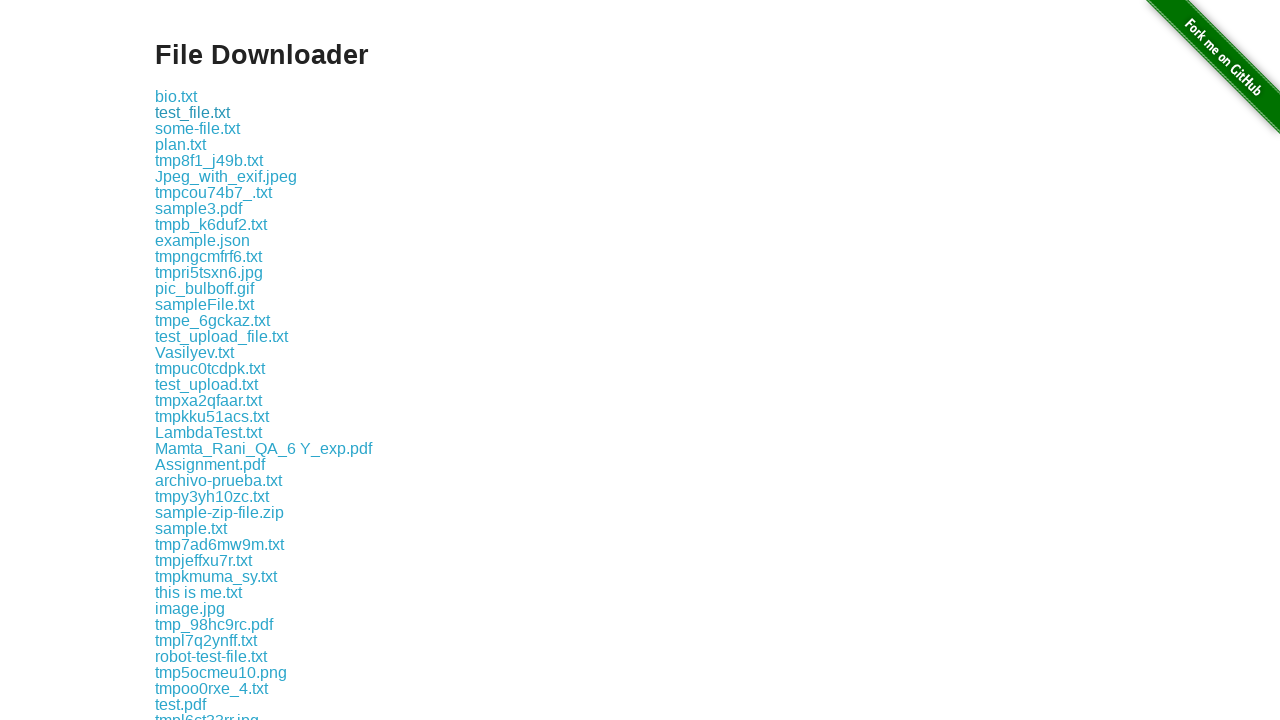

Clicked a download link at (198, 128) on xpath=//a[contains(@href, 'download/')] >> nth=2
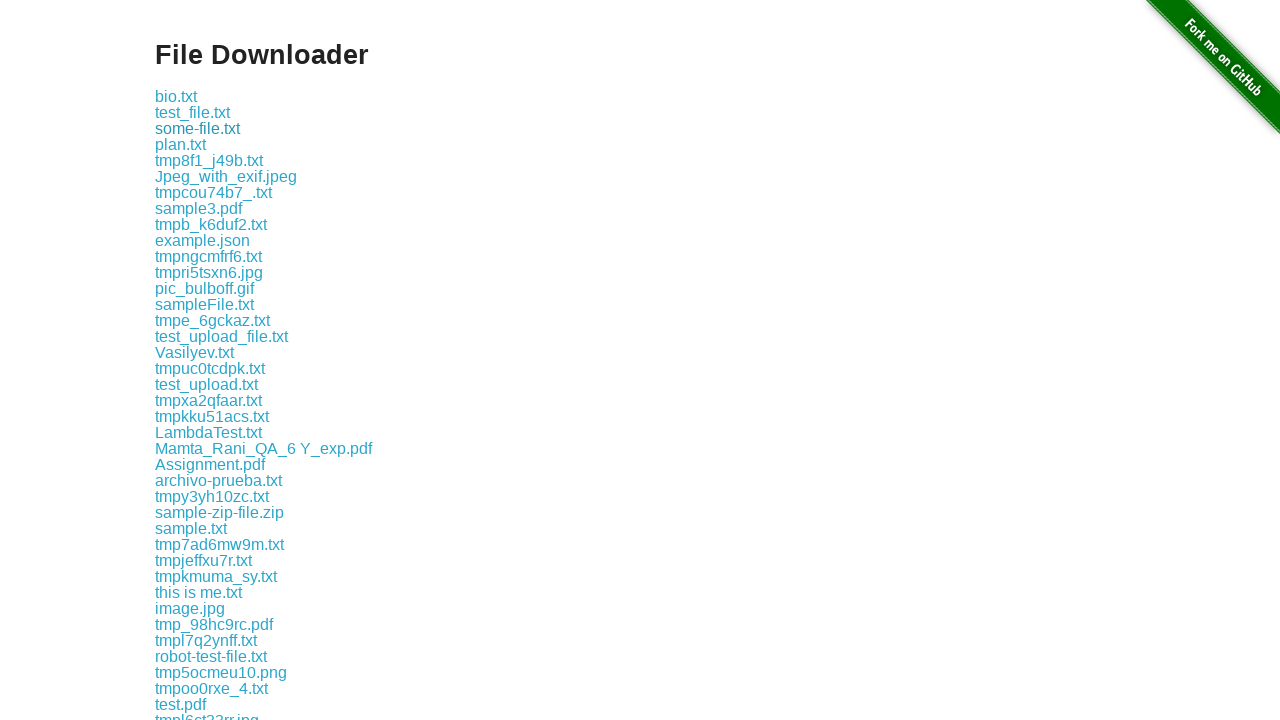

Waited 500ms between downloads
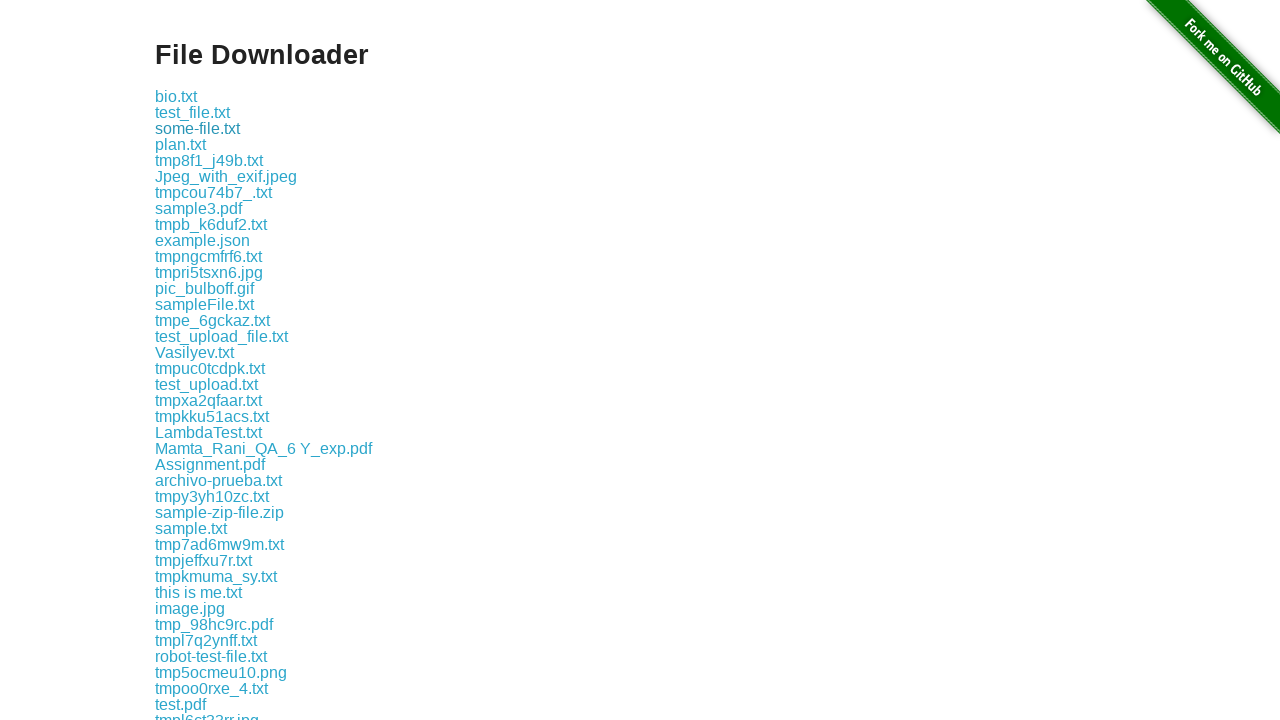

Clicked a download link at (180, 144) on xpath=//a[contains(@href, 'download/')] >> nth=3
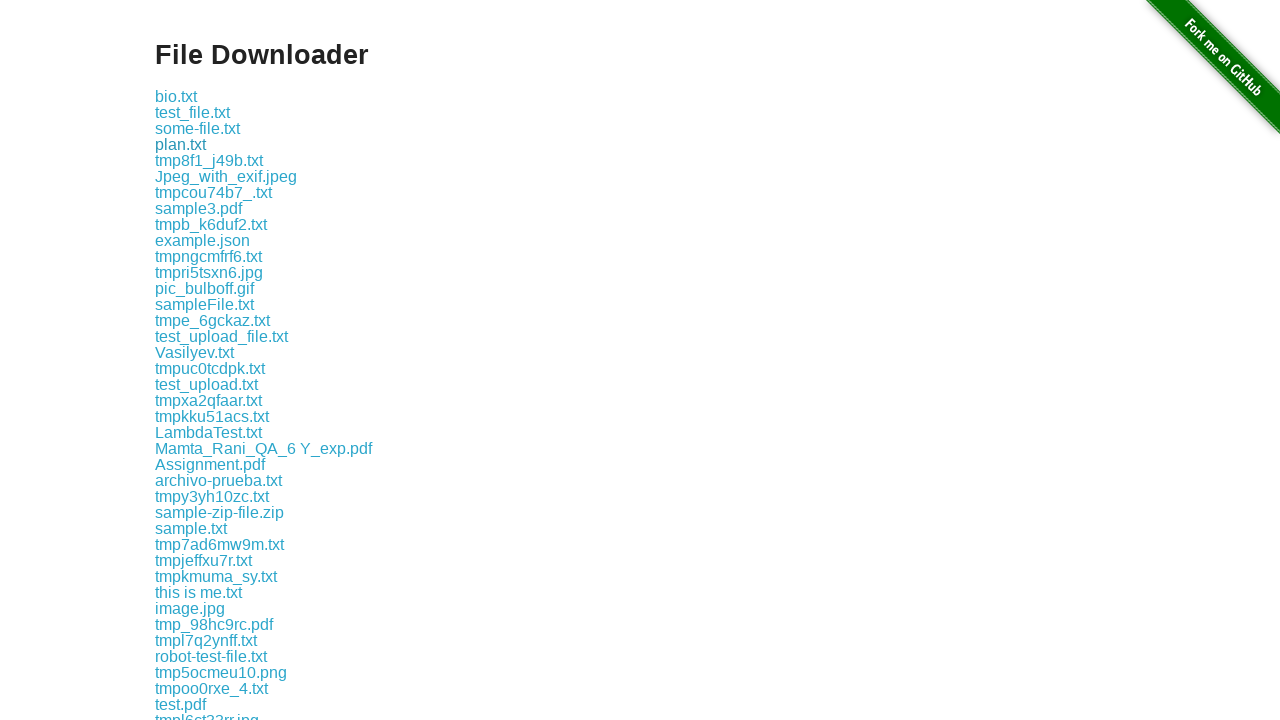

Waited 500ms between downloads
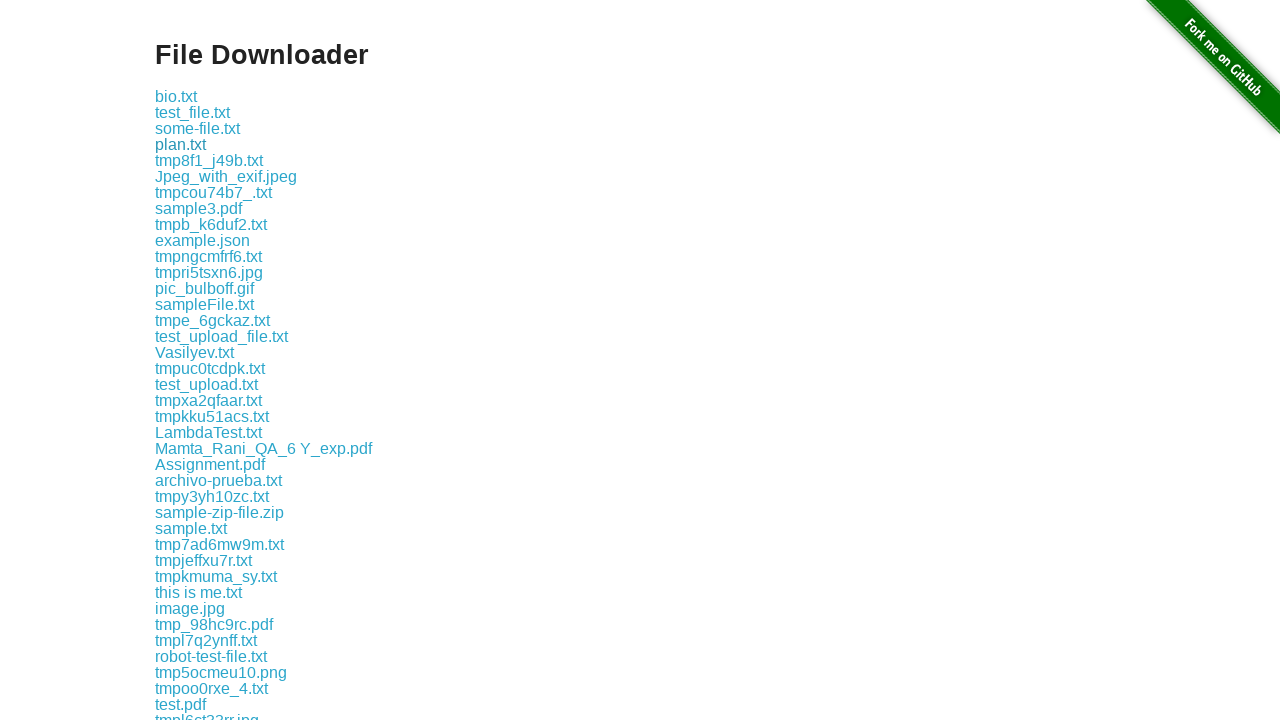

Clicked a download link at (209, 160) on xpath=//a[contains(@href, 'download/')] >> nth=4
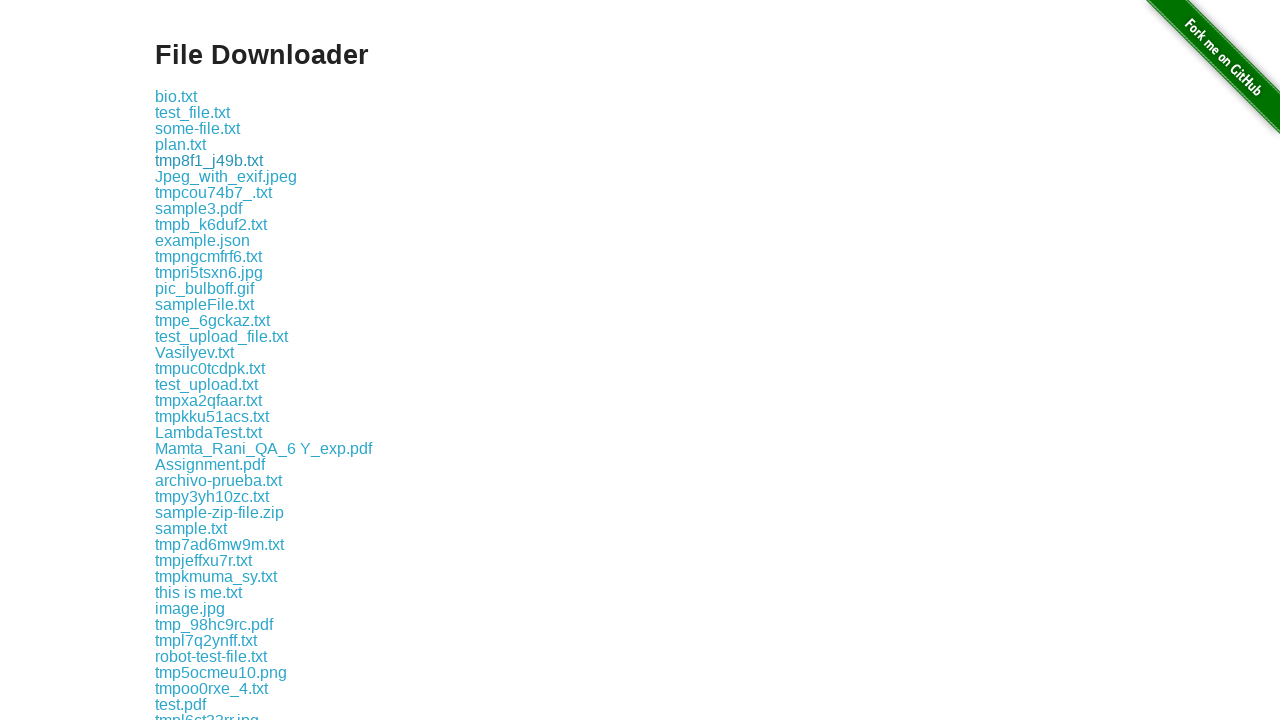

Waited 500ms between downloads
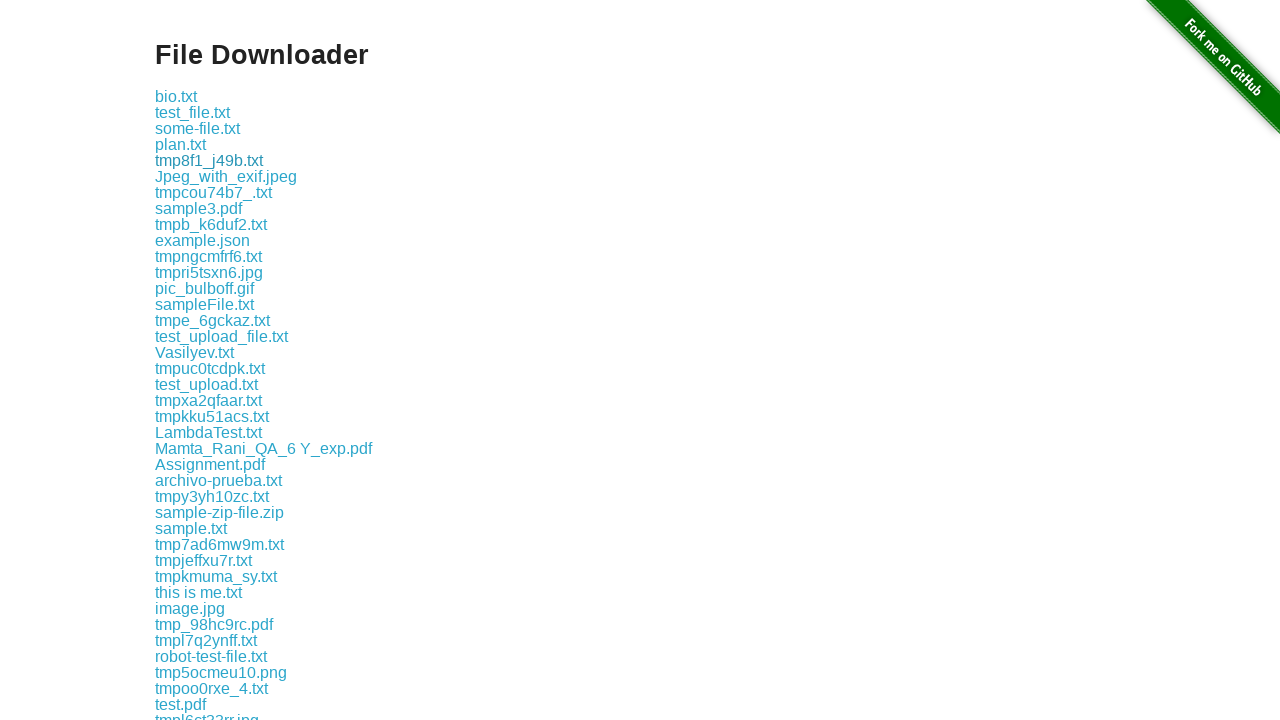

Clicked a download link at (226, 176) on xpath=//a[contains(@href, 'download/')] >> nth=5
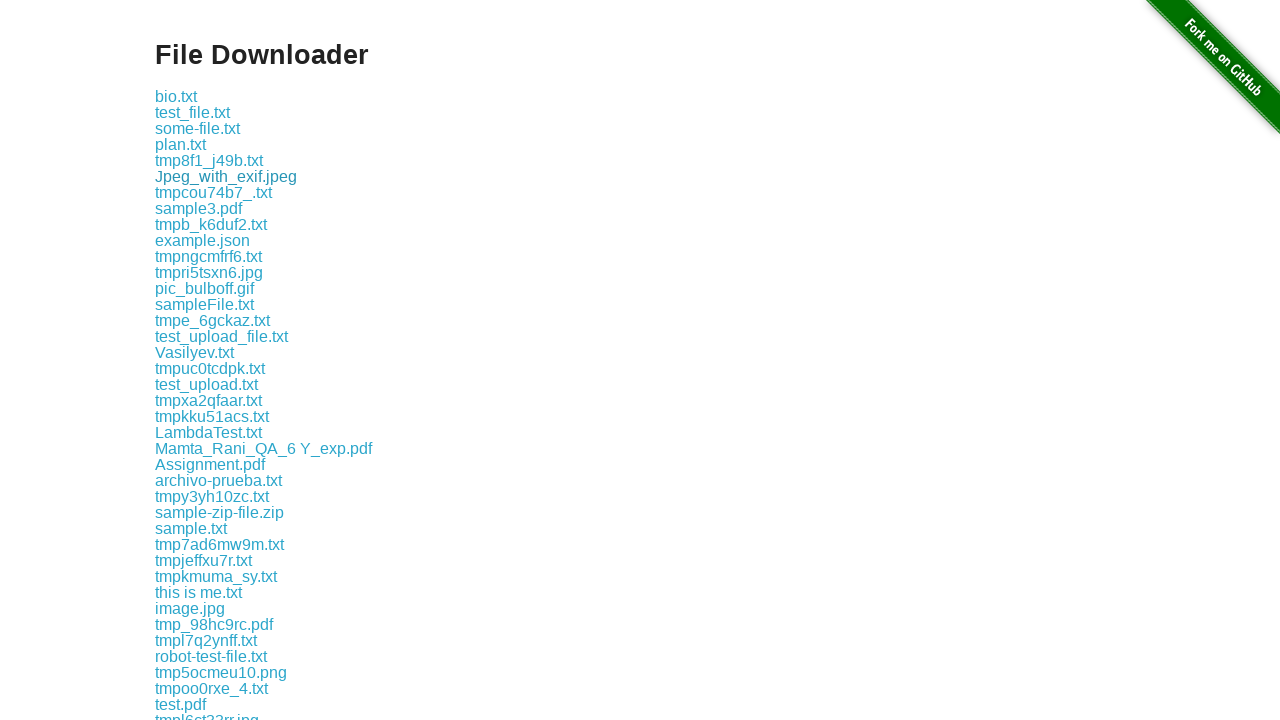

Waited 500ms between downloads
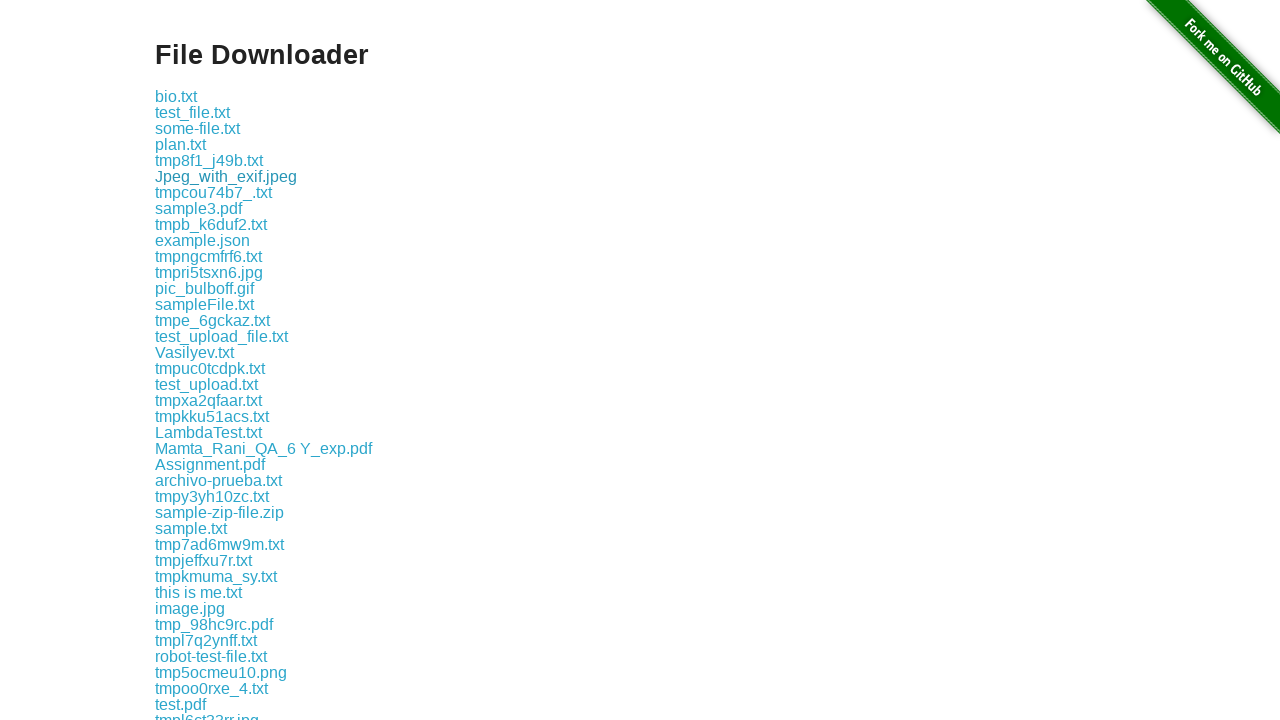

Clicked a download link at (214, 192) on xpath=//a[contains(@href, 'download/')] >> nth=6
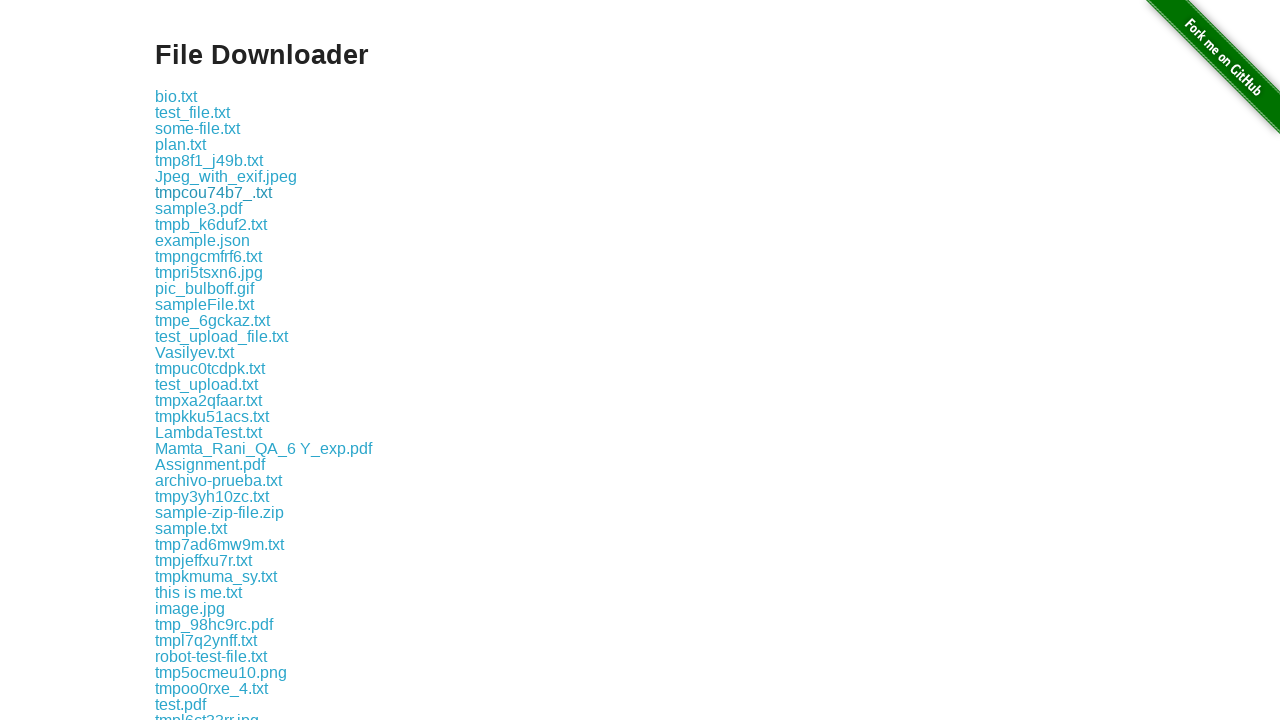

Waited 500ms between downloads
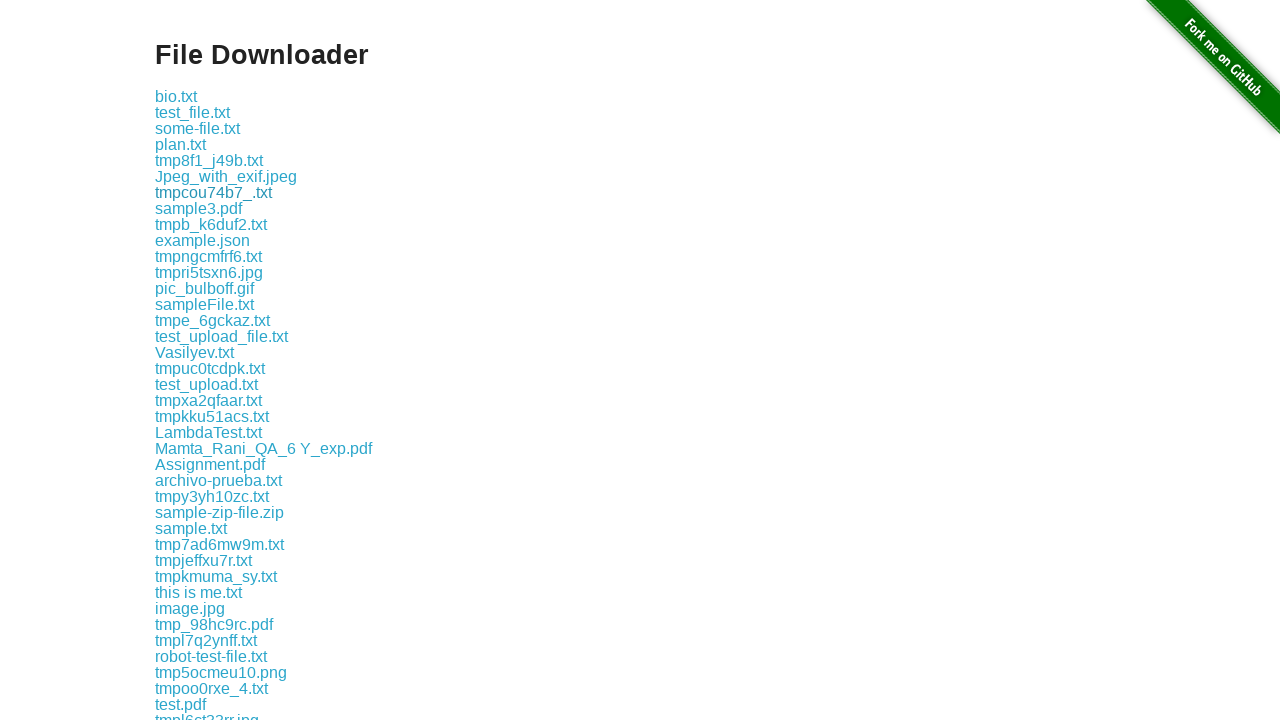

Clicked a download link at (198, 208) on xpath=//a[contains(@href, 'download/')] >> nth=7
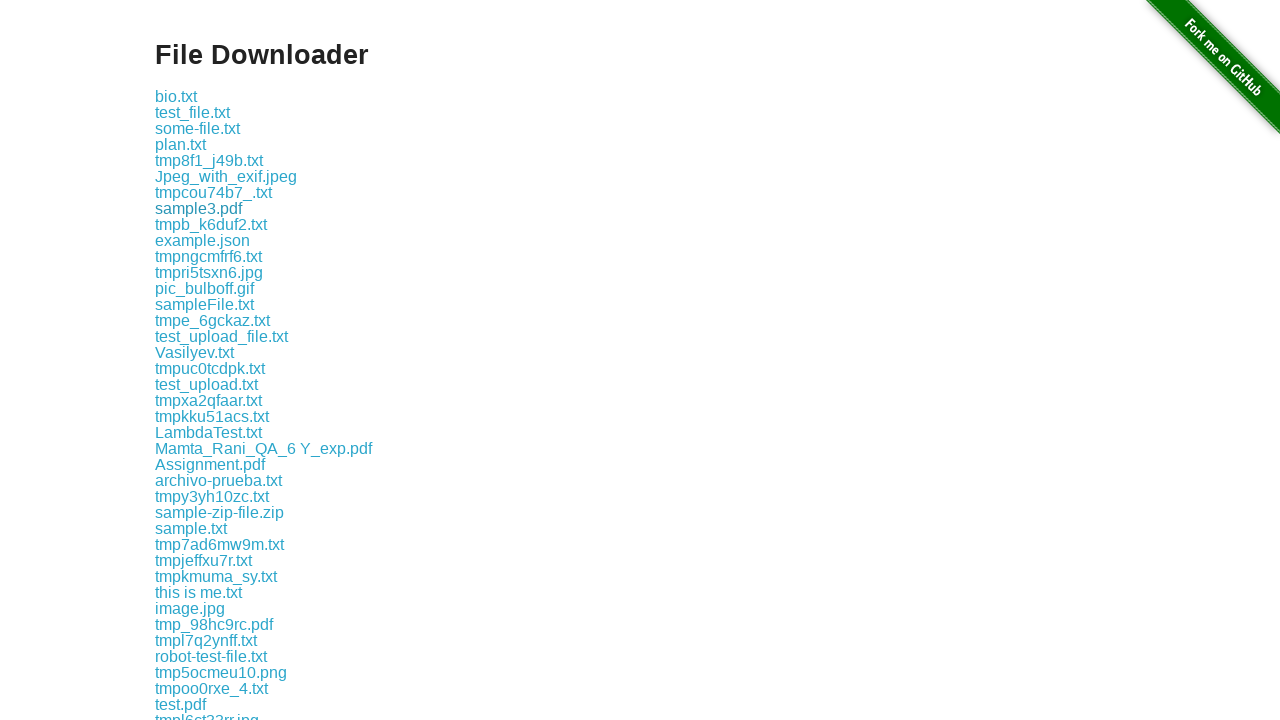

Waited 500ms between downloads
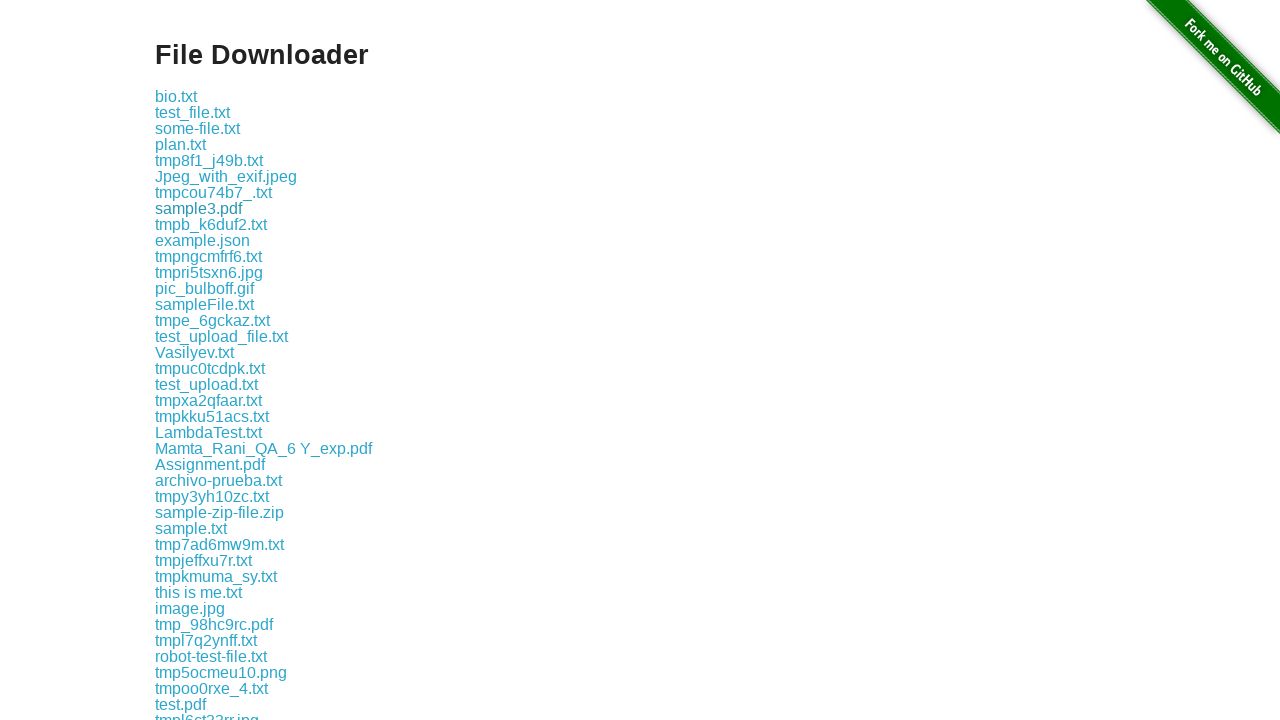

Clicked a download link at (211, 224) on xpath=//a[contains(@href, 'download/')] >> nth=8
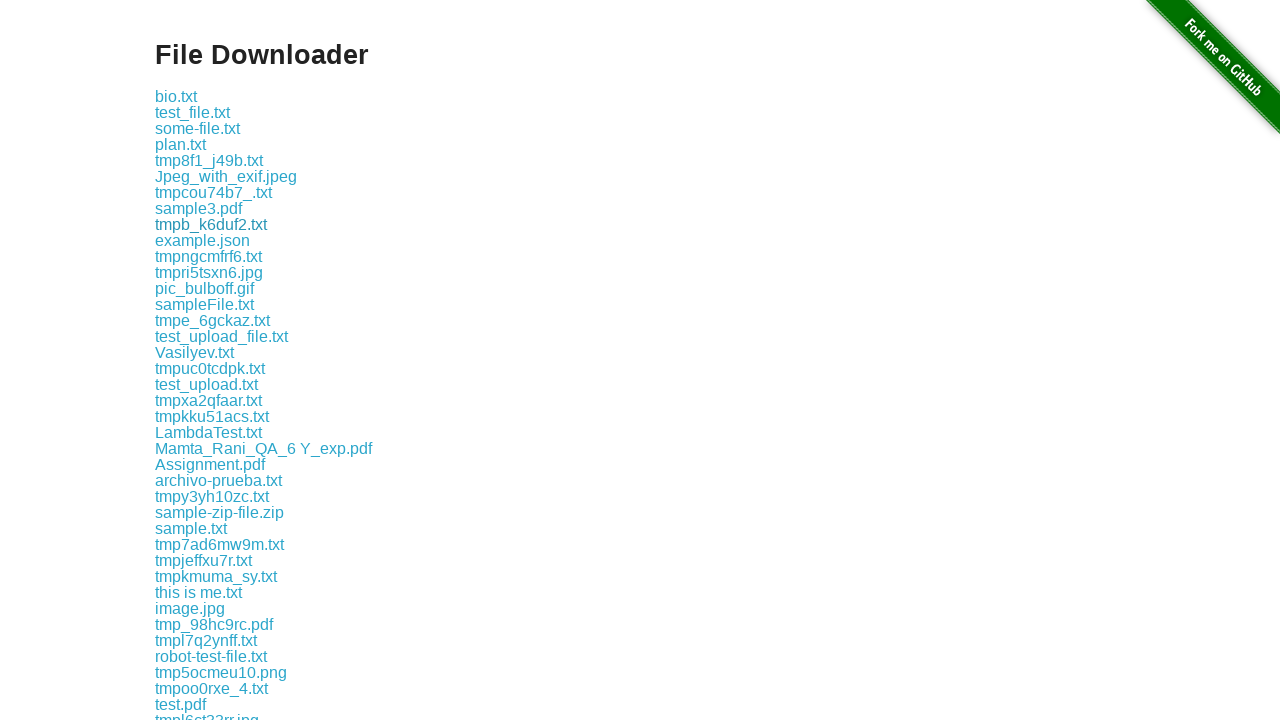

Waited 500ms between downloads
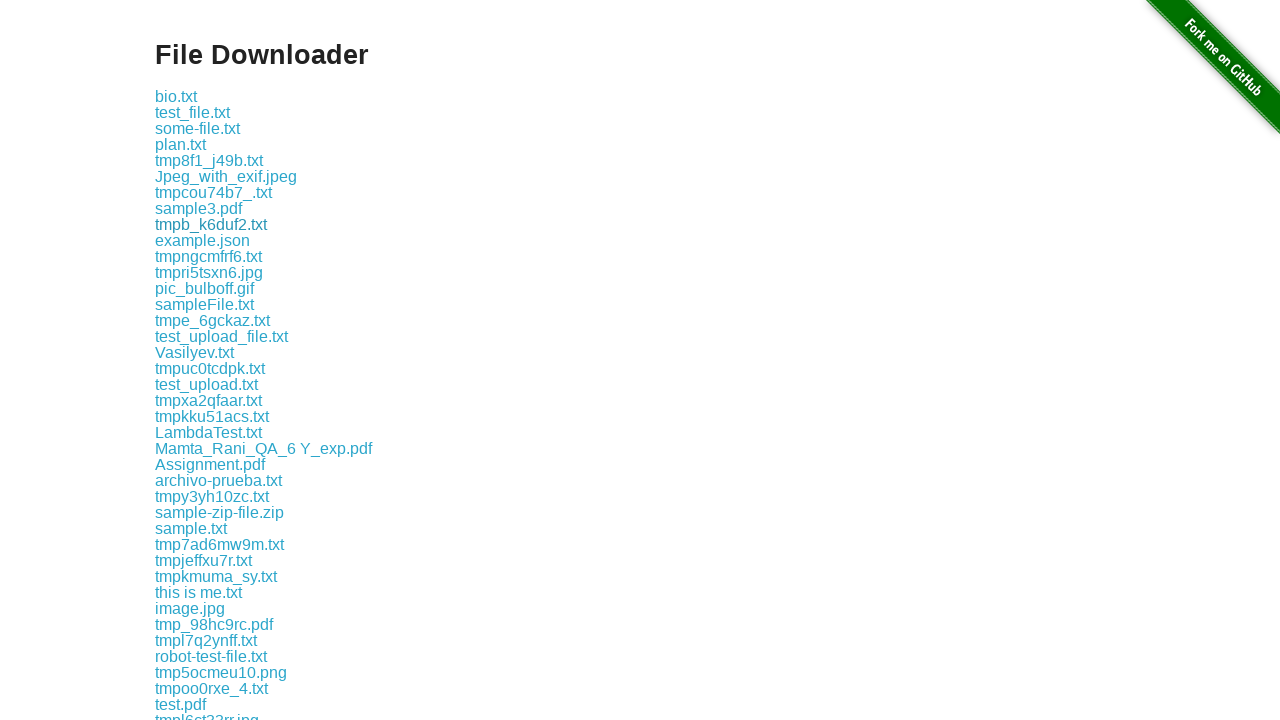

Clicked a download link at (202, 240) on xpath=//a[contains(@href, 'download/')] >> nth=9
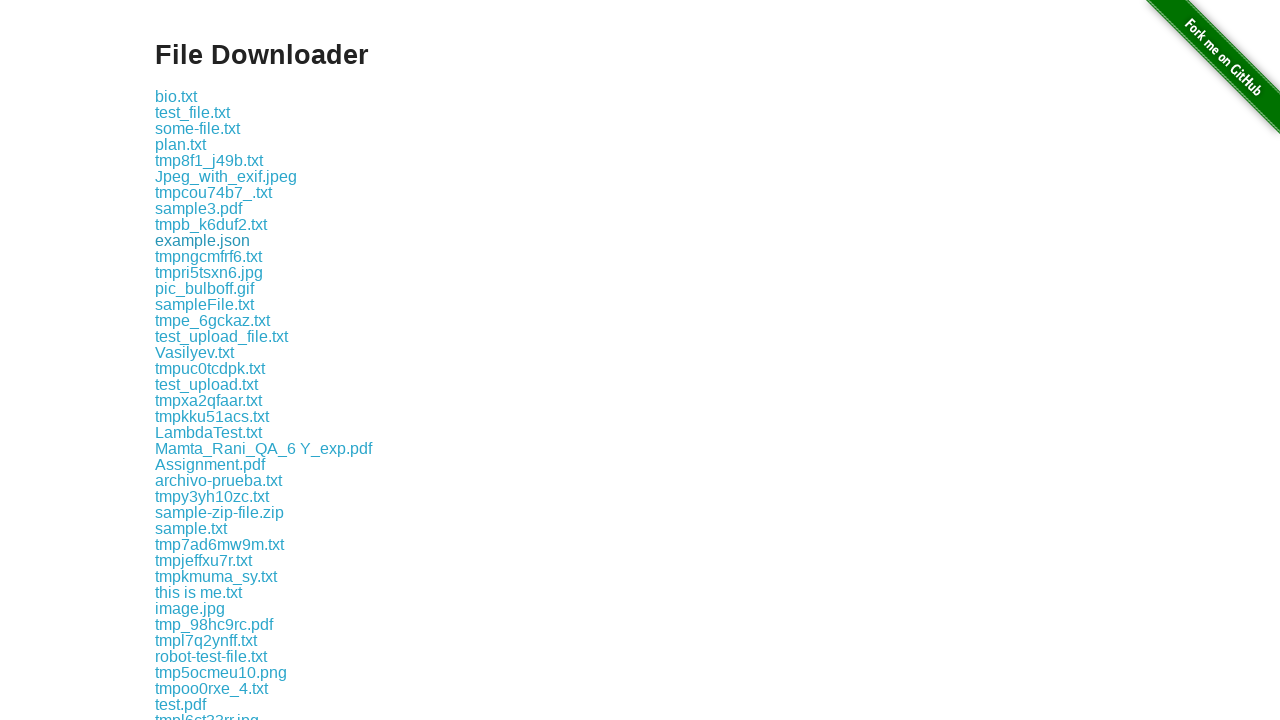

Waited 500ms between downloads
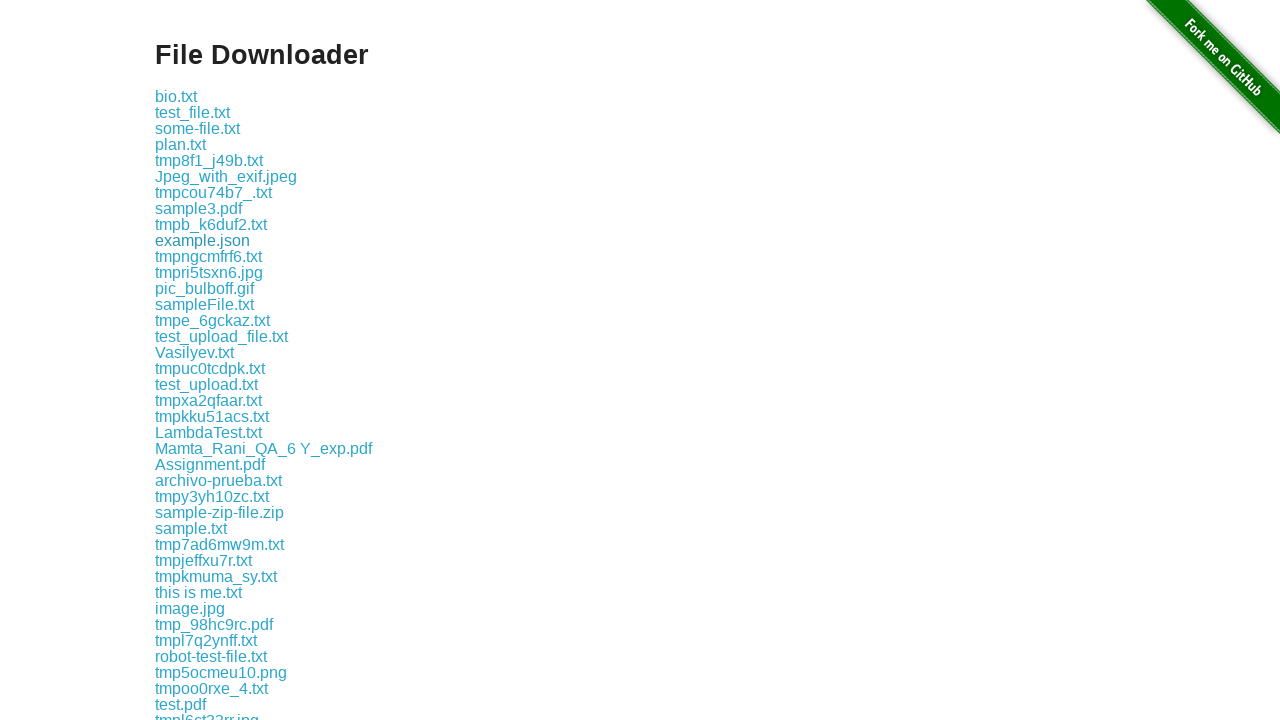

Clicked a download link at (208, 256) on xpath=//a[contains(@href, 'download/')] >> nth=10
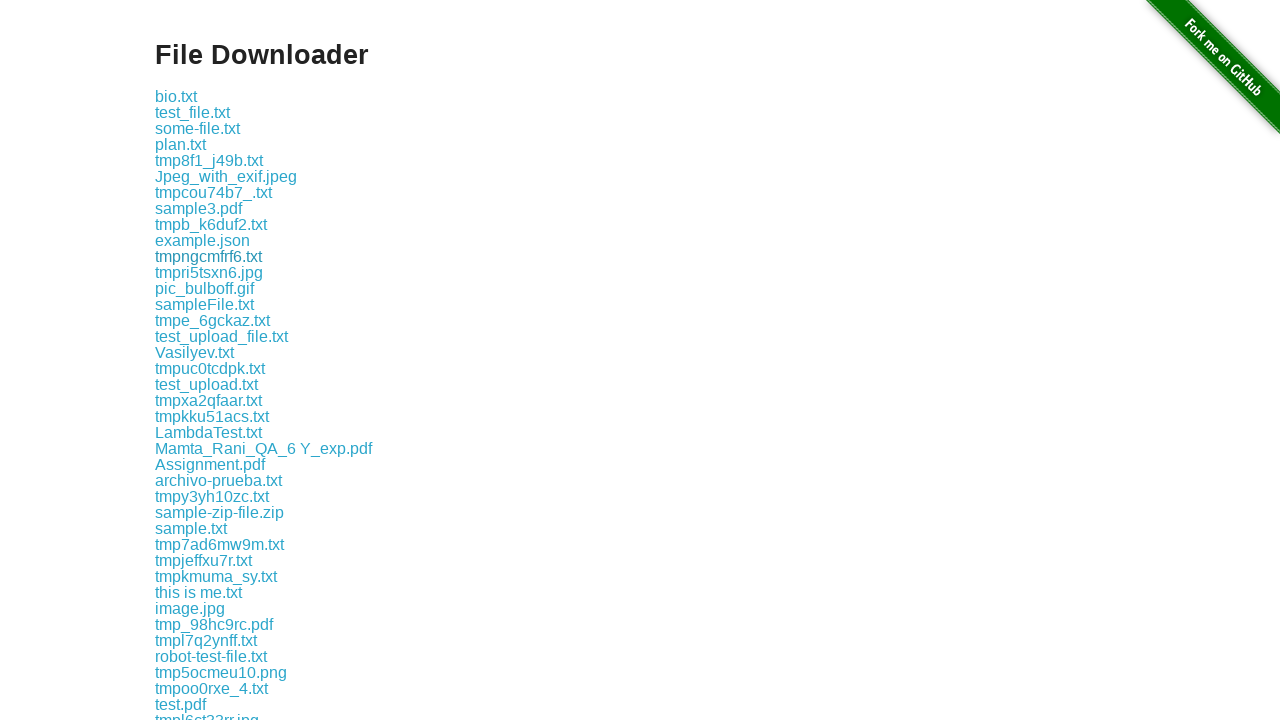

Waited 500ms between downloads
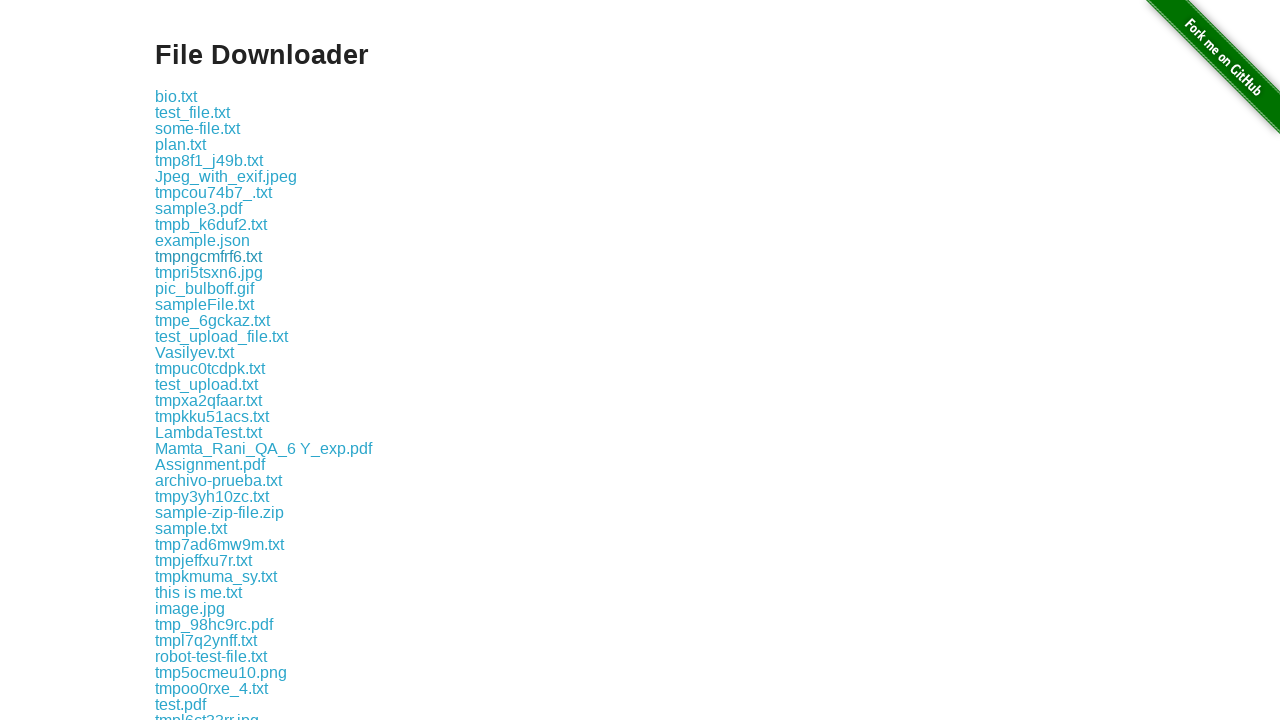

Clicked a download link at (209, 272) on xpath=//a[contains(@href, 'download/')] >> nth=11
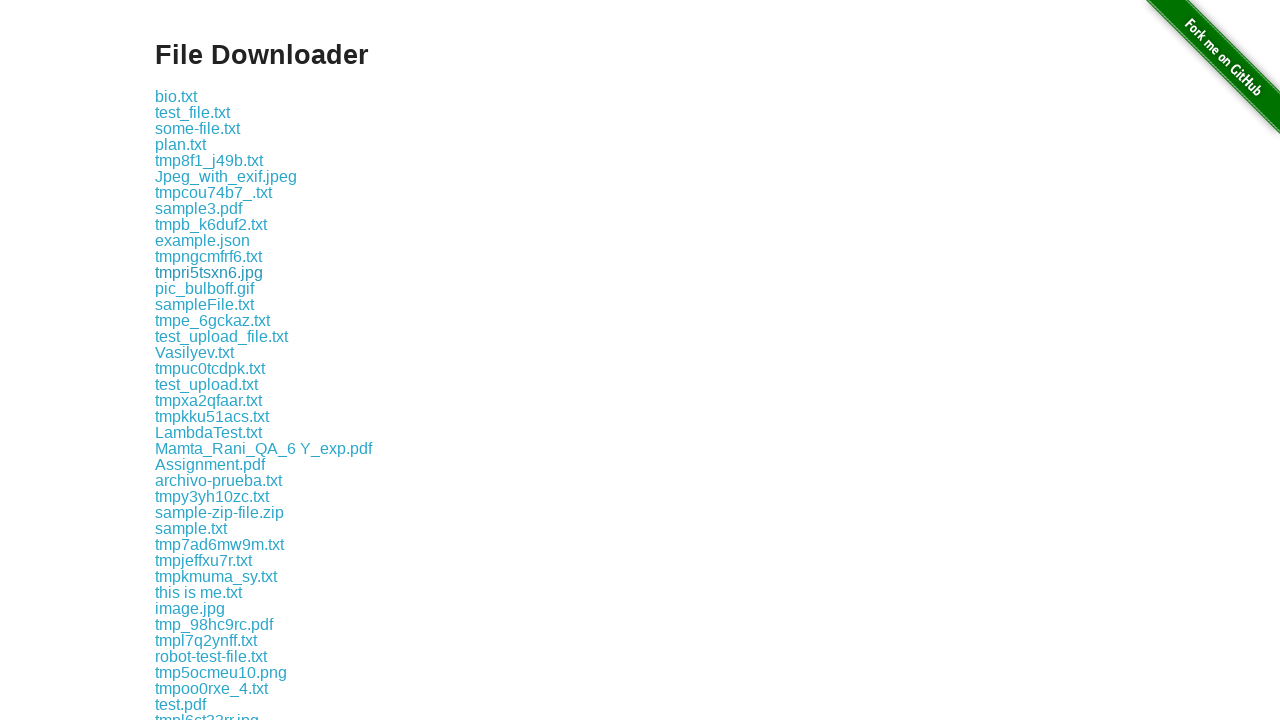

Waited 500ms between downloads
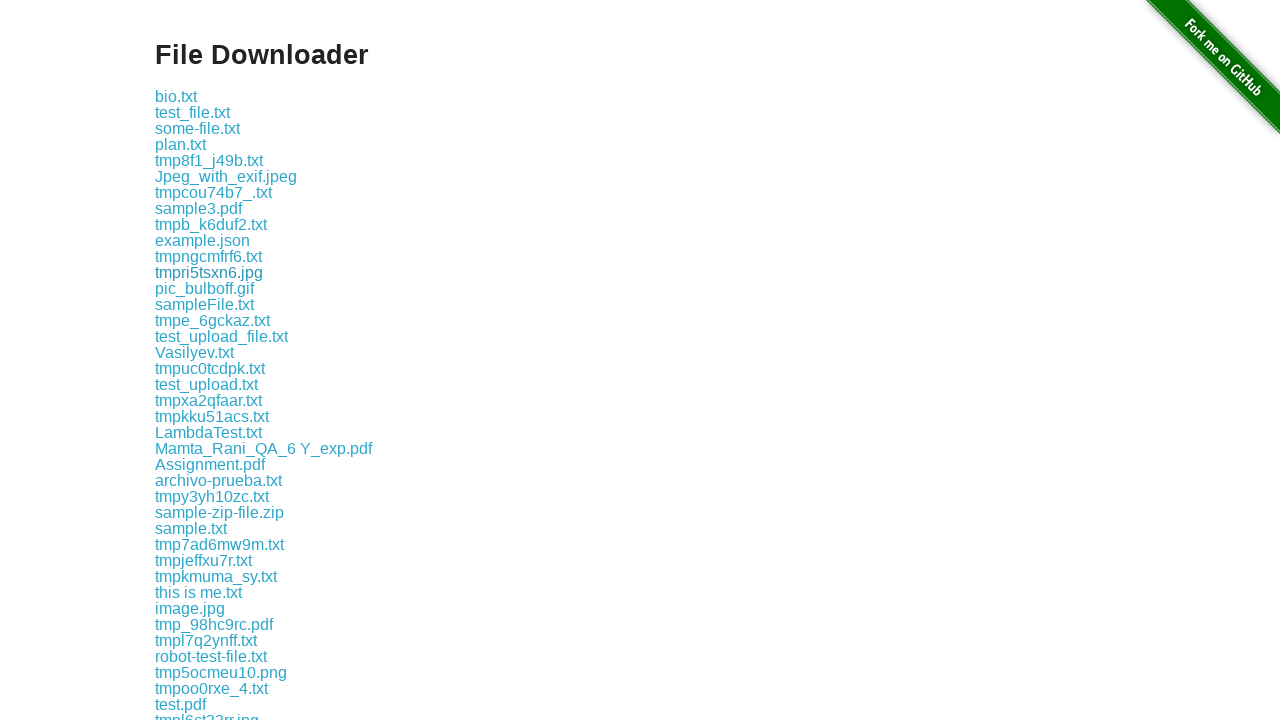

Clicked a download link at (204, 288) on xpath=//a[contains(@href, 'download/')] >> nth=12
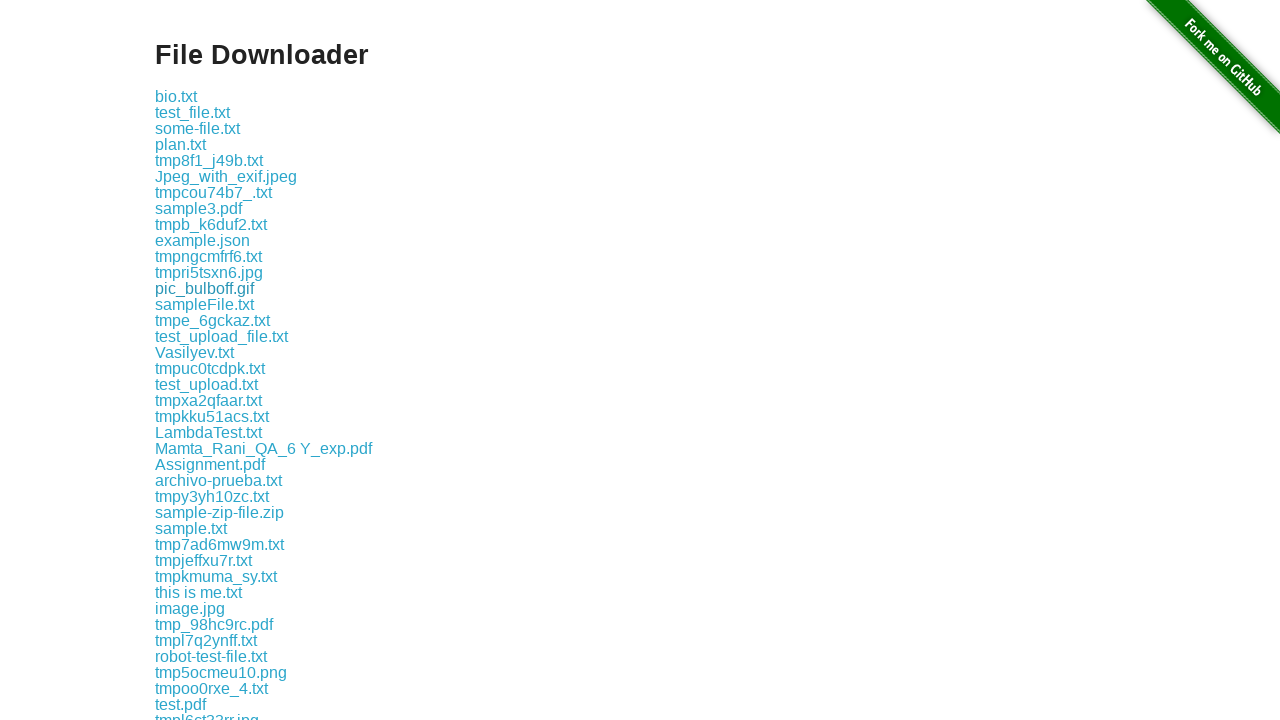

Waited 500ms between downloads
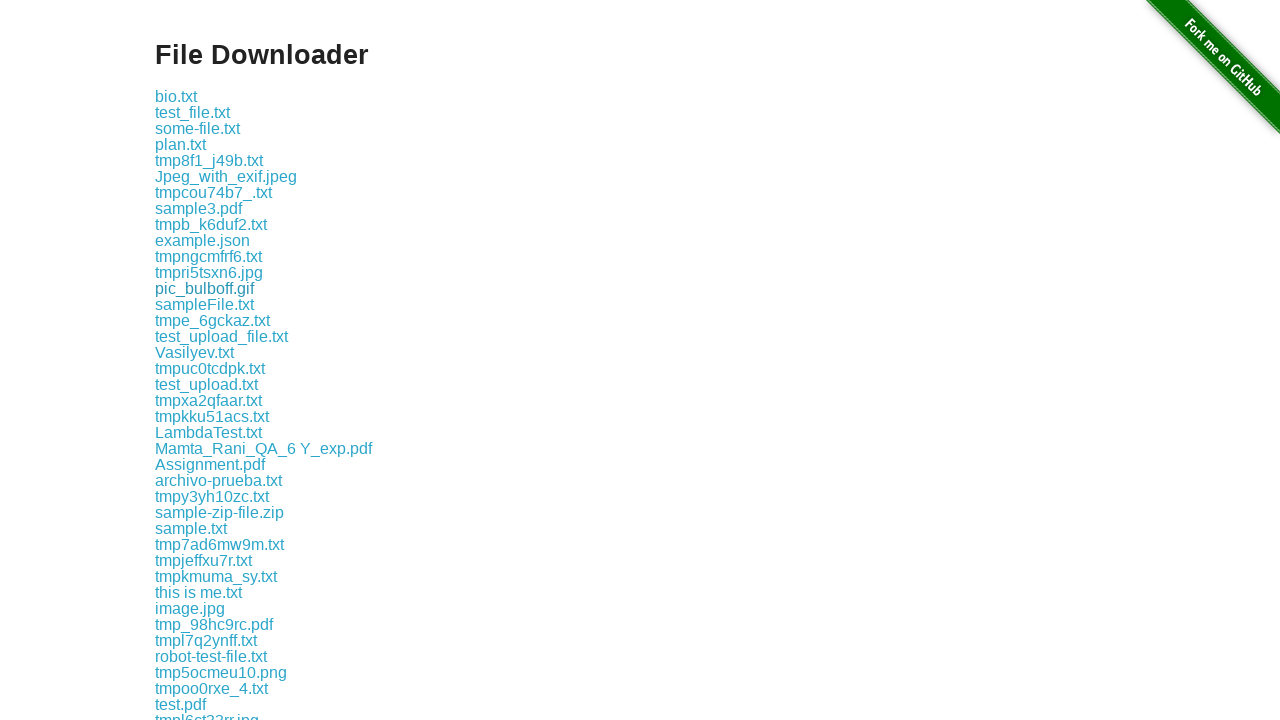

Clicked a download link at (204, 304) on xpath=//a[contains(@href, 'download/')] >> nth=13
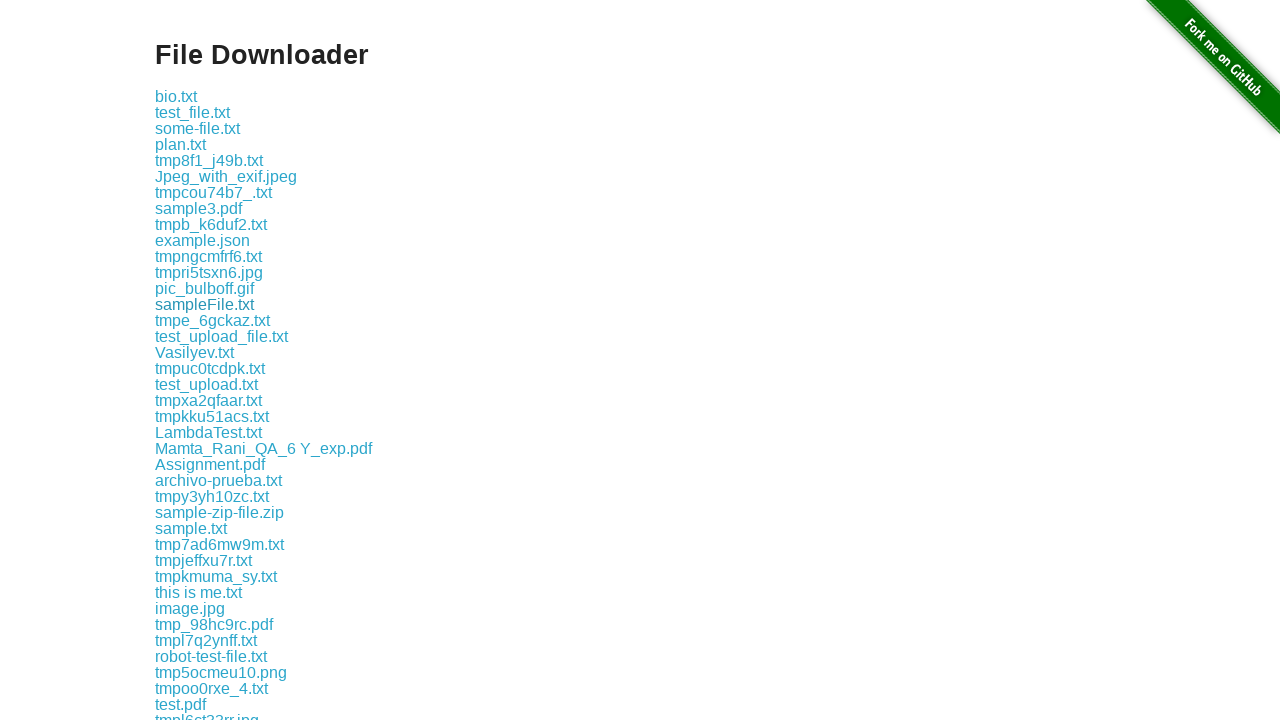

Waited 500ms between downloads
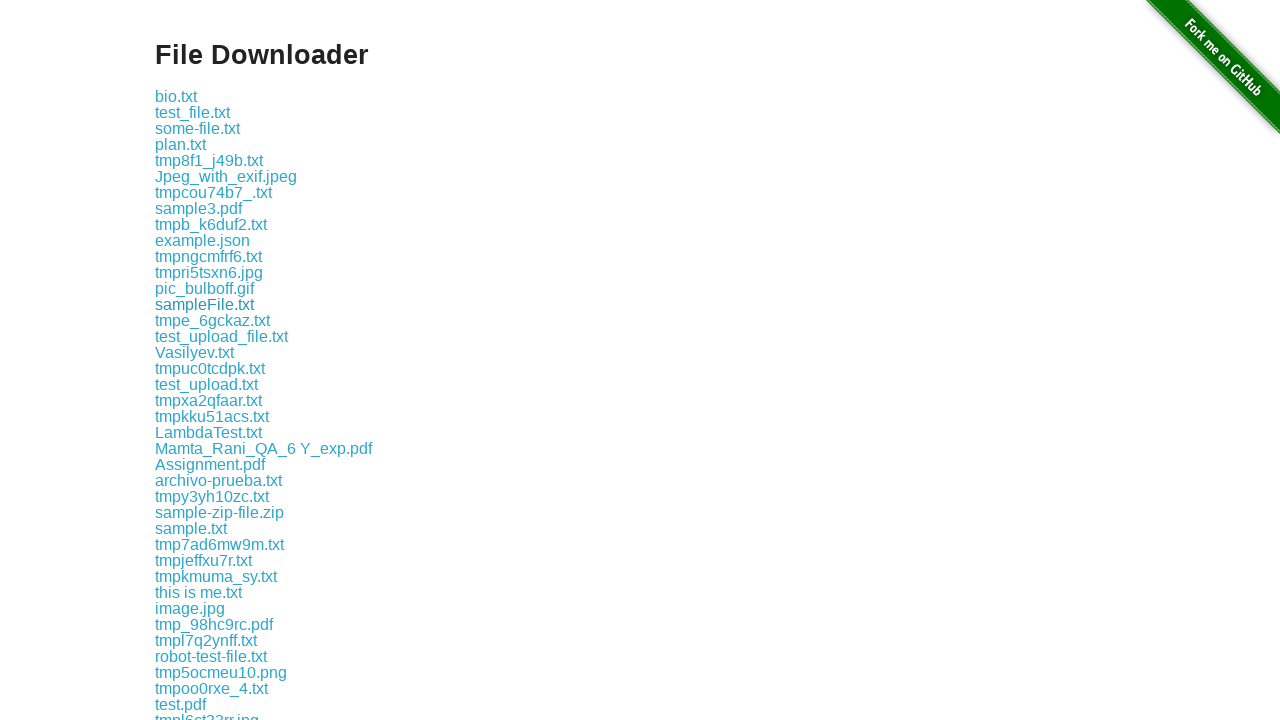

Clicked a download link at (212, 320) on xpath=//a[contains(@href, 'download/')] >> nth=14
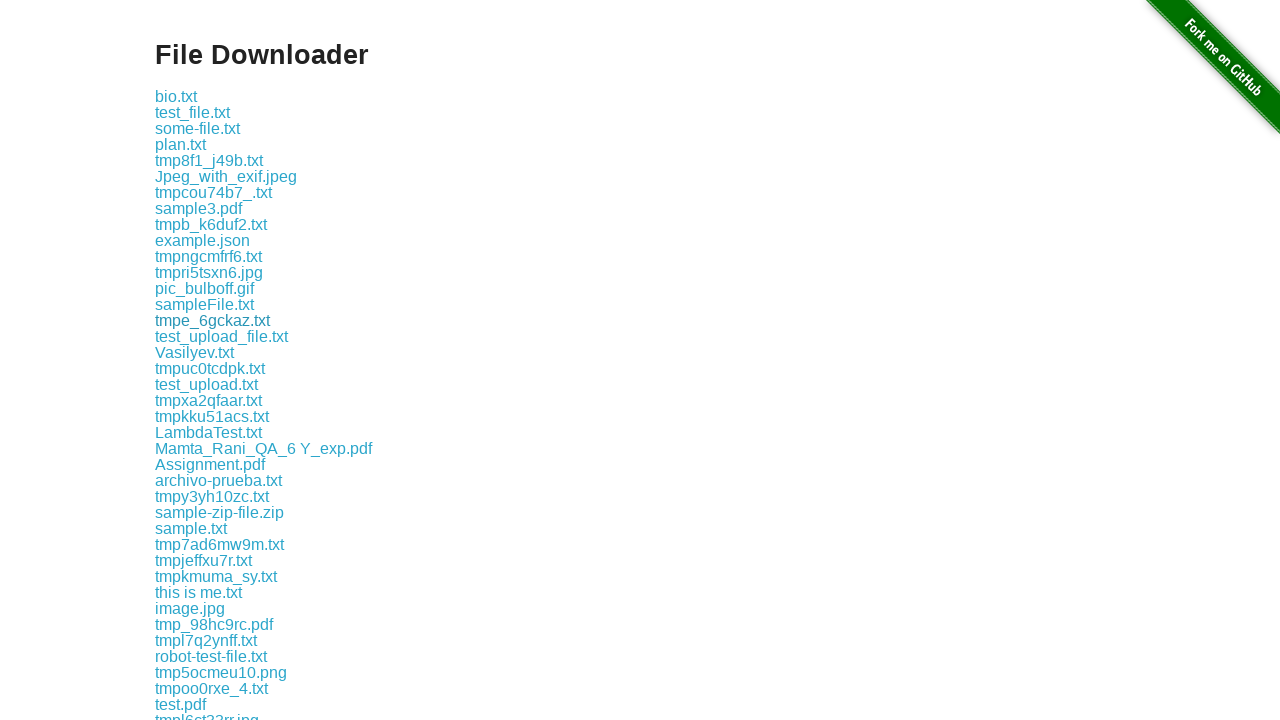

Waited 500ms between downloads
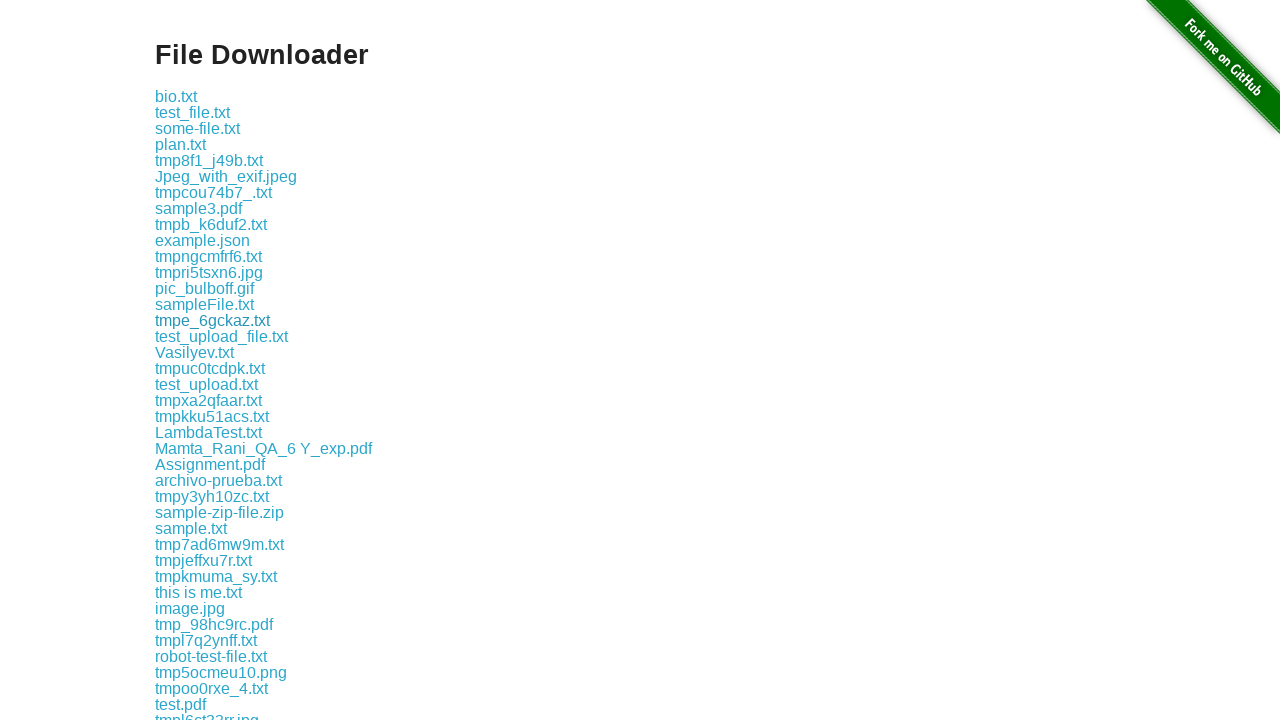

Clicked a download link at (222, 336) on xpath=//a[contains(@href, 'download/')] >> nth=15
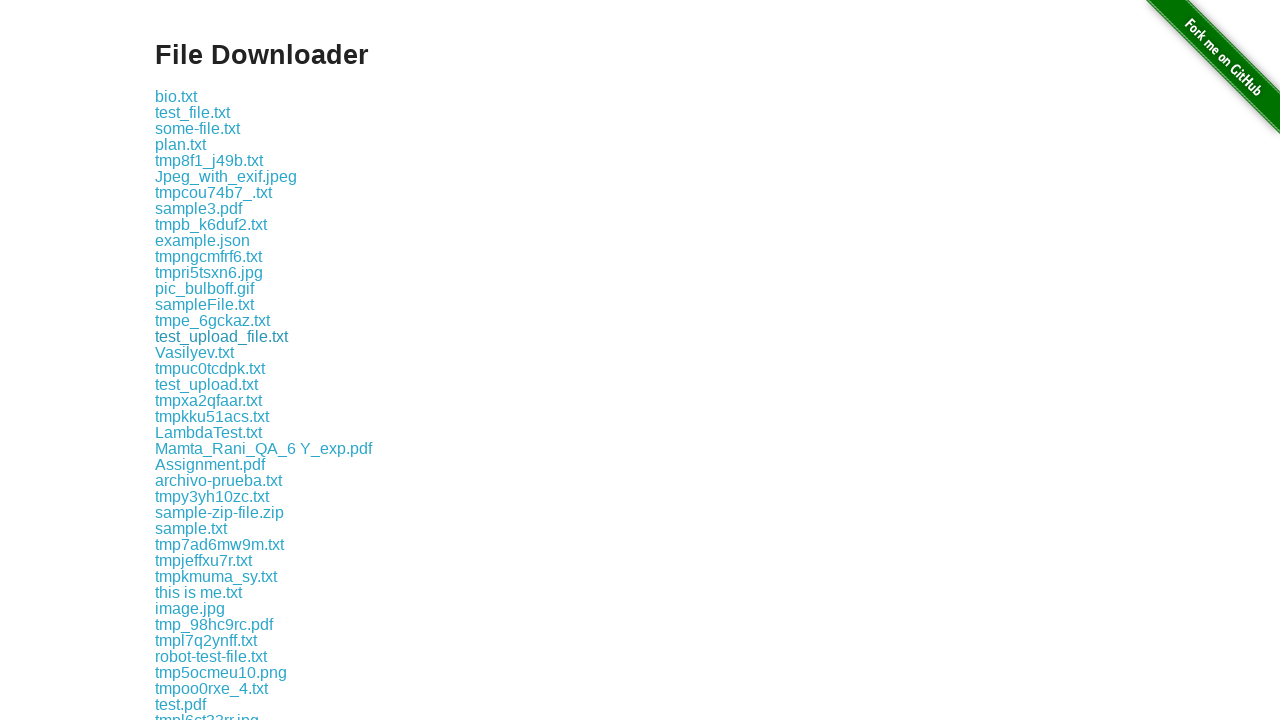

Waited 500ms between downloads
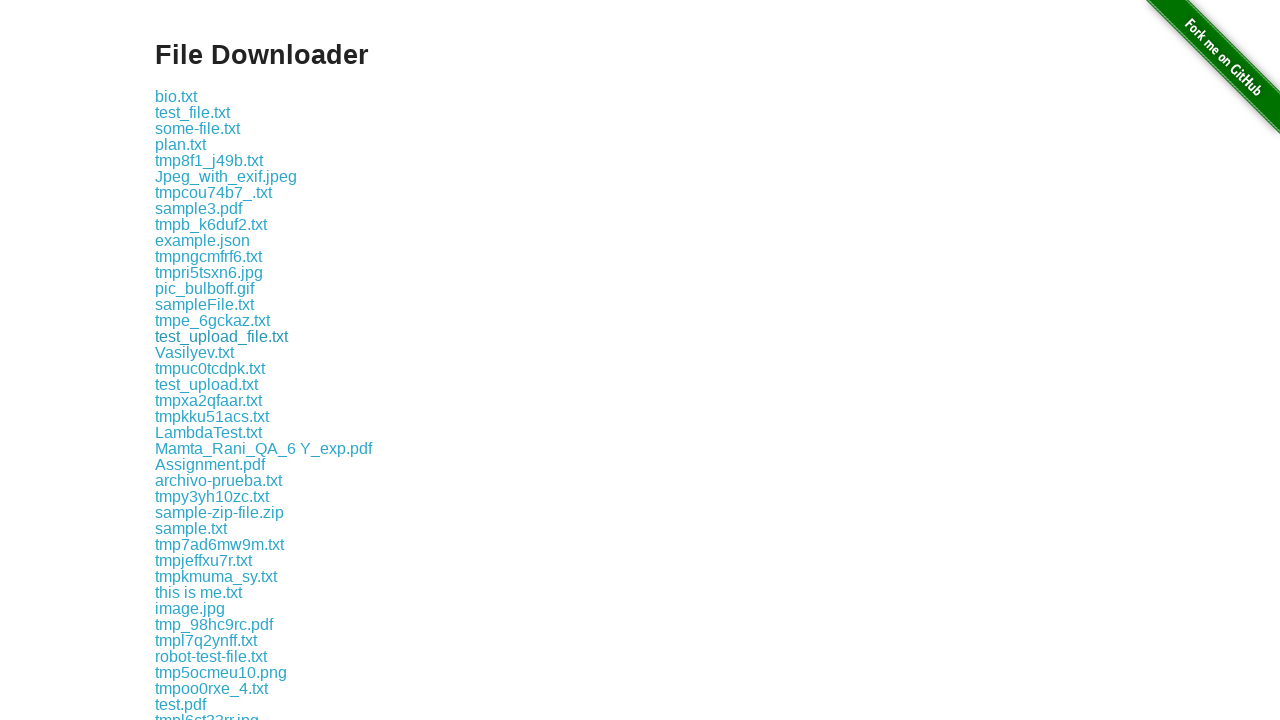

Clicked a download link at (194, 352) on xpath=//a[contains(@href, 'download/')] >> nth=16
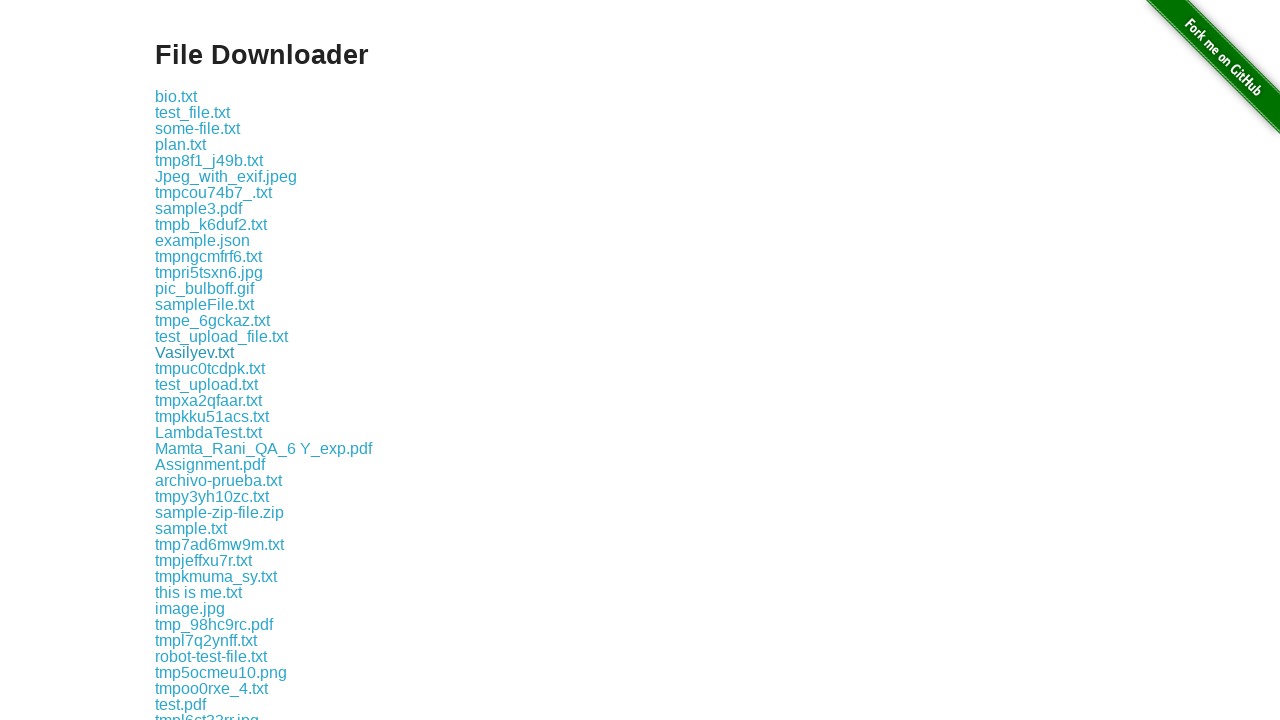

Waited 500ms between downloads
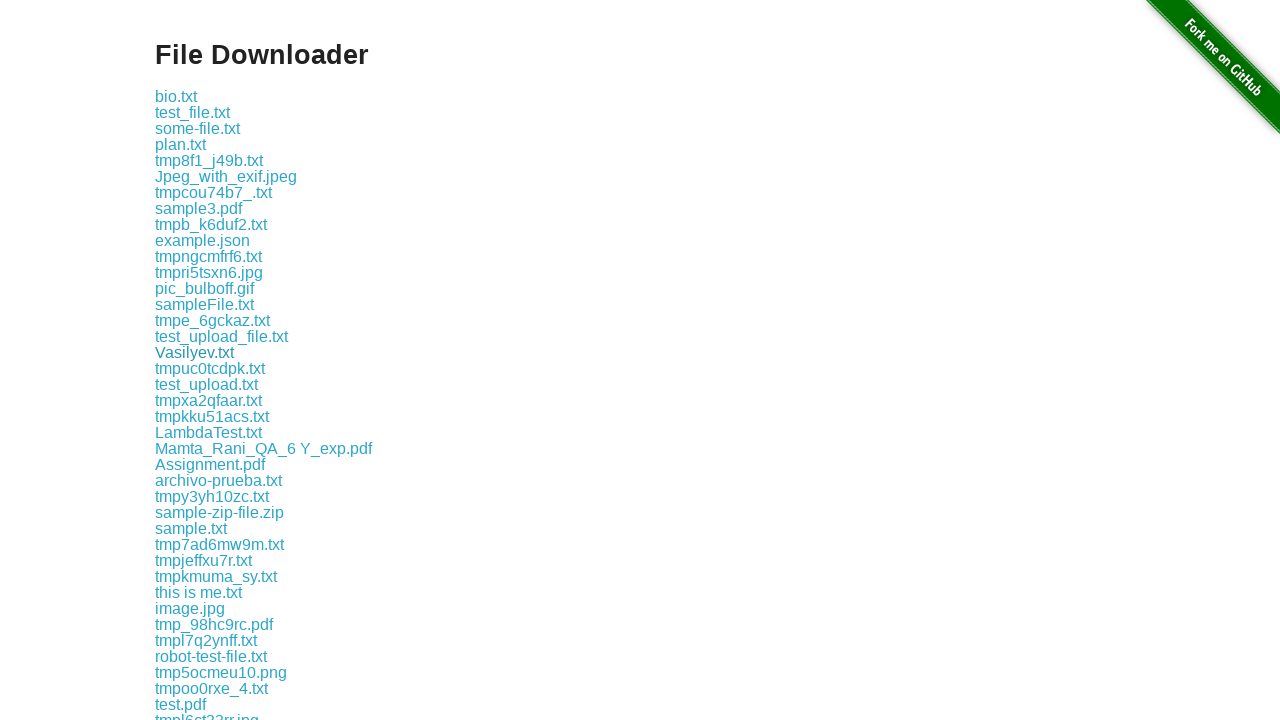

Clicked a download link at (210, 368) on xpath=//a[contains(@href, 'download/')] >> nth=17
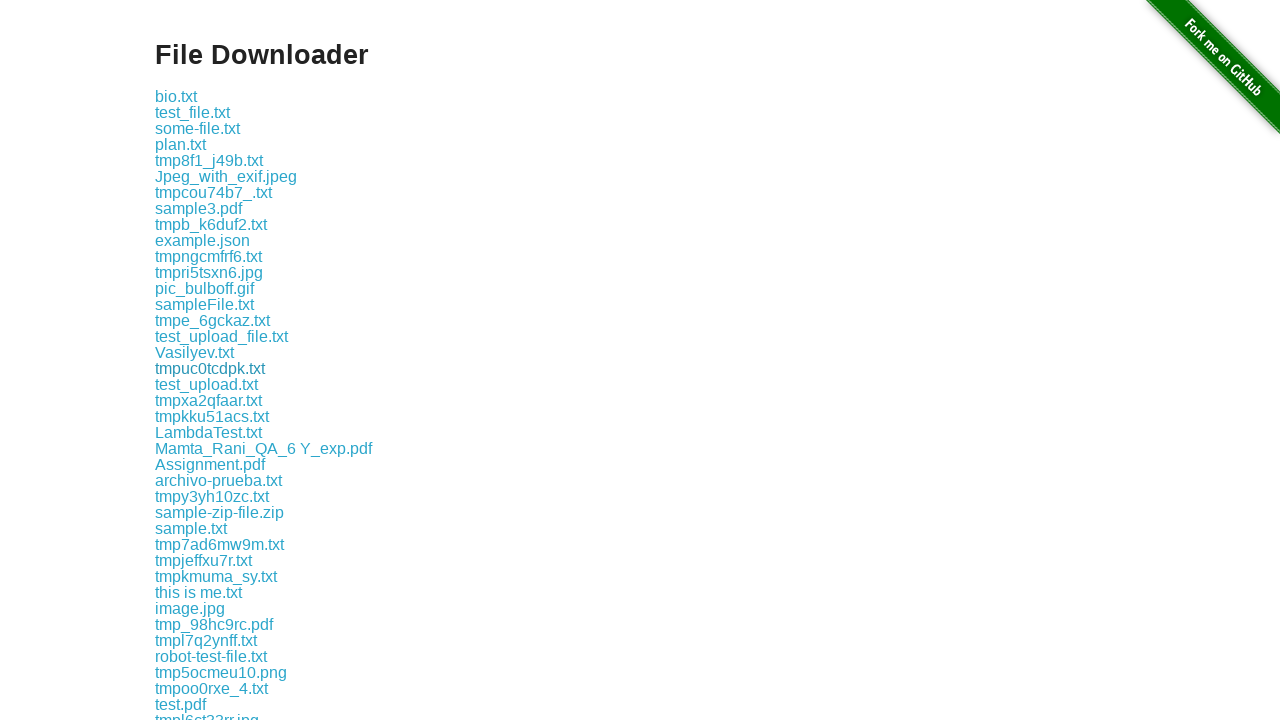

Waited 500ms between downloads
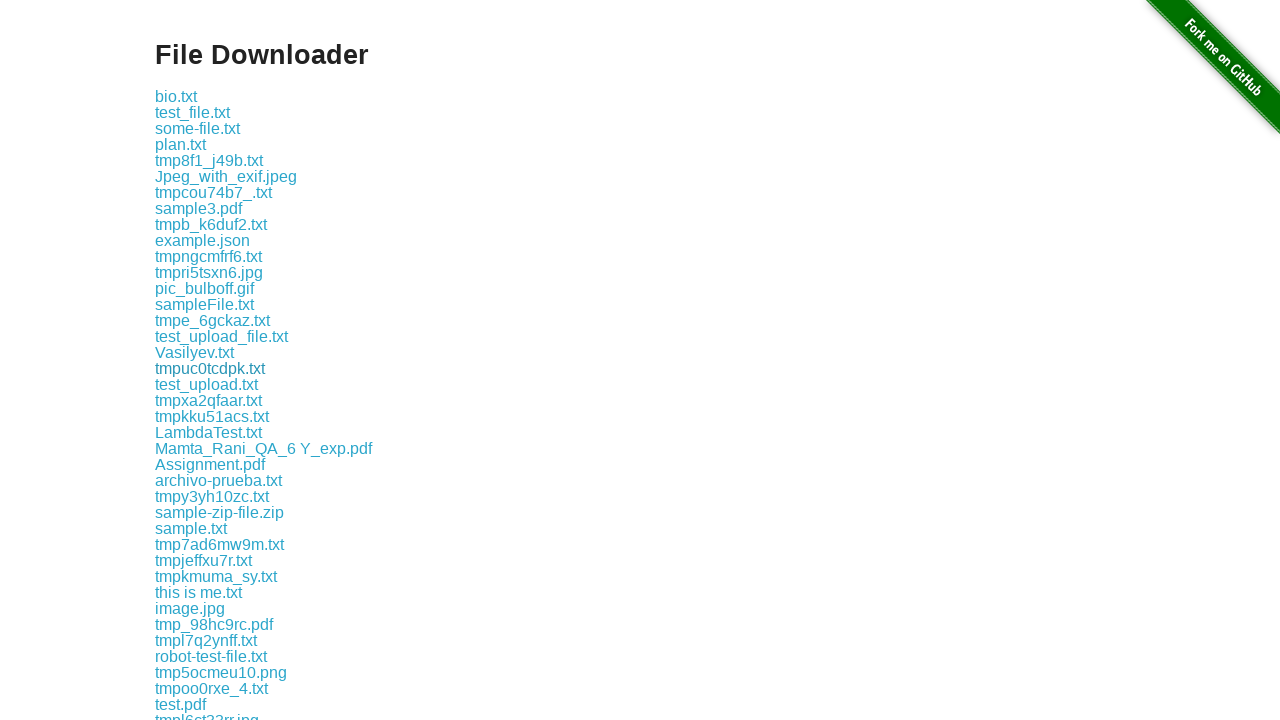

Clicked a download link at (206, 384) on xpath=//a[contains(@href, 'download/')] >> nth=18
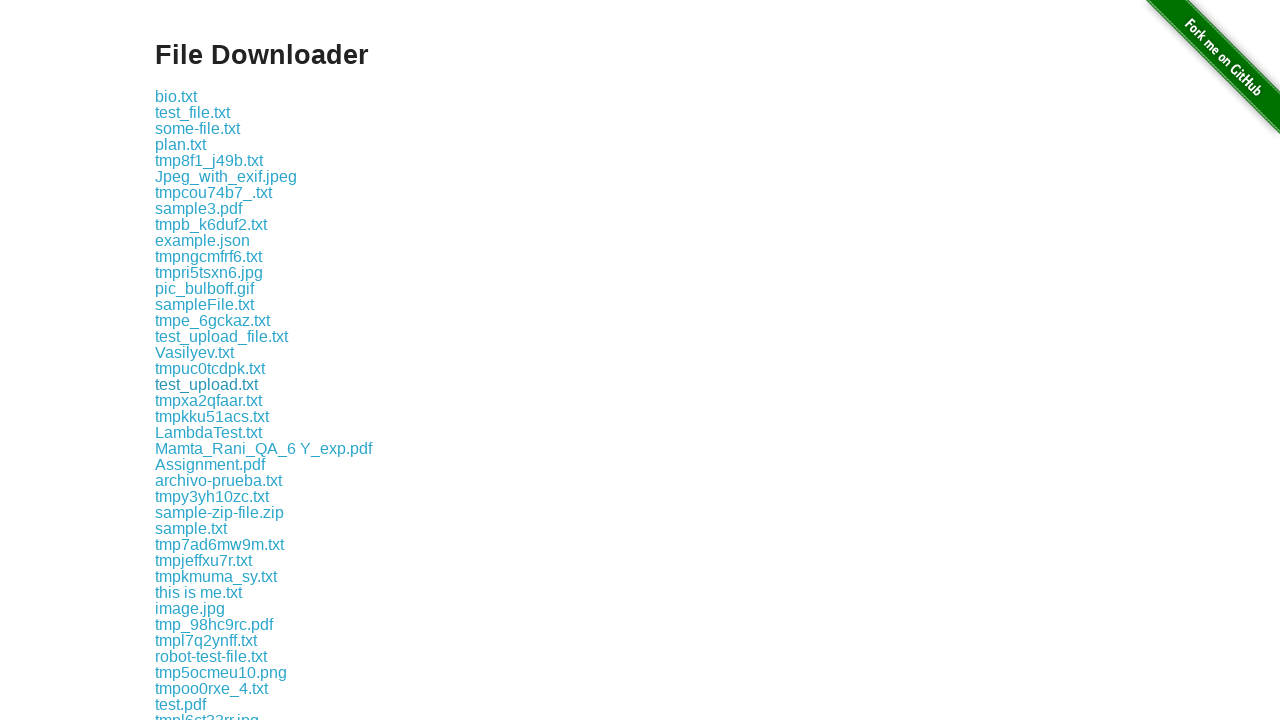

Waited 500ms between downloads
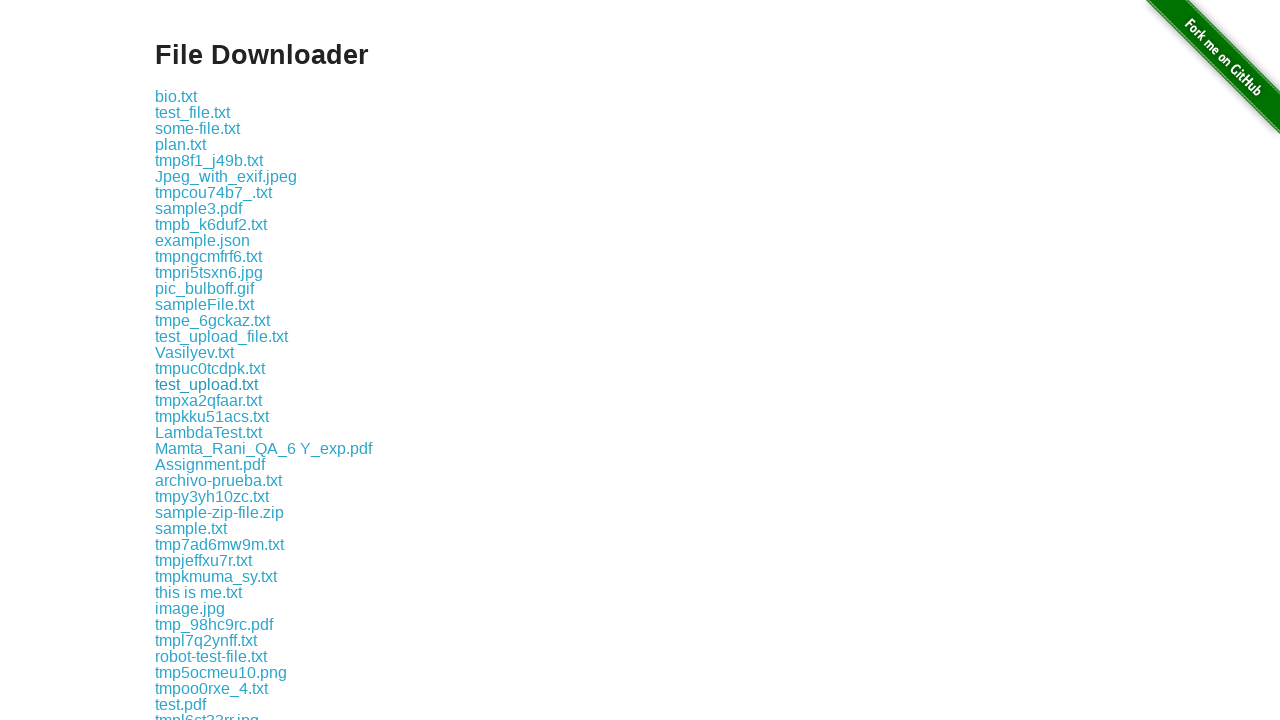

Clicked a download link at (208, 400) on xpath=//a[contains(@href, 'download/')] >> nth=19
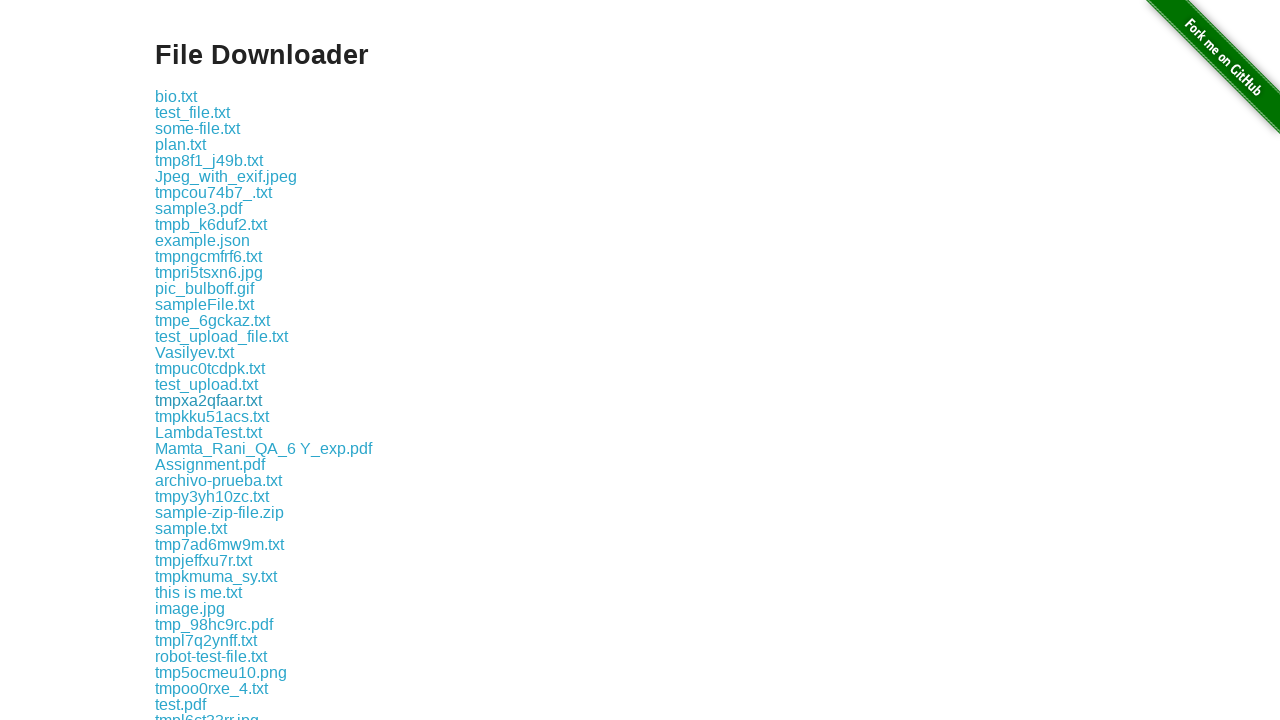

Waited 500ms between downloads
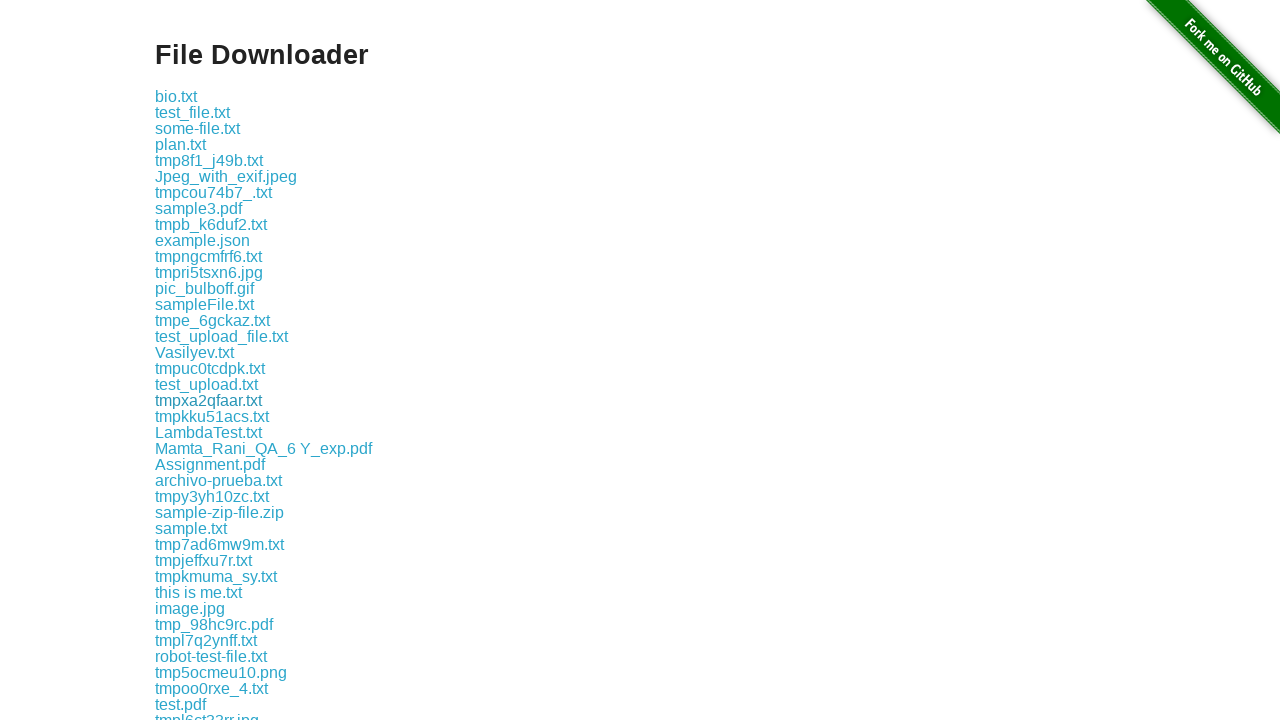

Clicked a download link at (212, 416) on xpath=//a[contains(@href, 'download/')] >> nth=20
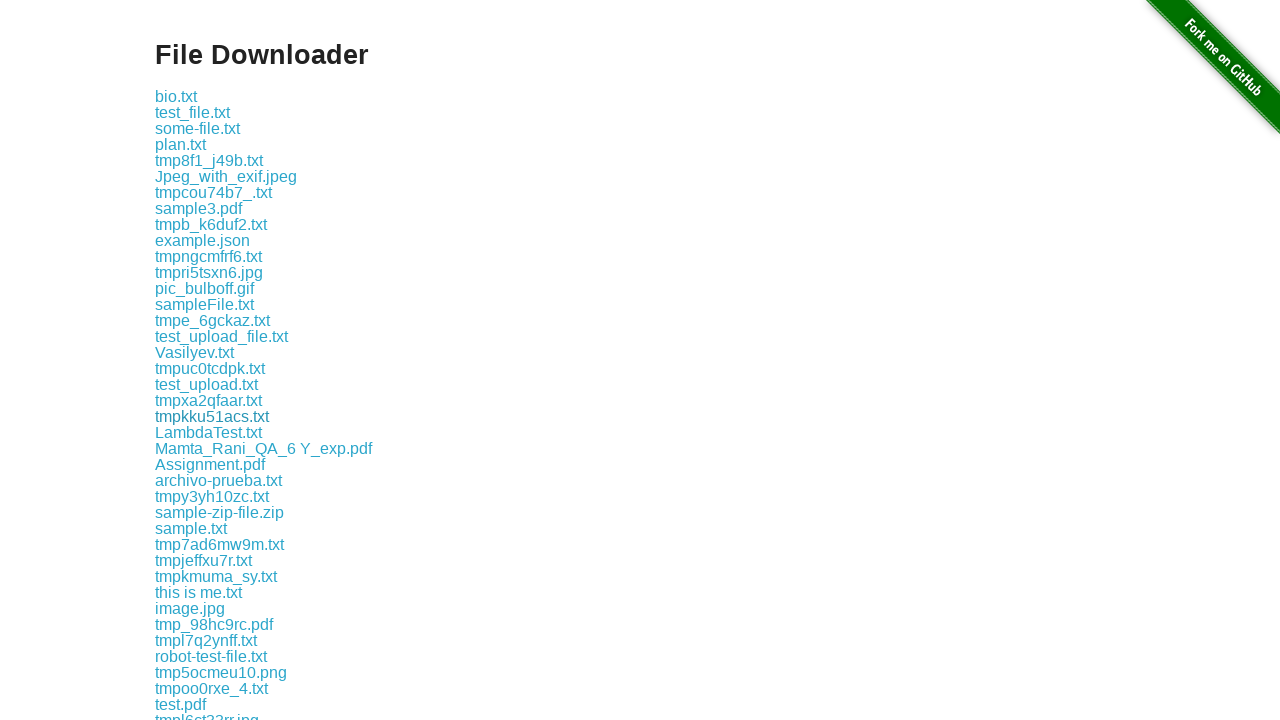

Waited 500ms between downloads
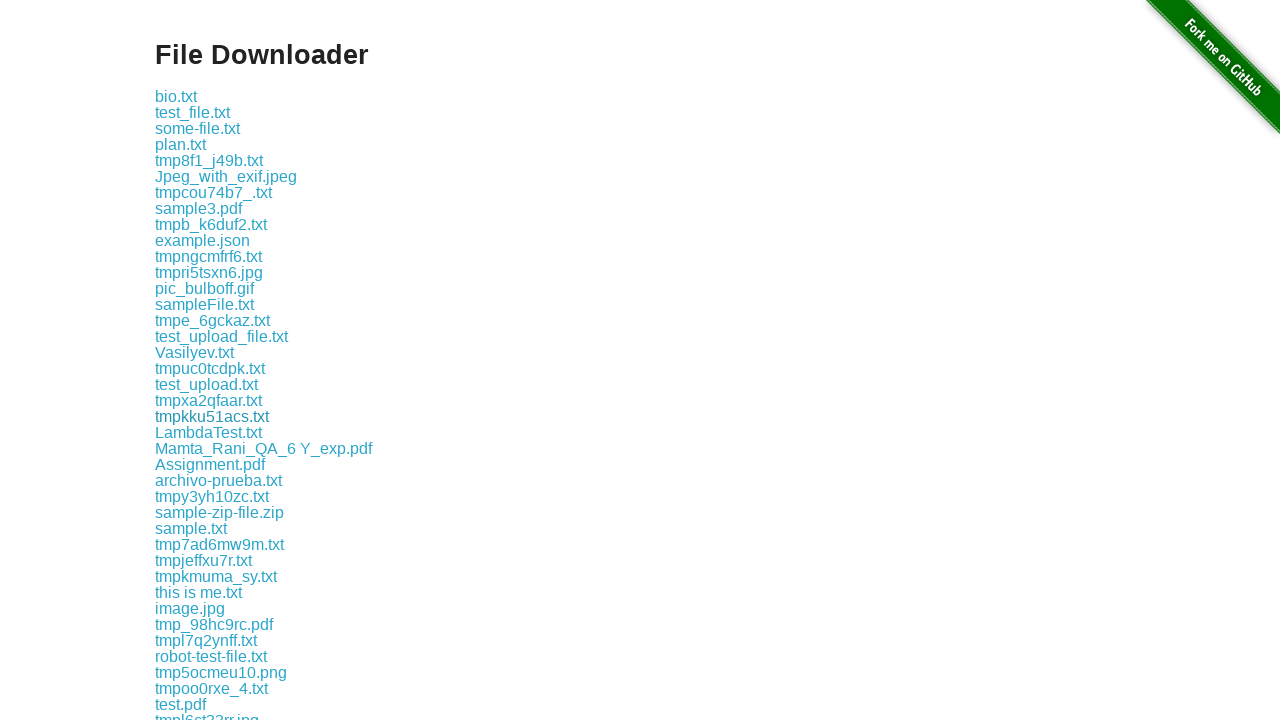

Clicked a download link at (208, 432) on xpath=//a[contains(@href, 'download/')] >> nth=21
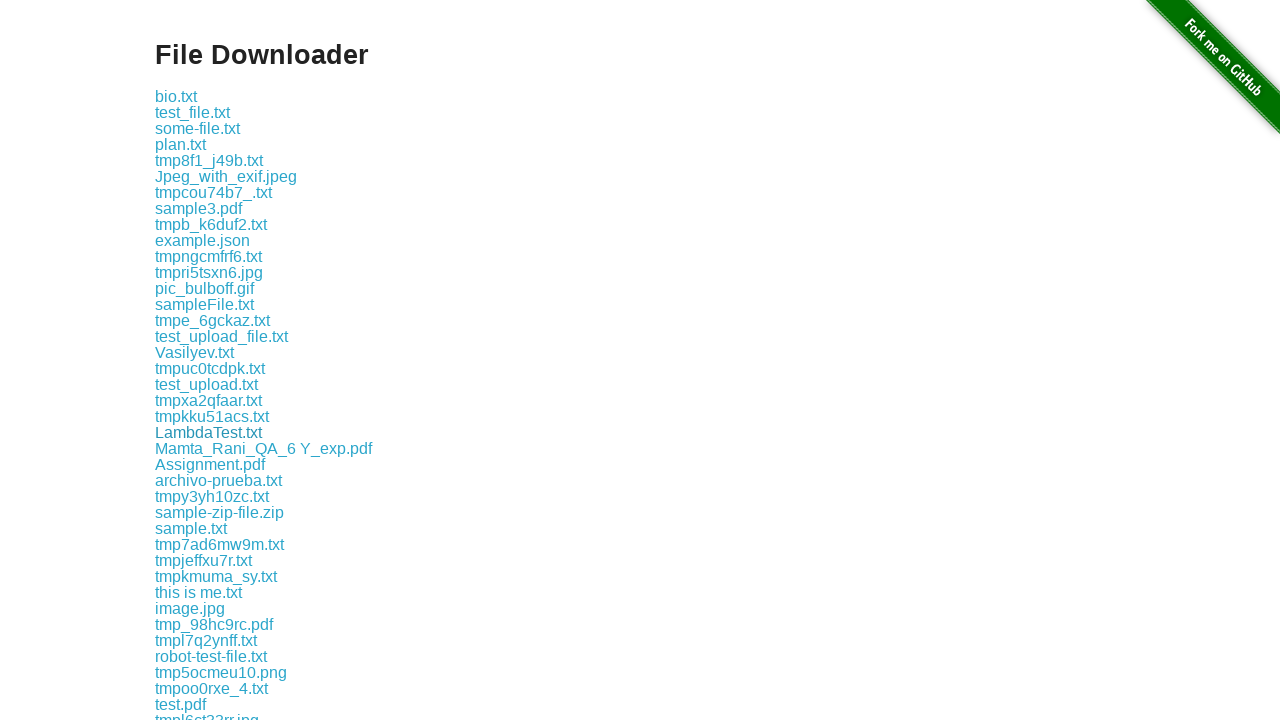

Waited 500ms between downloads
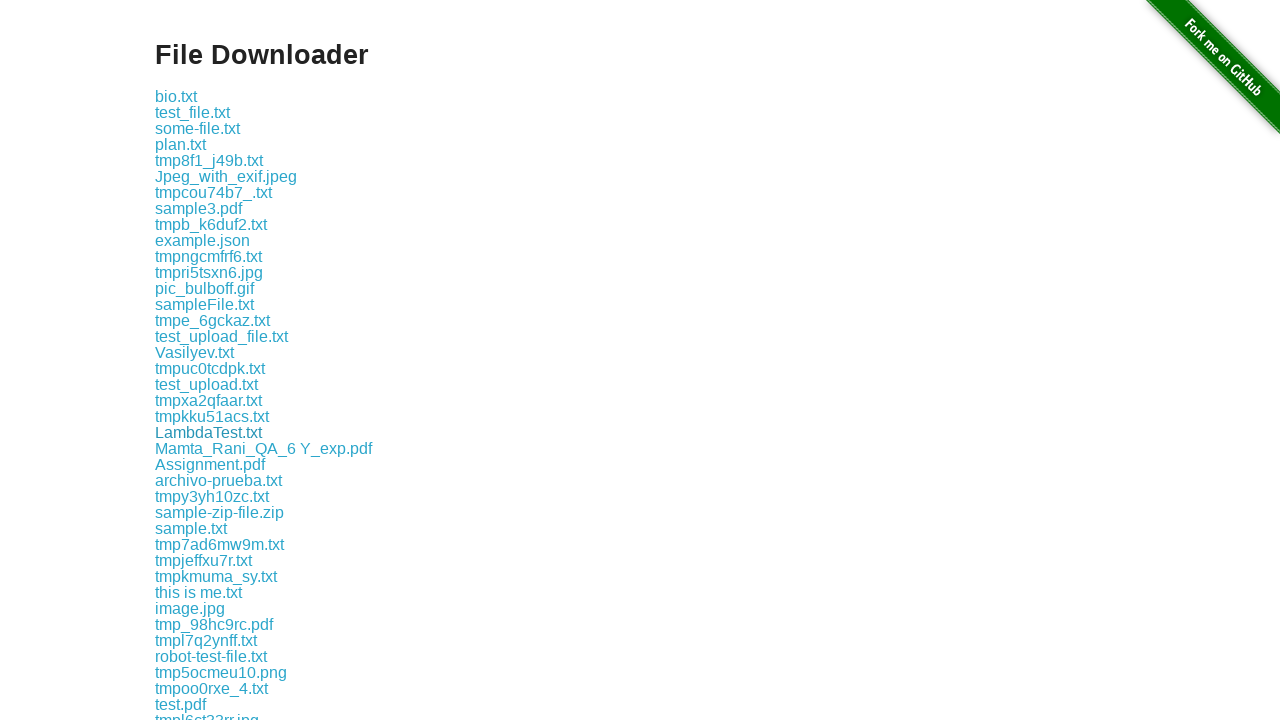

Clicked a download link at (264, 448) on xpath=//a[contains(@href, 'download/')] >> nth=22
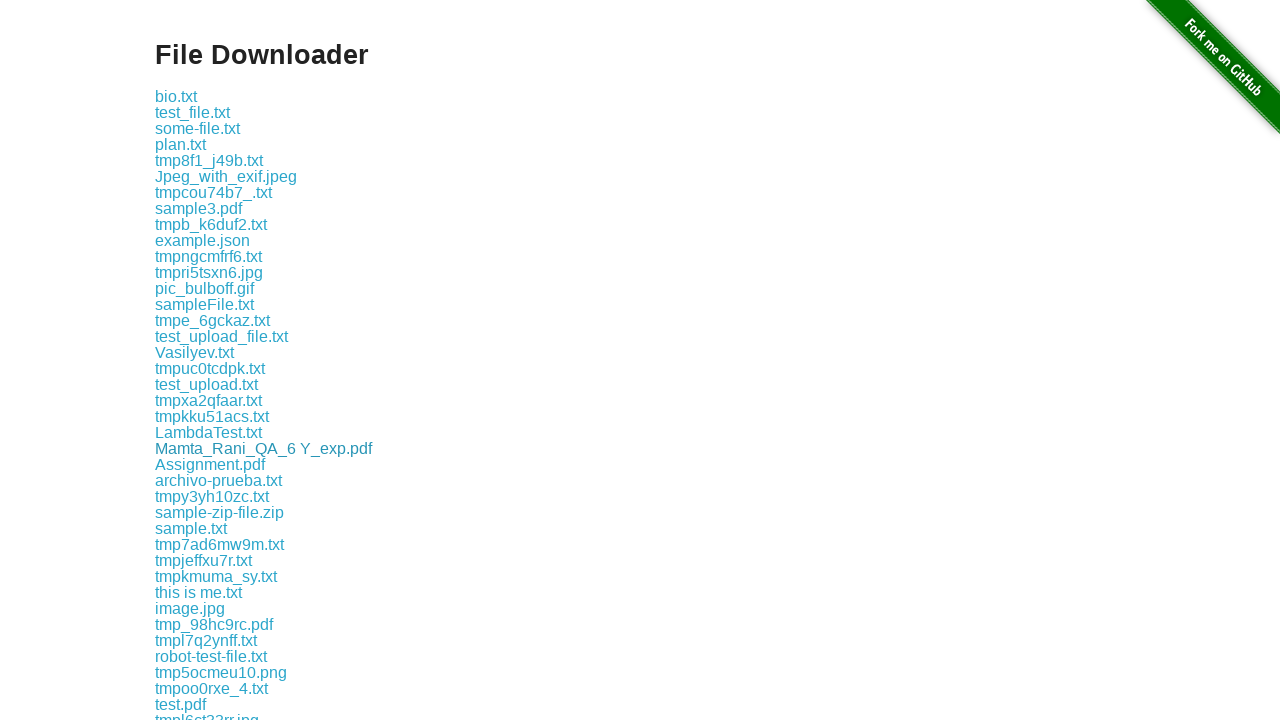

Waited 500ms between downloads
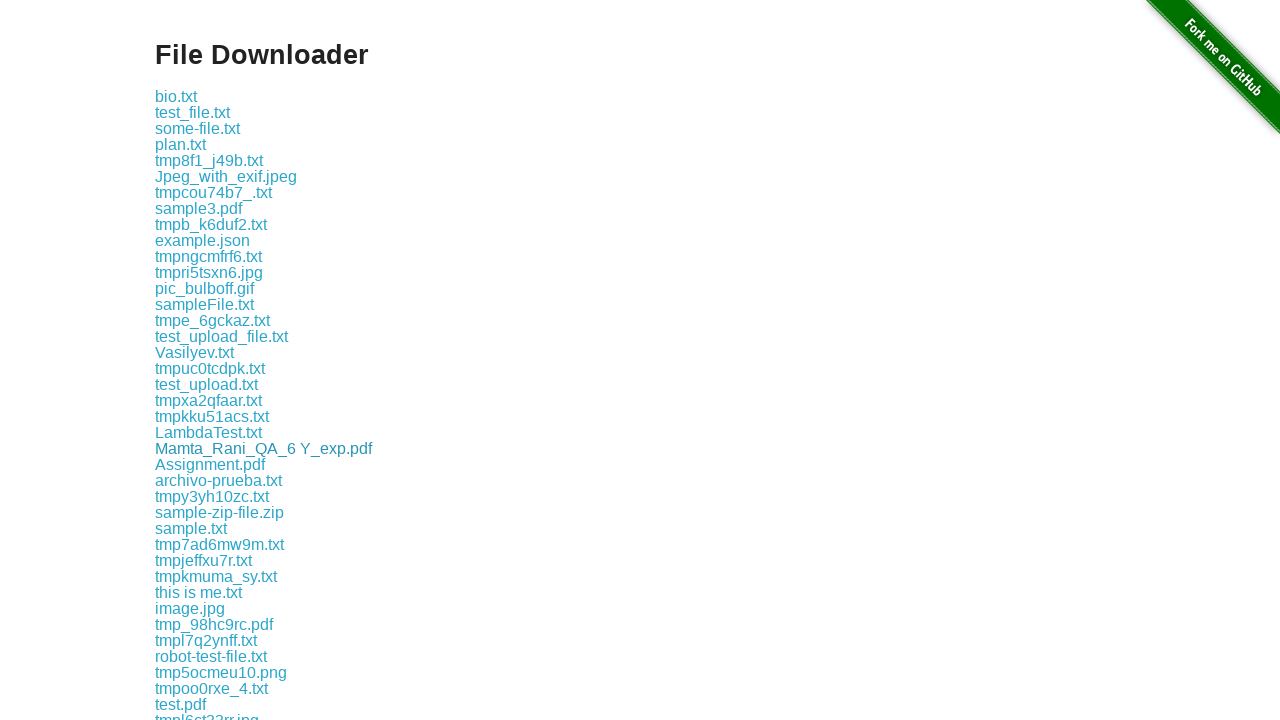

Clicked a download link at (210, 464) on xpath=//a[contains(@href, 'download/')] >> nth=23
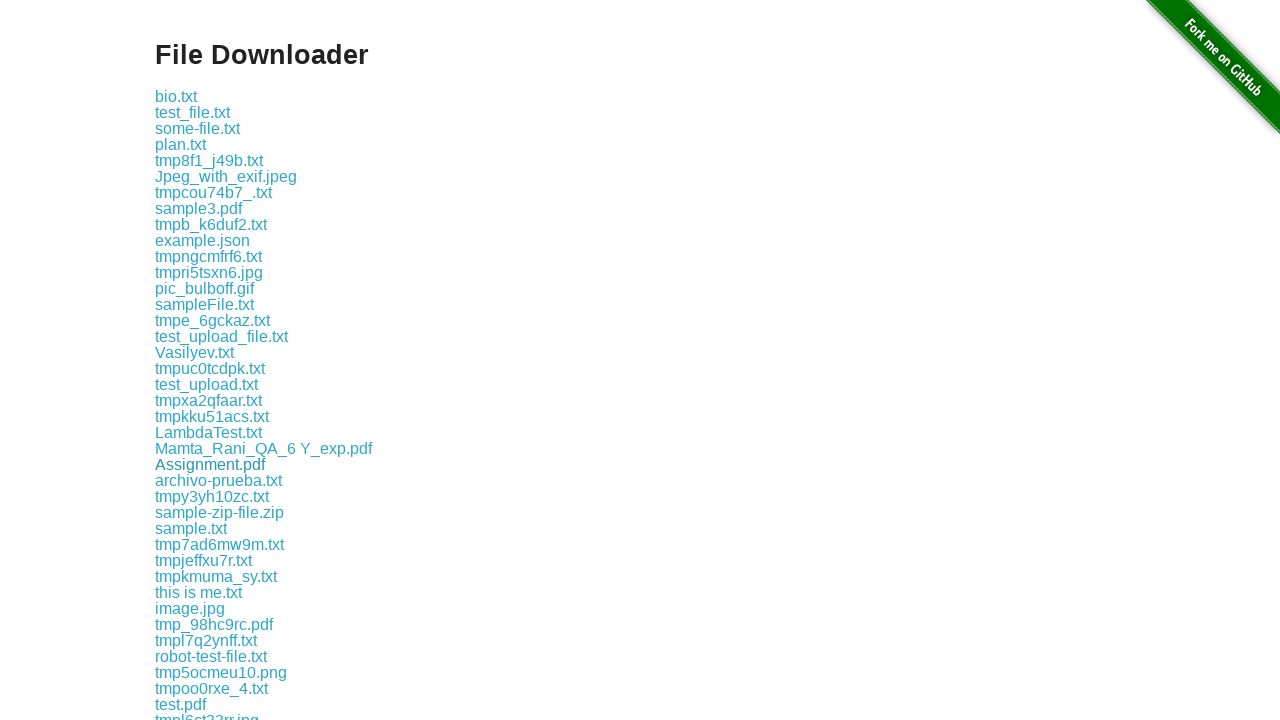

Waited 500ms between downloads
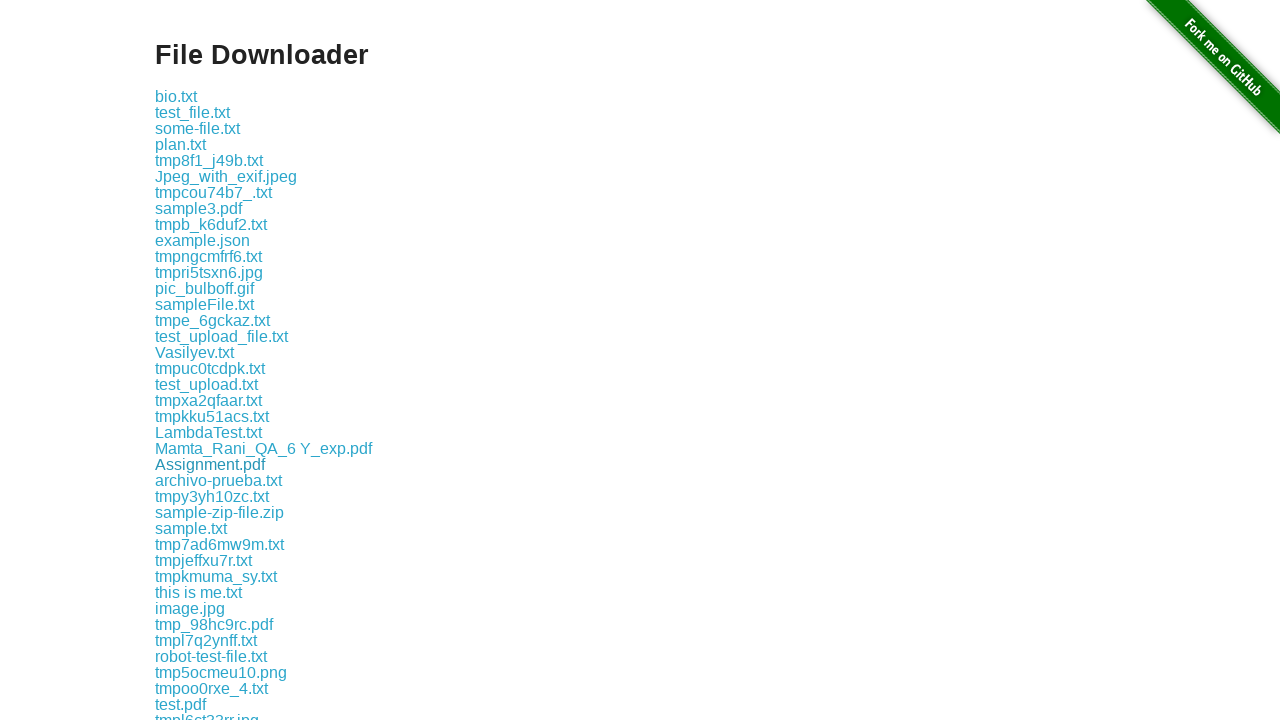

Clicked a download link at (218, 480) on xpath=//a[contains(@href, 'download/')] >> nth=24
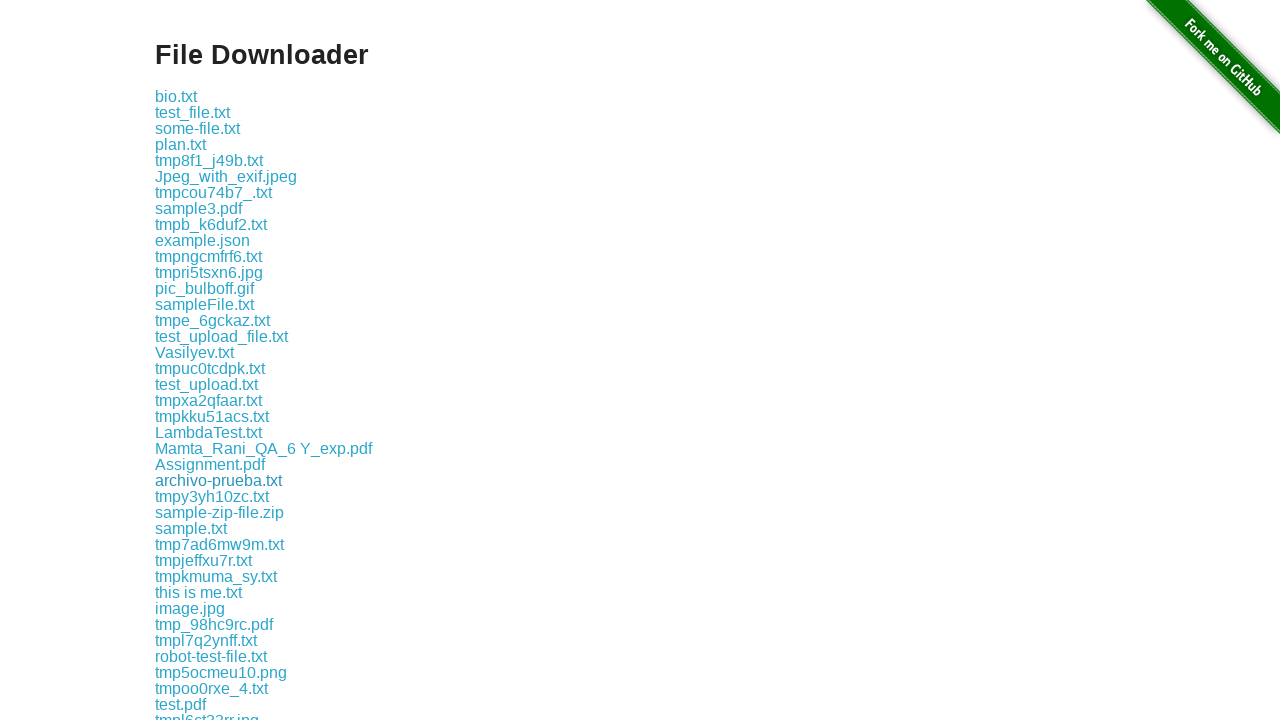

Waited 500ms between downloads
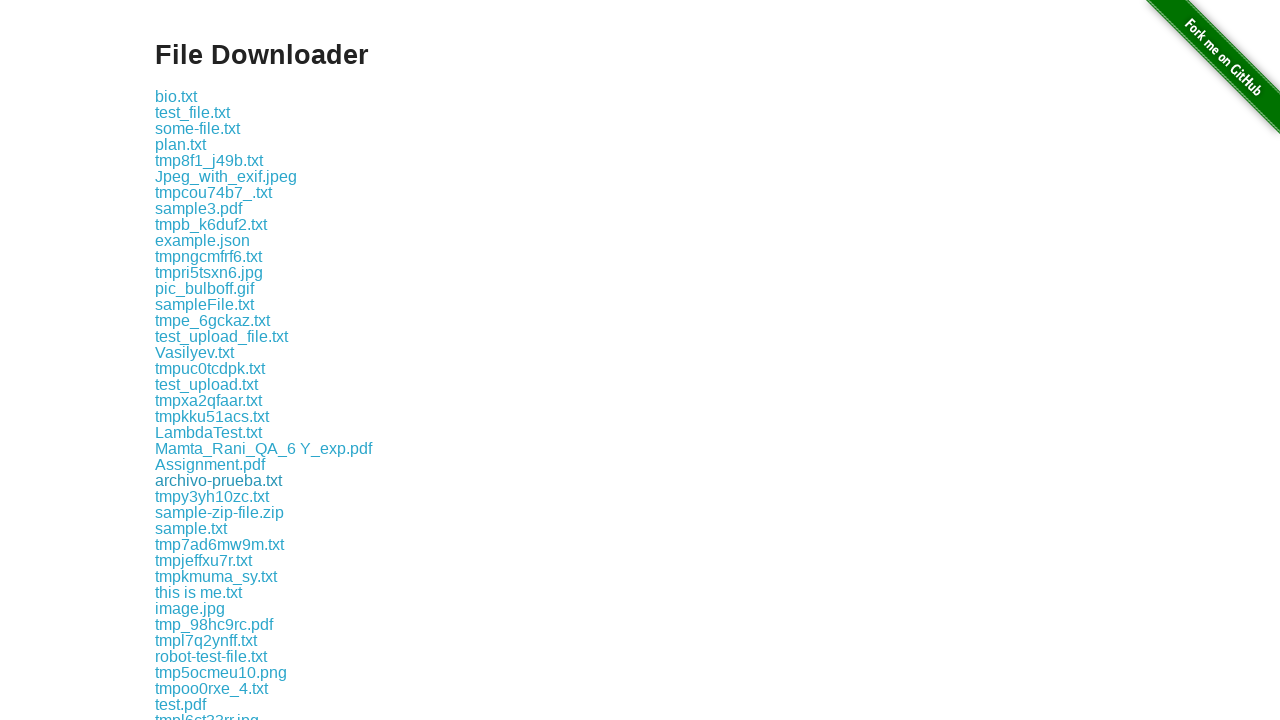

Clicked a download link at (212, 496) on xpath=//a[contains(@href, 'download/')] >> nth=25
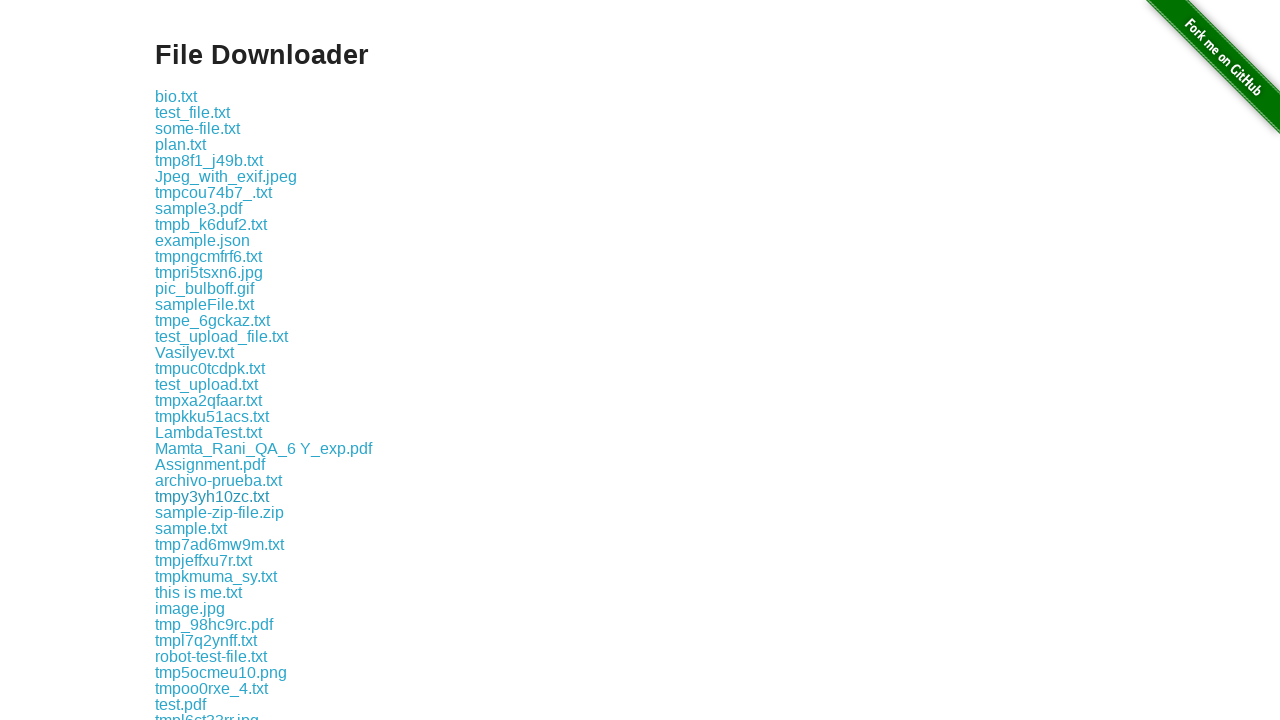

Waited 500ms between downloads
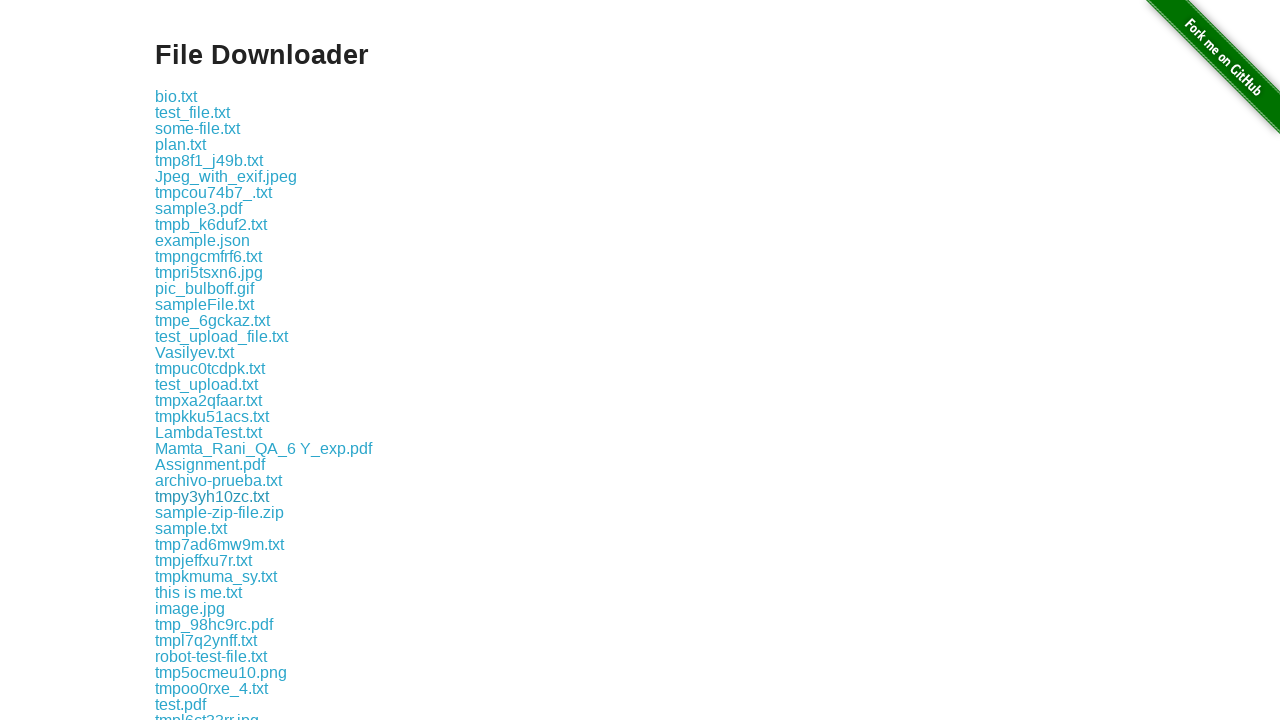

Clicked a download link at (220, 512) on xpath=//a[contains(@href, 'download/')] >> nth=26
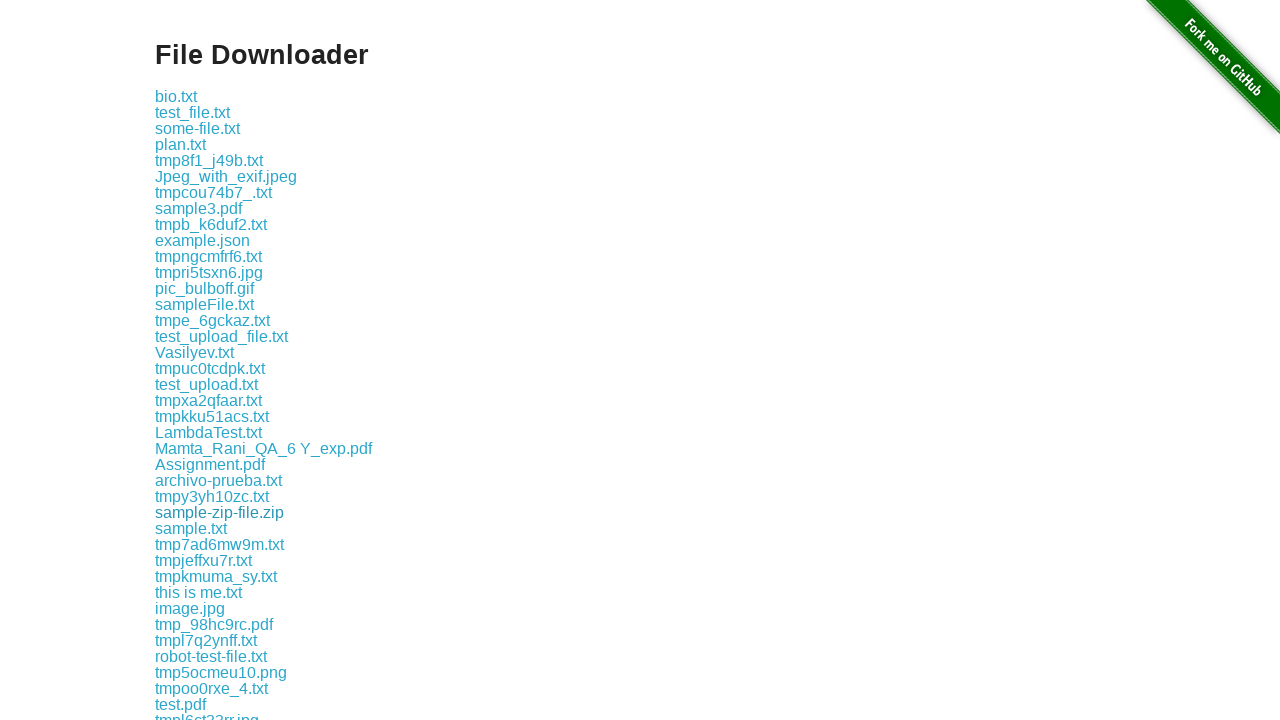

Waited 500ms between downloads
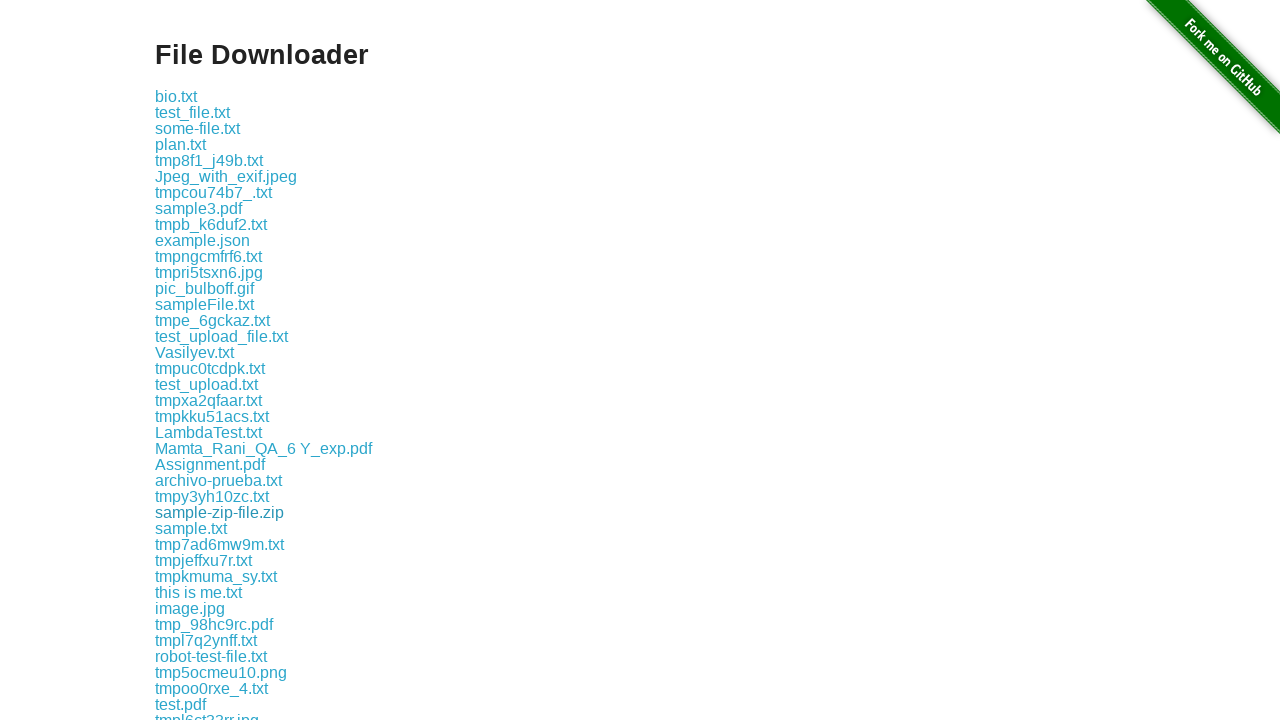

Clicked a download link at (191, 528) on xpath=//a[contains(@href, 'download/')] >> nth=27
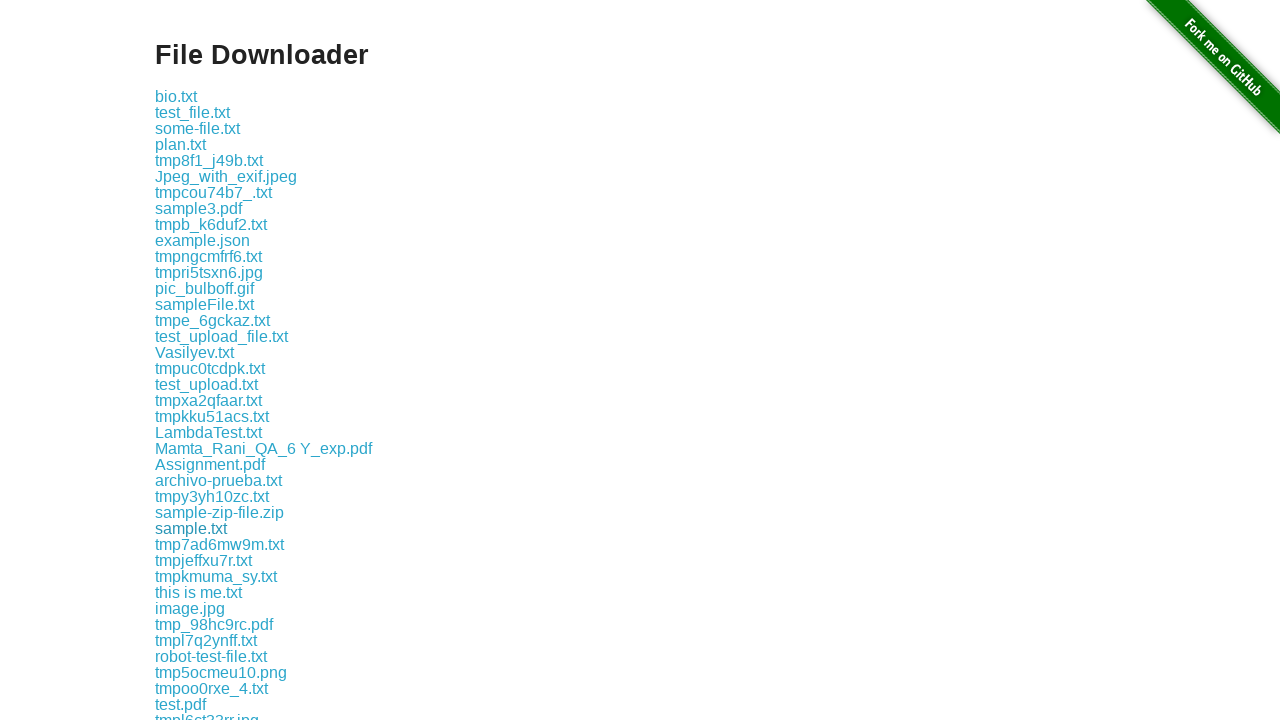

Waited 500ms between downloads
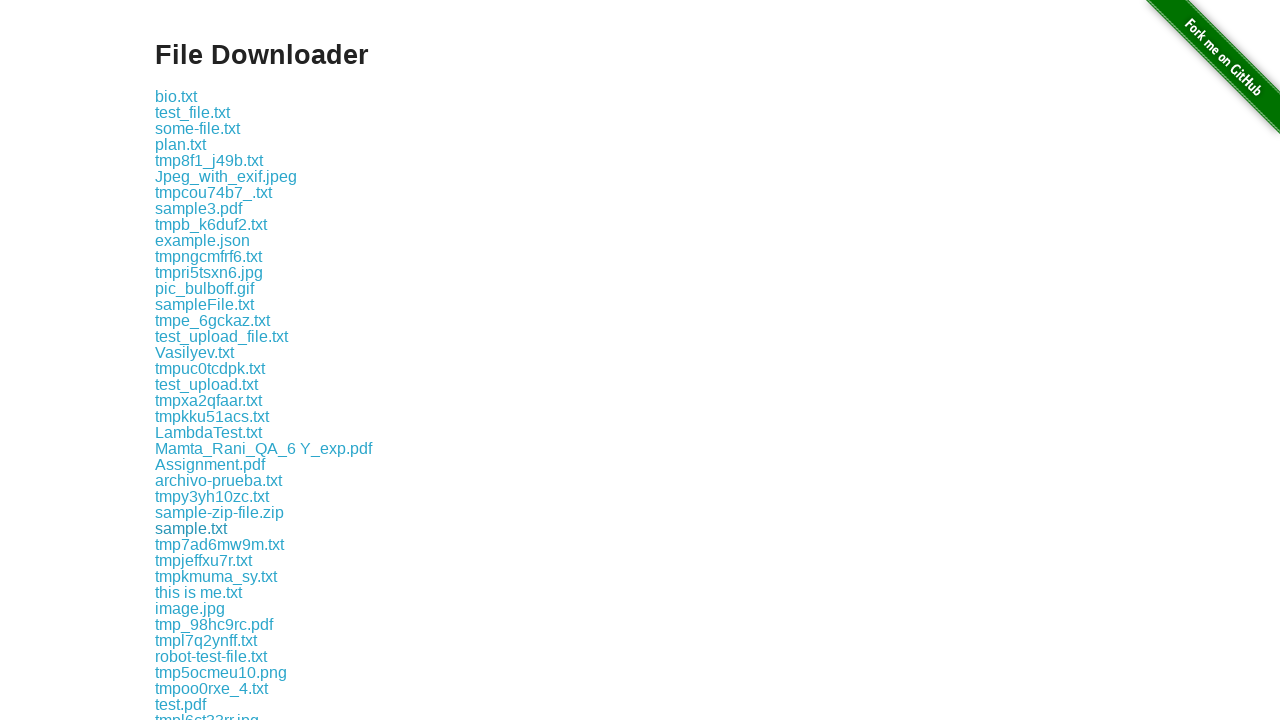

Clicked a download link at (220, 544) on xpath=//a[contains(@href, 'download/')] >> nth=28
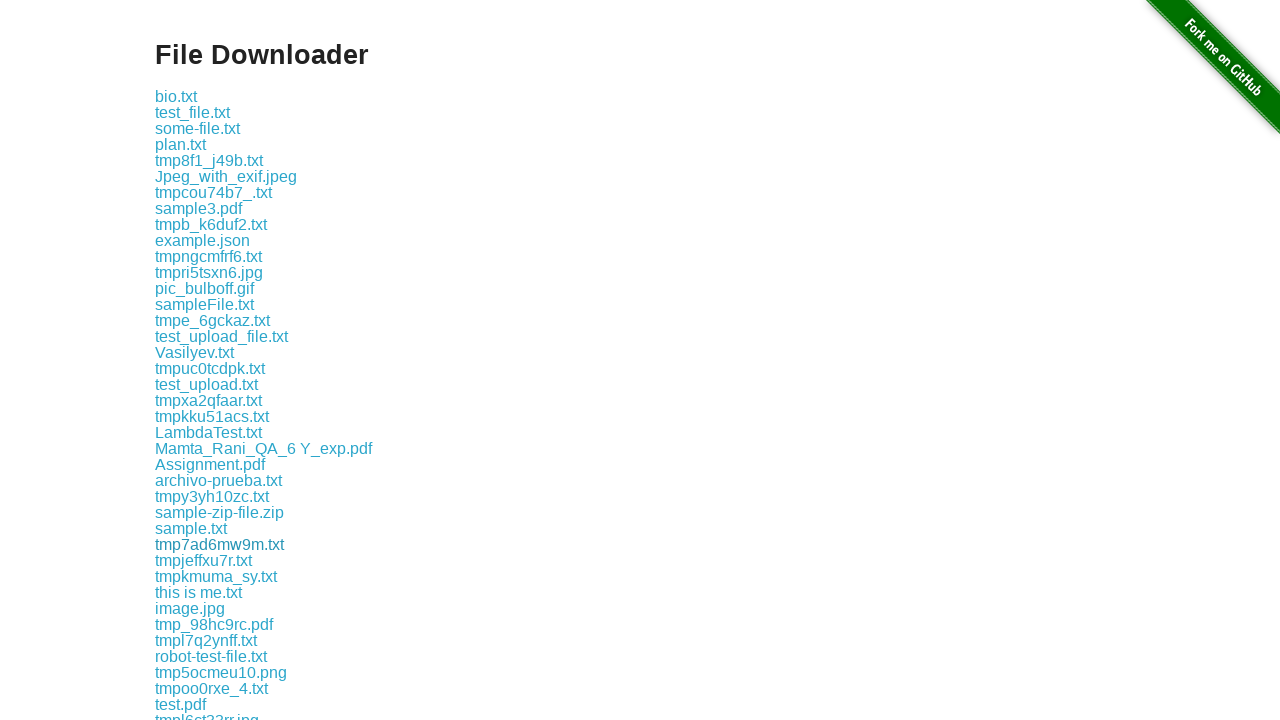

Waited 500ms between downloads
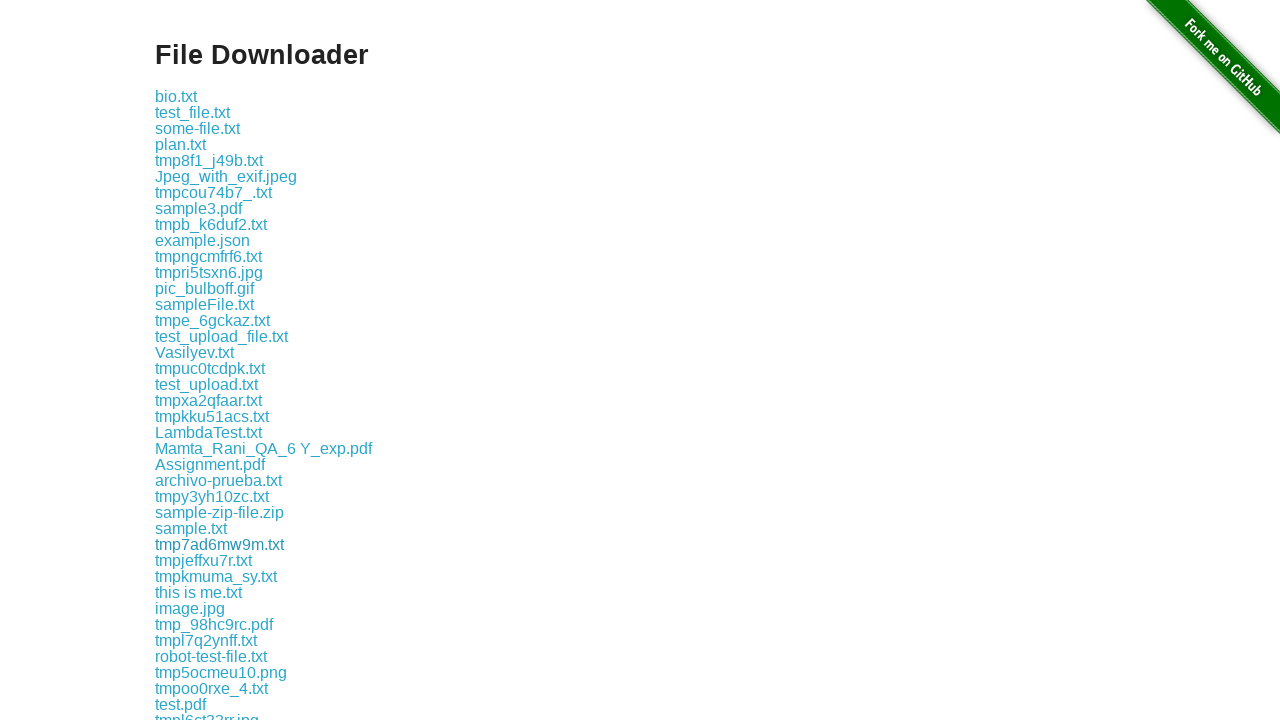

Clicked a download link at (204, 560) on xpath=//a[contains(@href, 'download/')] >> nth=29
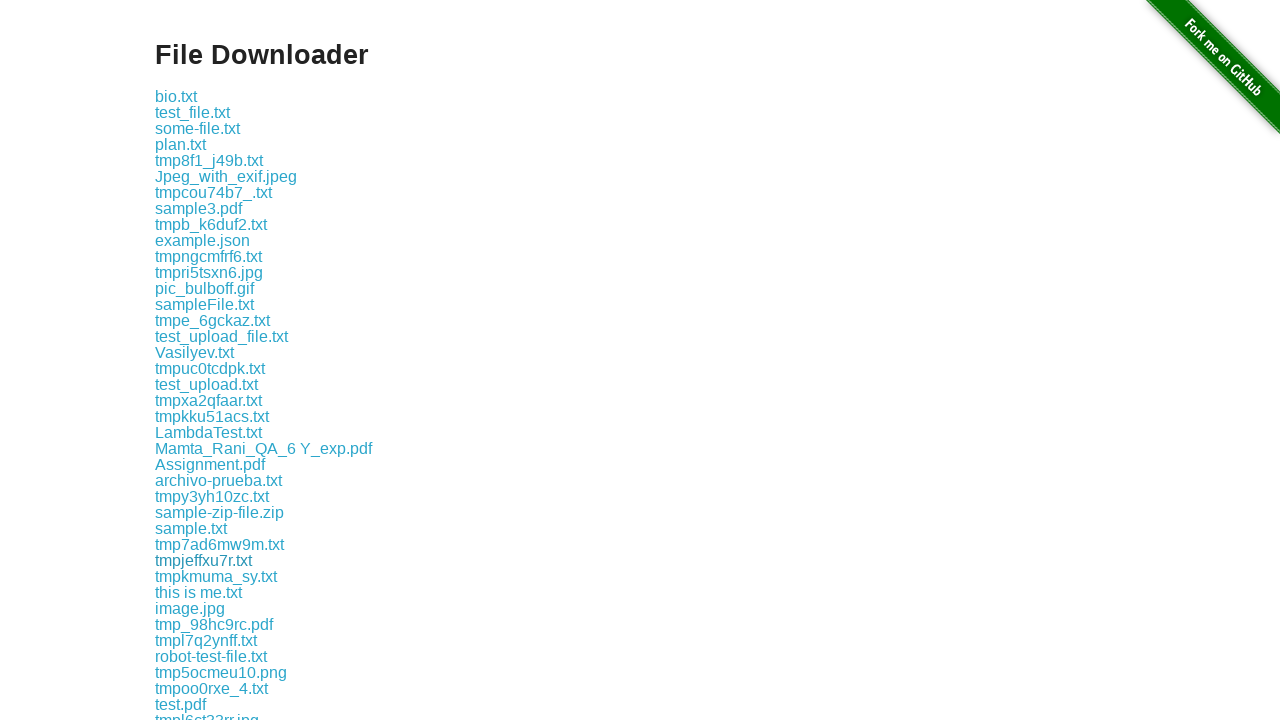

Waited 500ms between downloads
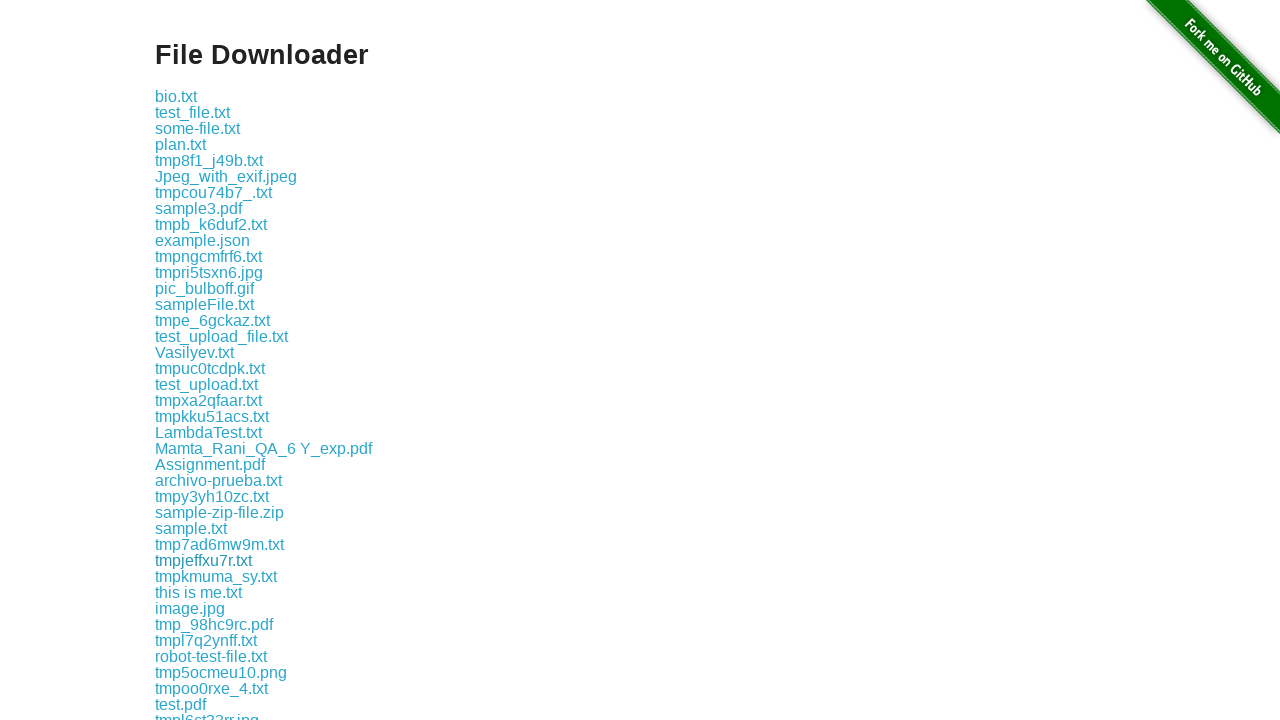

Clicked a download link at (216, 576) on xpath=//a[contains(@href, 'download/')] >> nth=30
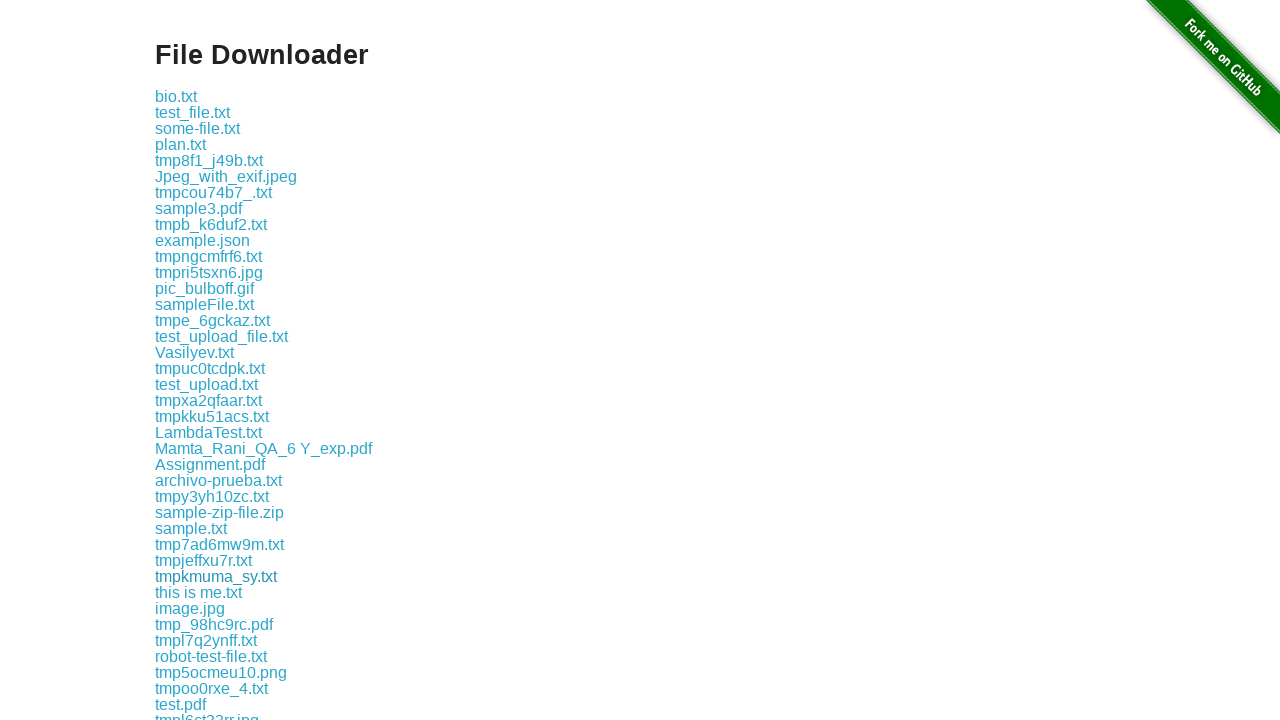

Waited 500ms between downloads
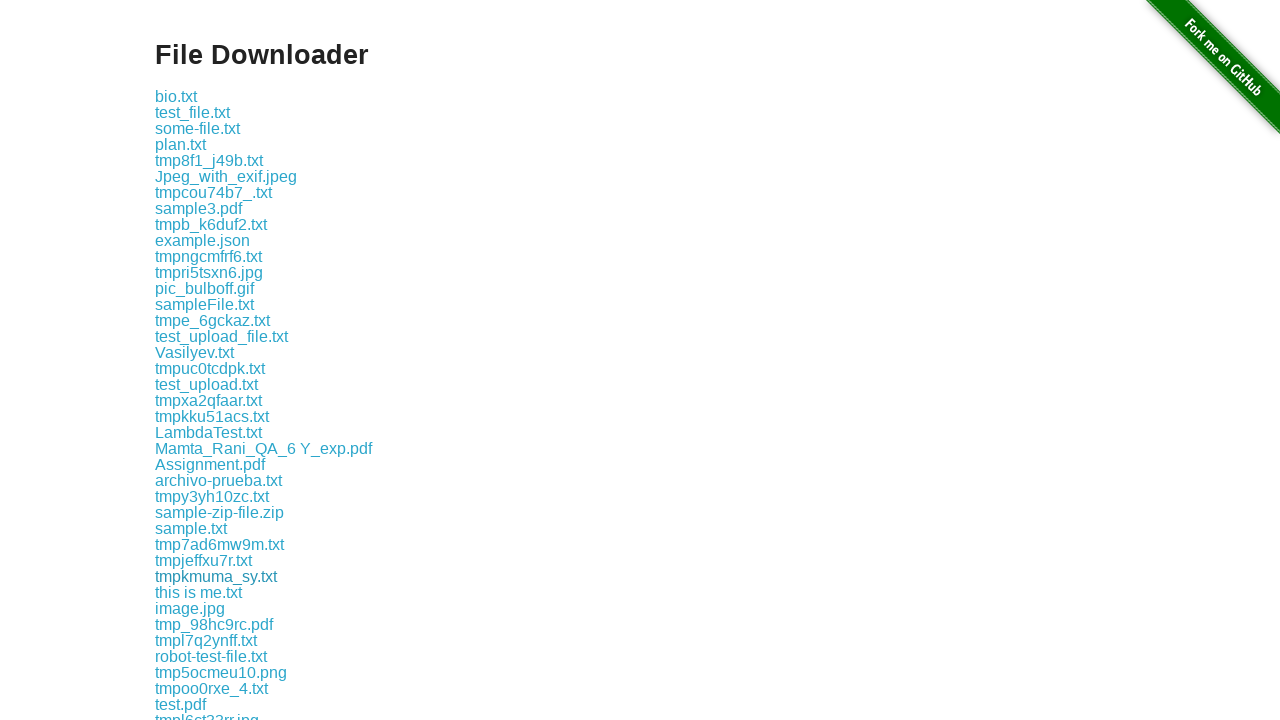

Clicked a download link at (198, 592) on xpath=//a[contains(@href, 'download/')] >> nth=31
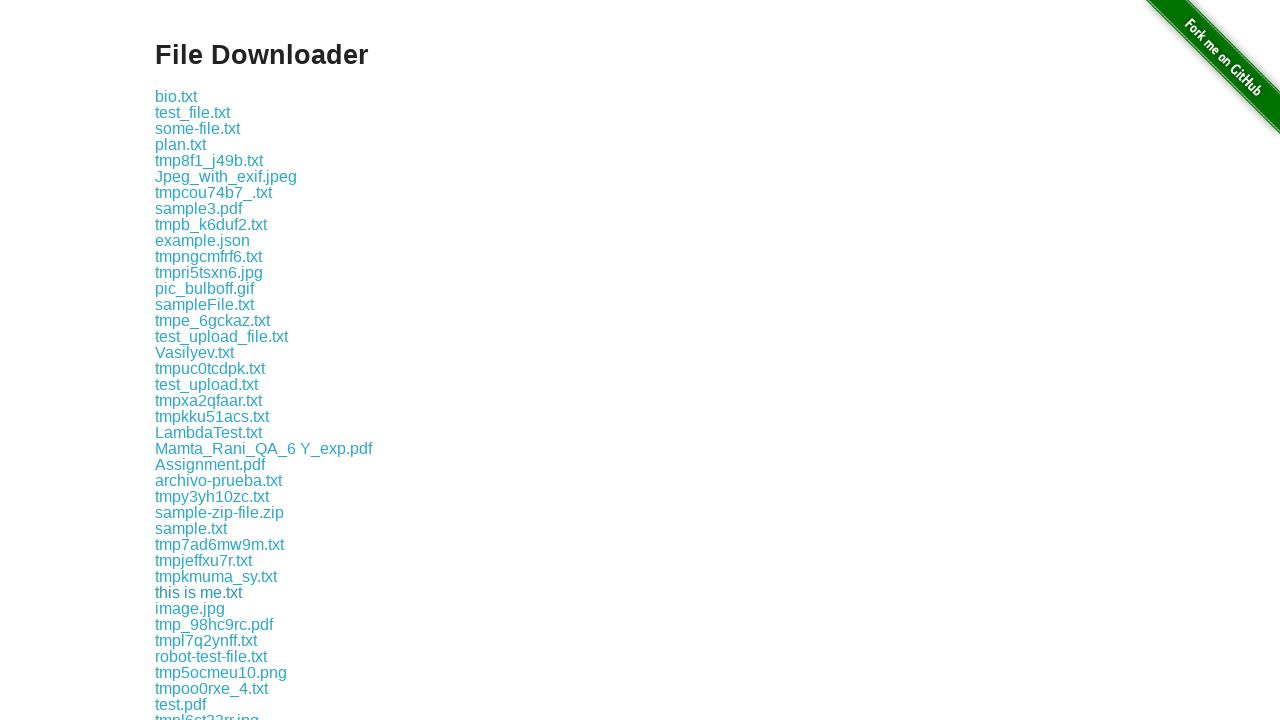

Waited 500ms between downloads
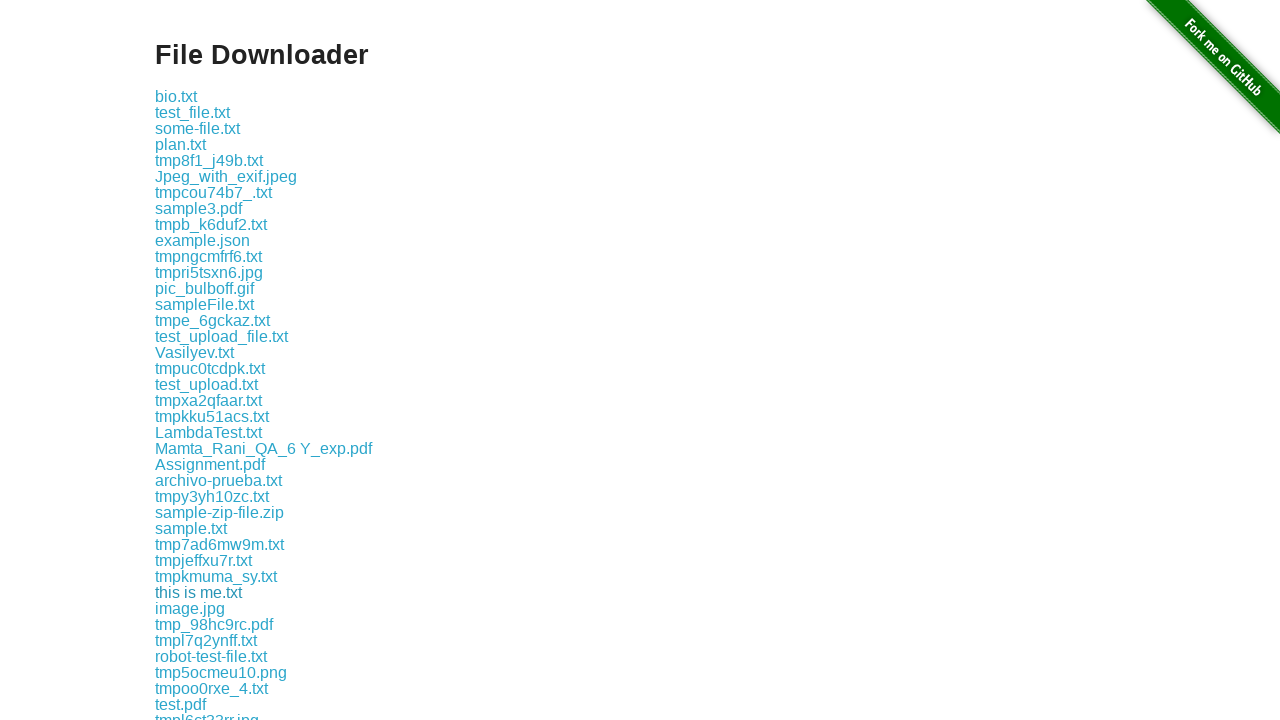

Clicked a download link at (190, 608) on xpath=//a[contains(@href, 'download/')] >> nth=32
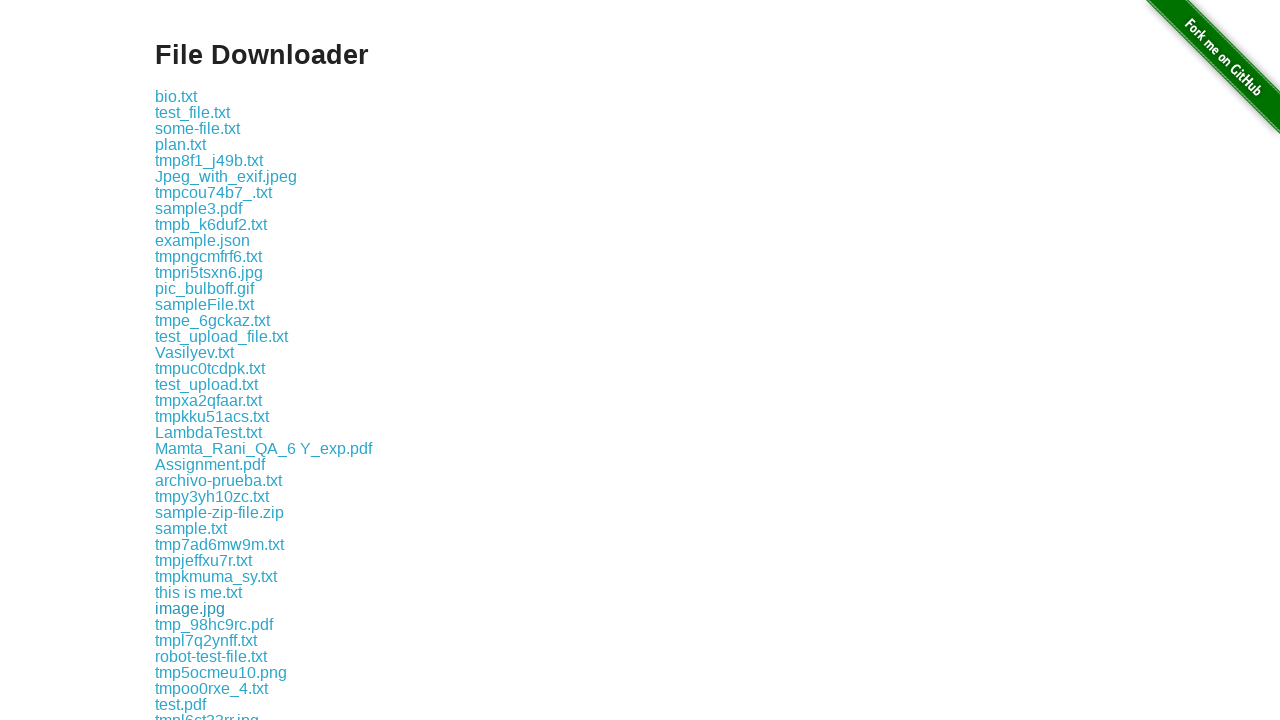

Waited 500ms between downloads
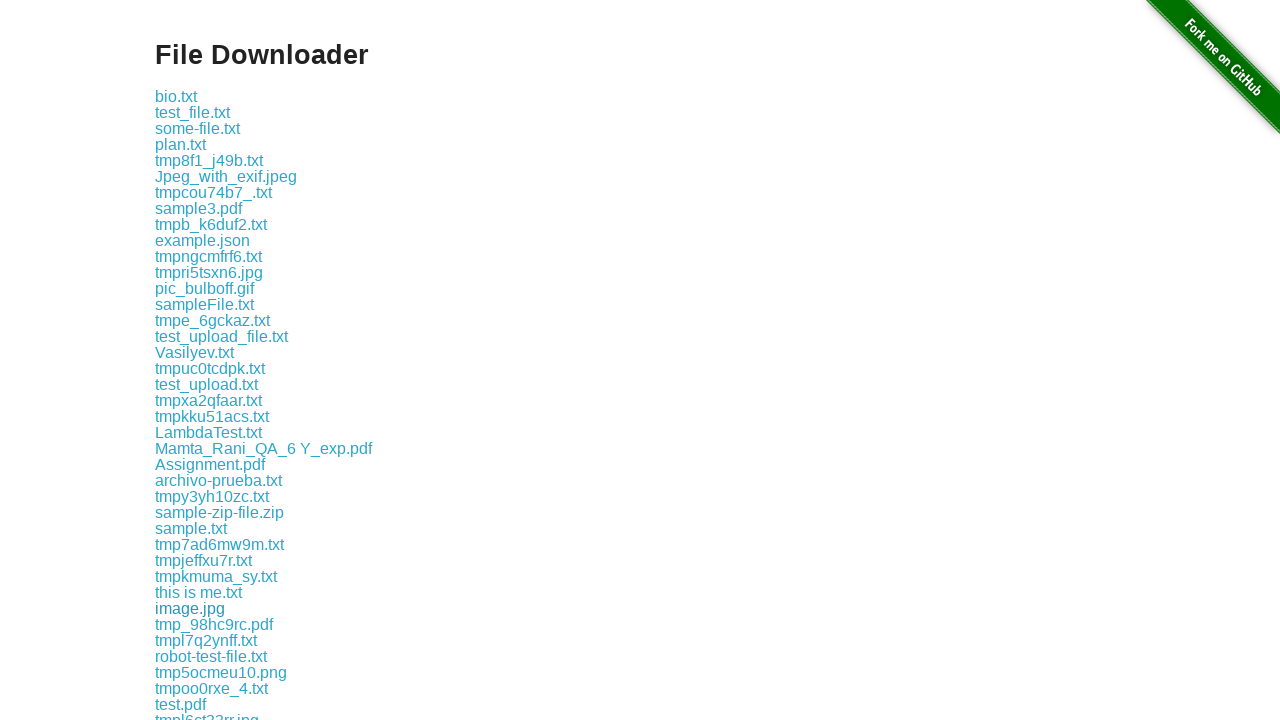

Clicked a download link at (214, 624) on xpath=//a[contains(@href, 'download/')] >> nth=33
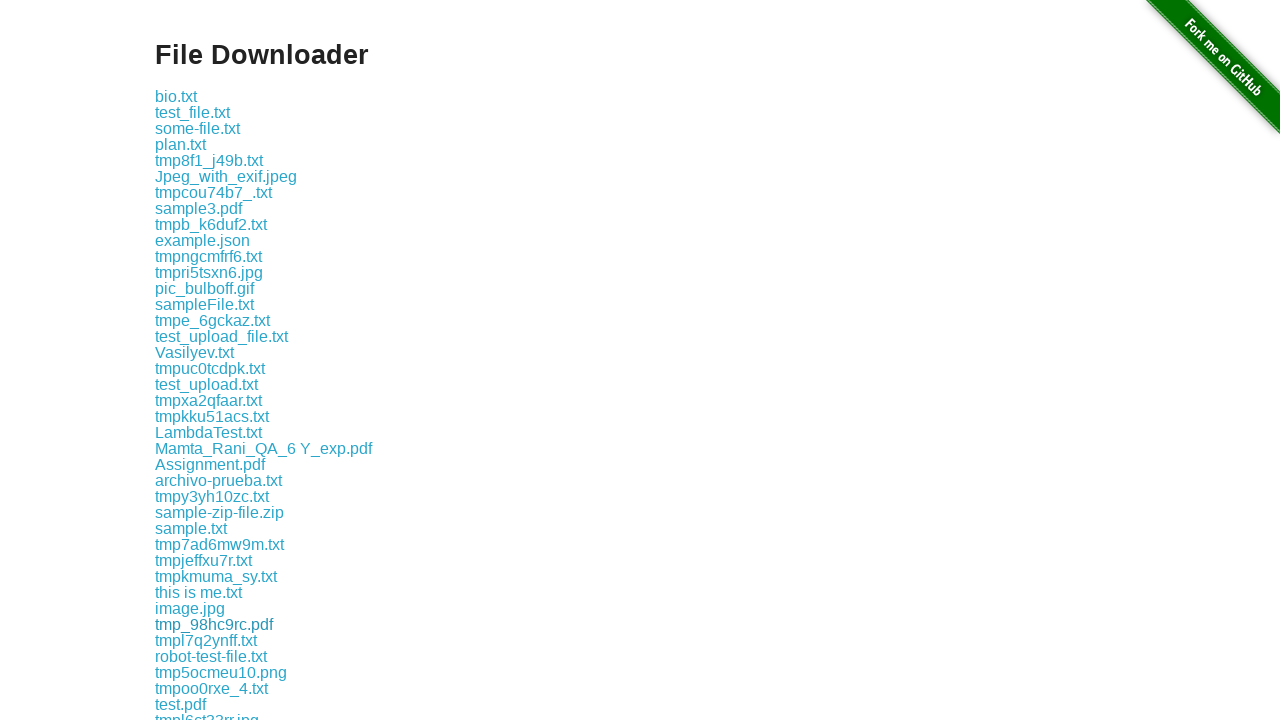

Waited 500ms between downloads
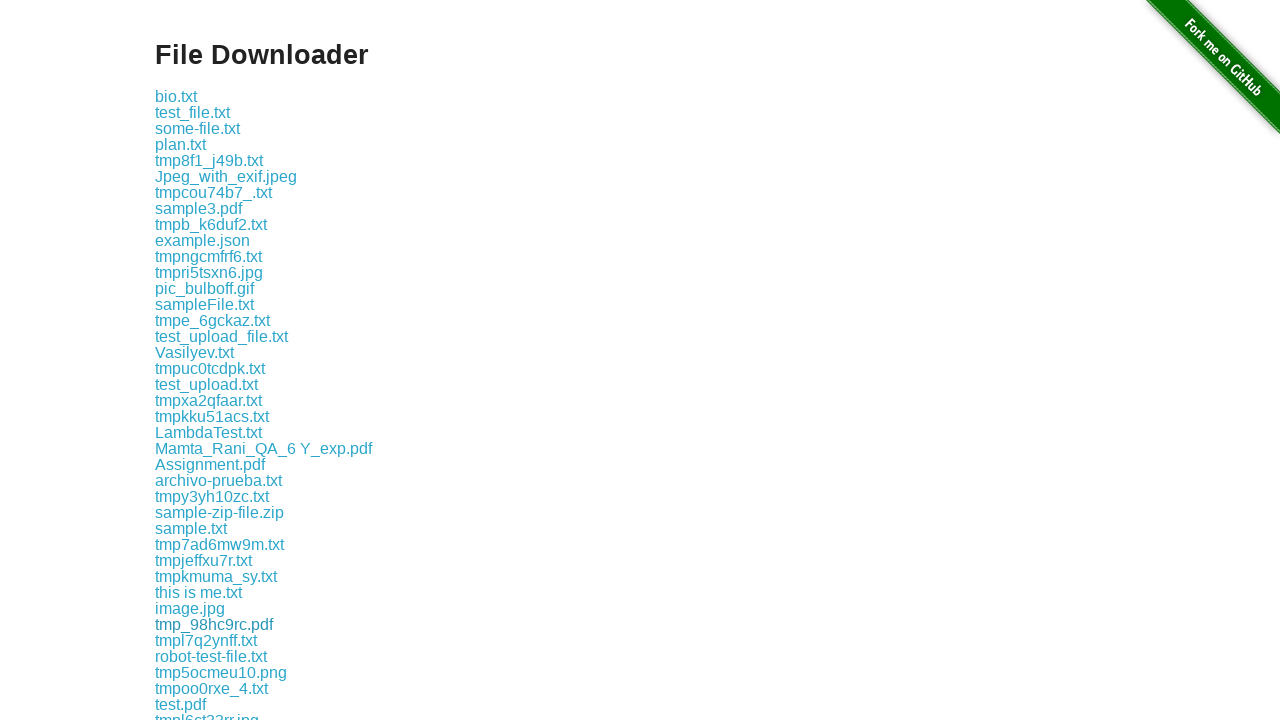

Clicked a download link at (206, 640) on xpath=//a[contains(@href, 'download/')] >> nth=34
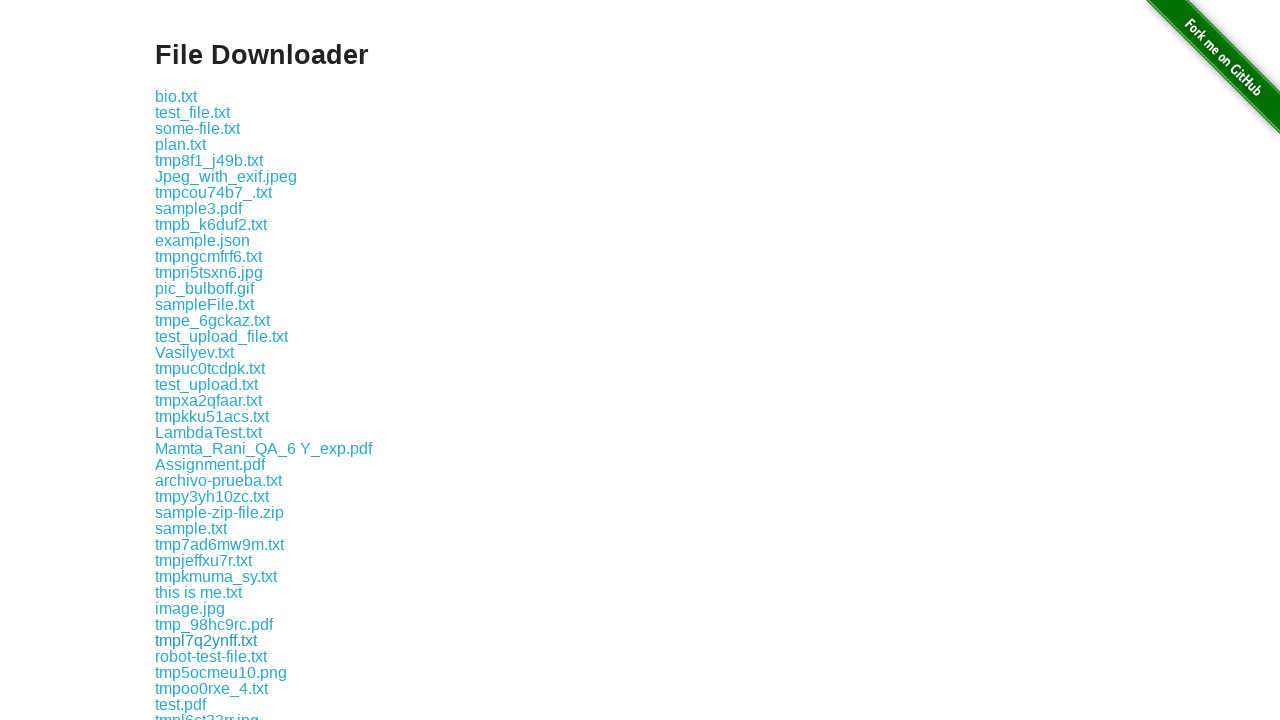

Waited 500ms between downloads
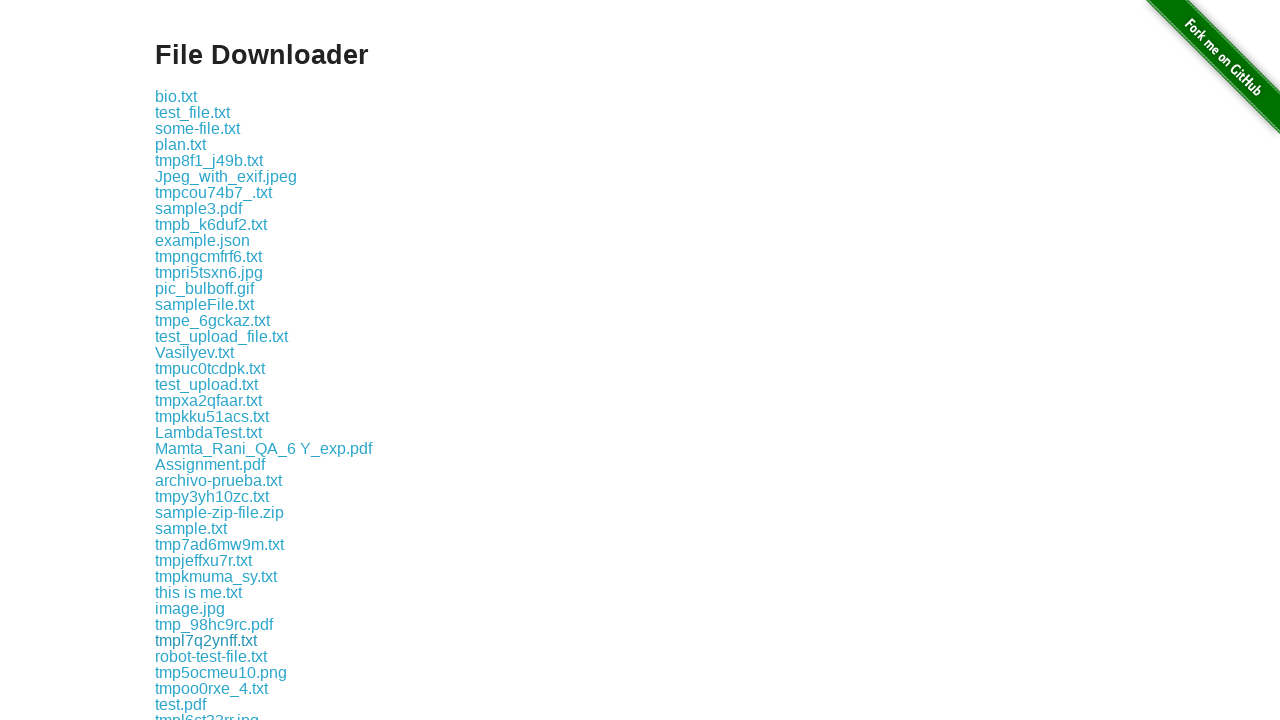

Clicked a download link at (211, 656) on xpath=//a[contains(@href, 'download/')] >> nth=35
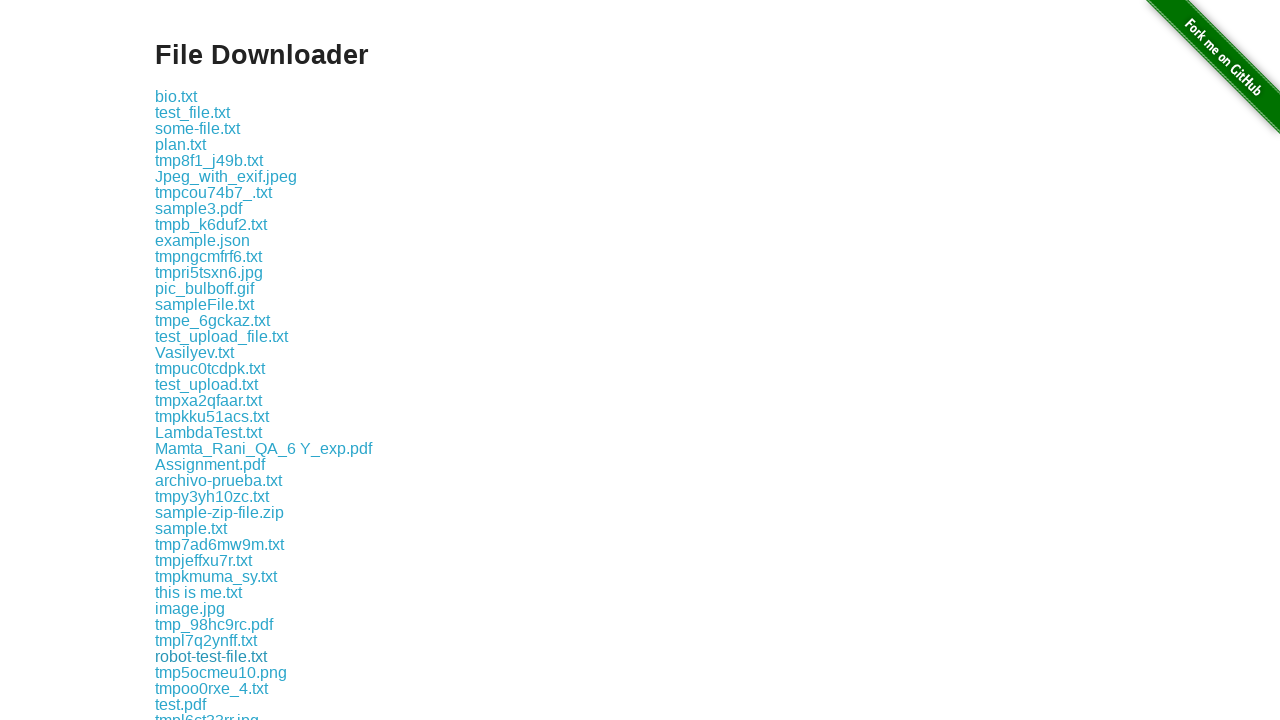

Waited 500ms between downloads
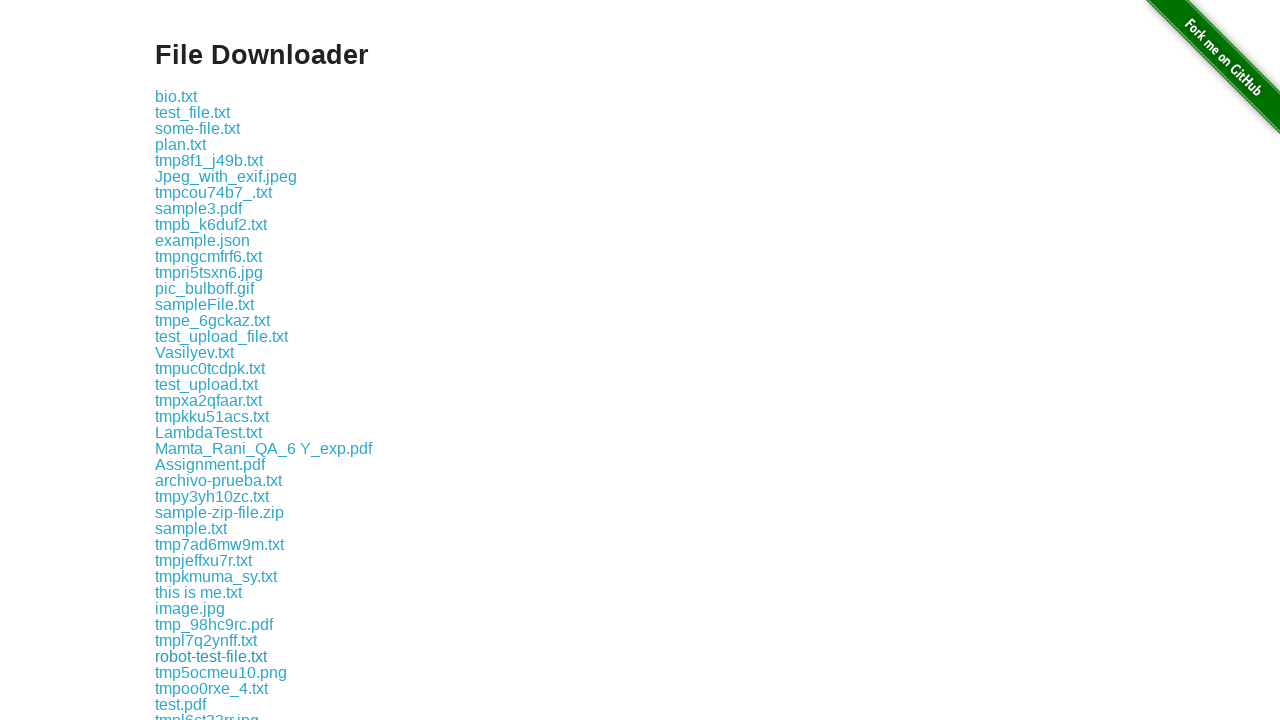

Clicked a download link at (221, 672) on xpath=//a[contains(@href, 'download/')] >> nth=36
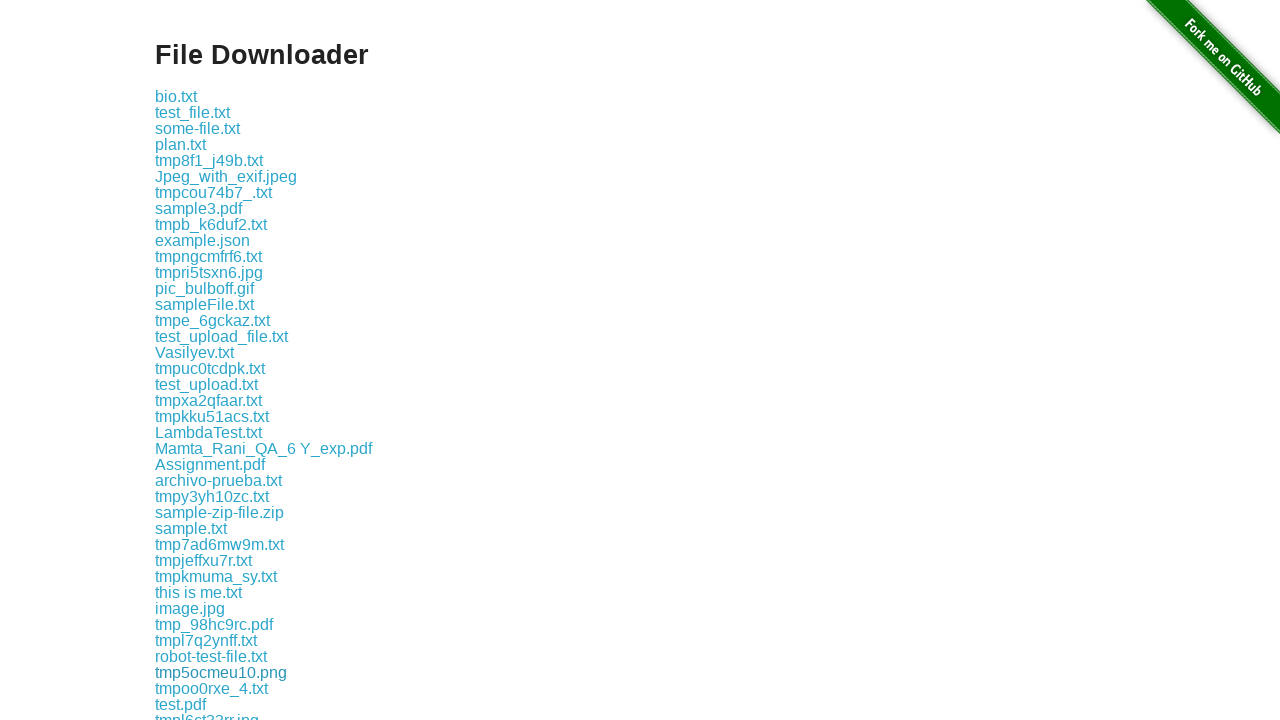

Waited 500ms between downloads
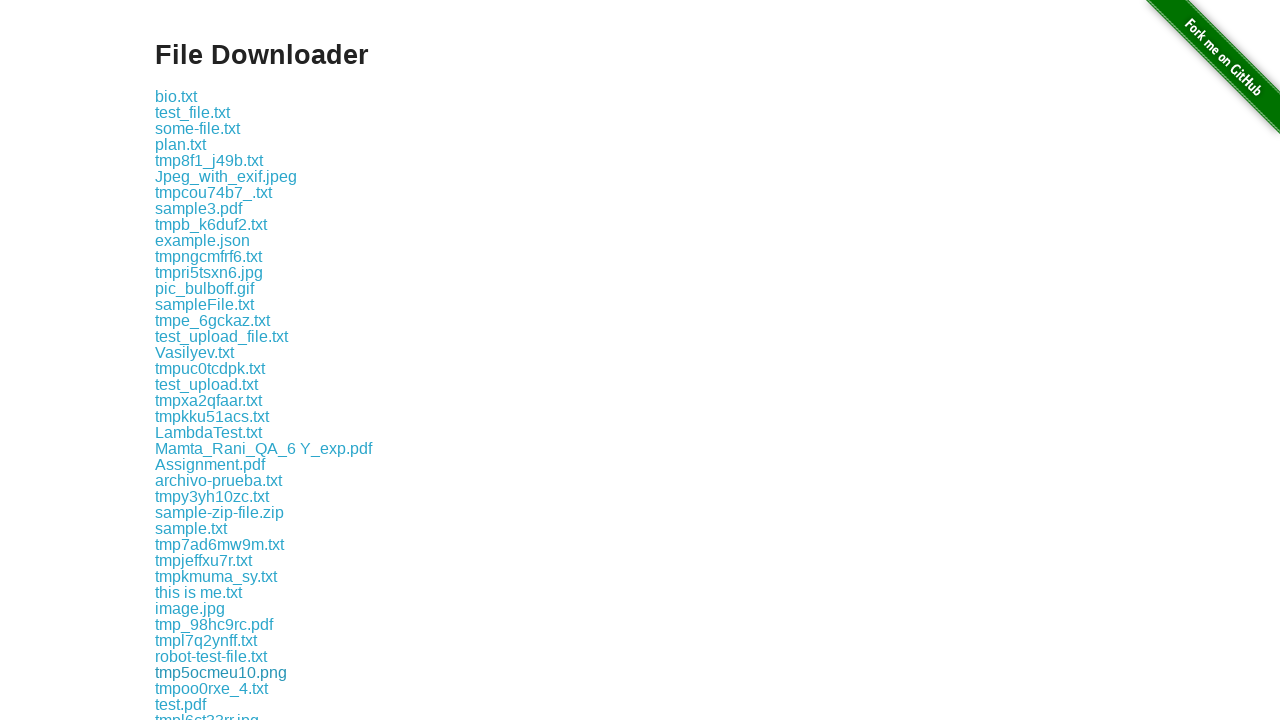

Clicked a download link at (212, 688) on xpath=//a[contains(@href, 'download/')] >> nth=37
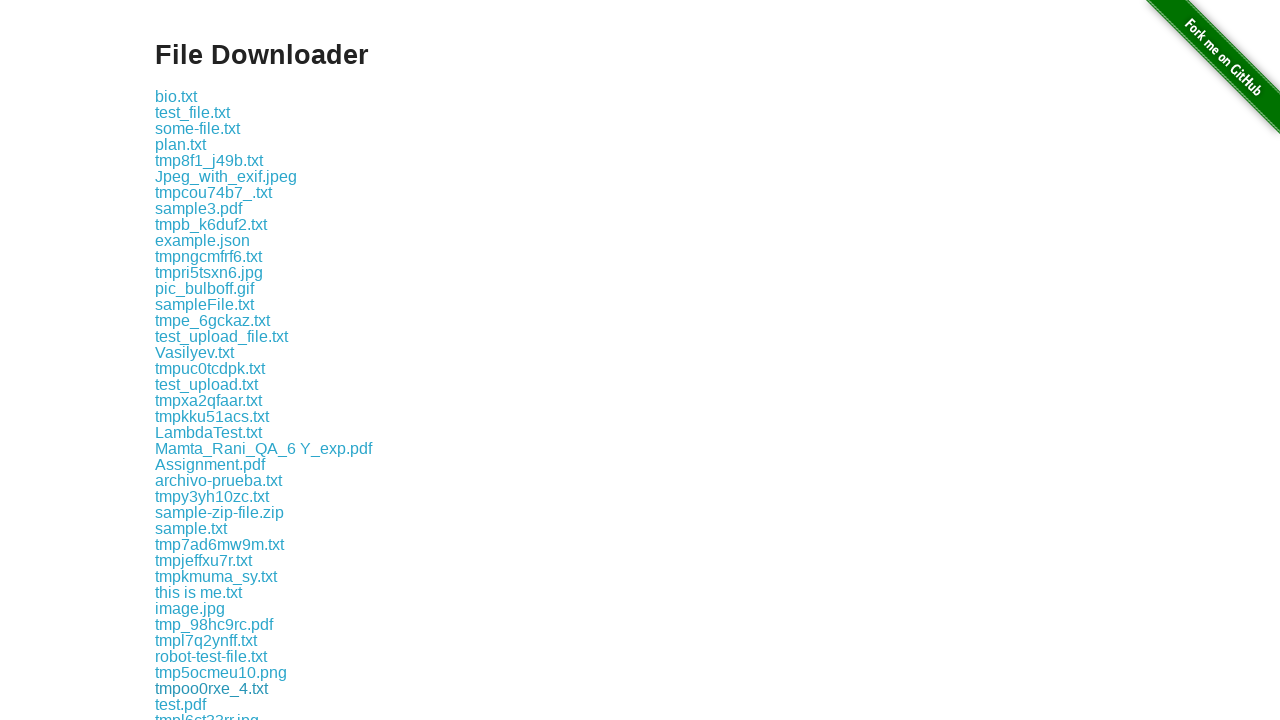

Waited 500ms between downloads
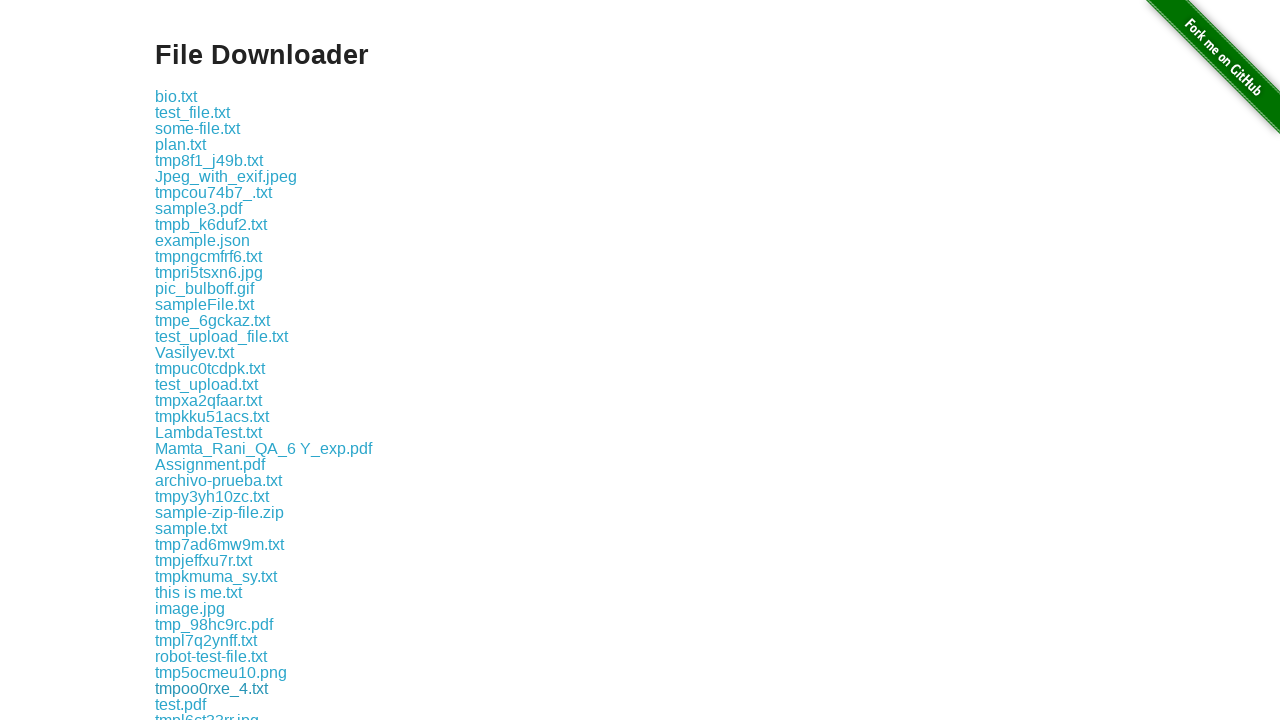

Clicked a download link at (180, 704) on xpath=//a[contains(@href, 'download/')] >> nth=38
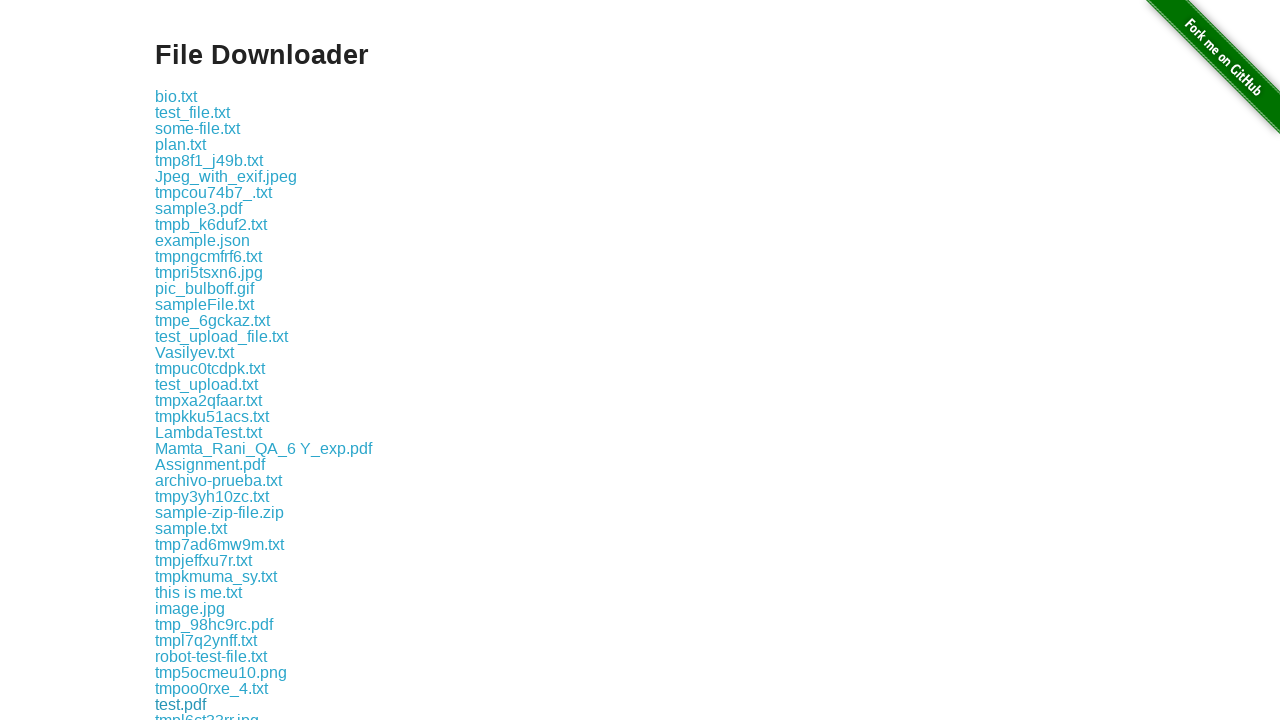

Waited 500ms between downloads
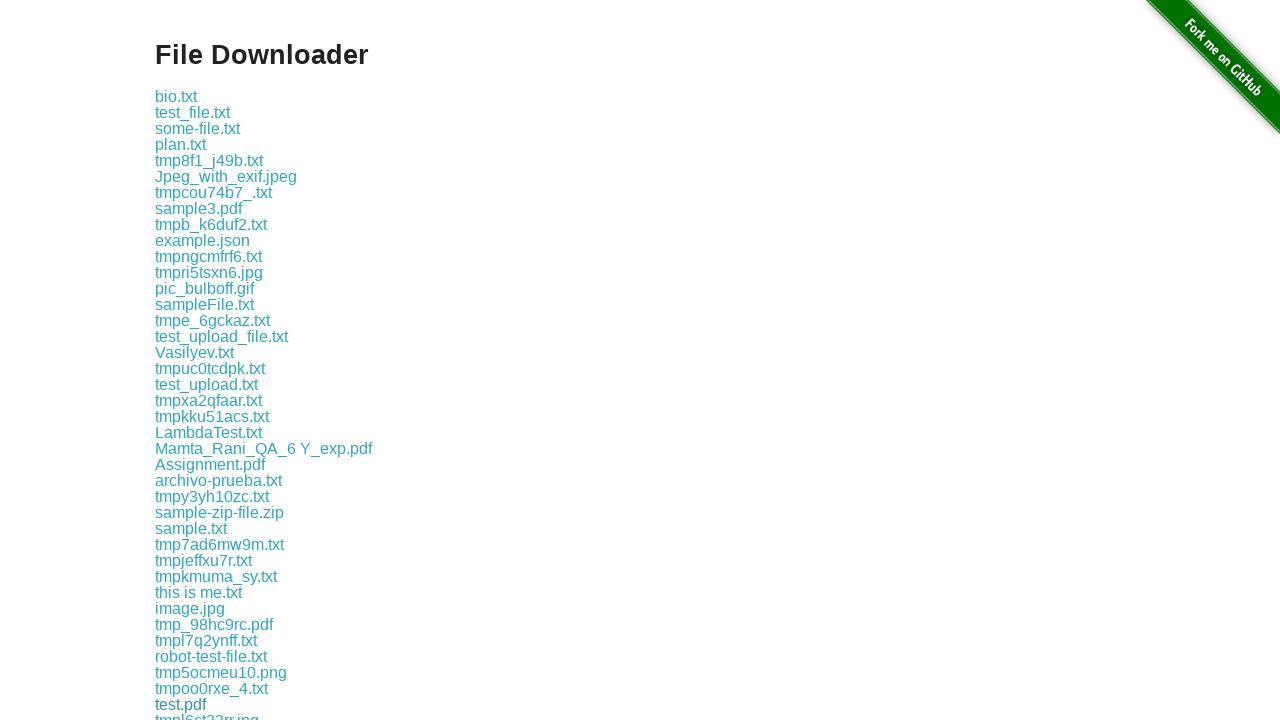

Clicked a download link at (207, 712) on xpath=//a[contains(@href, 'download/')] >> nth=39
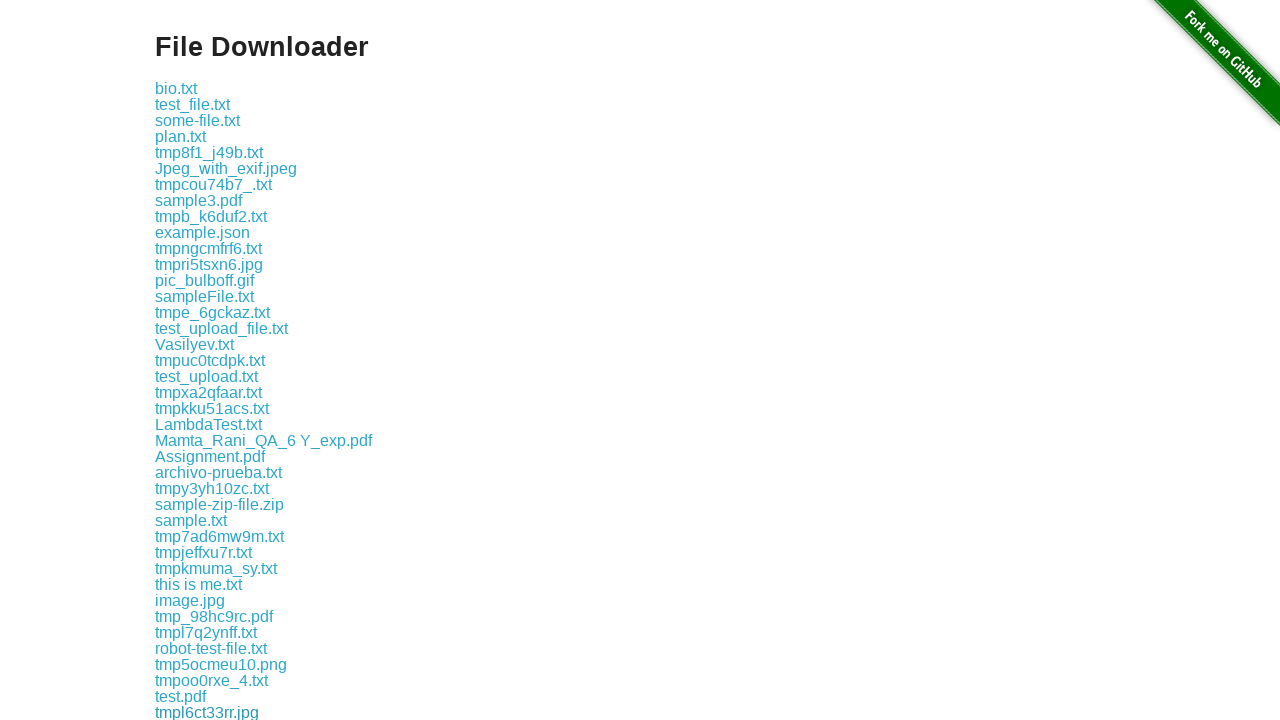

Waited 500ms between downloads
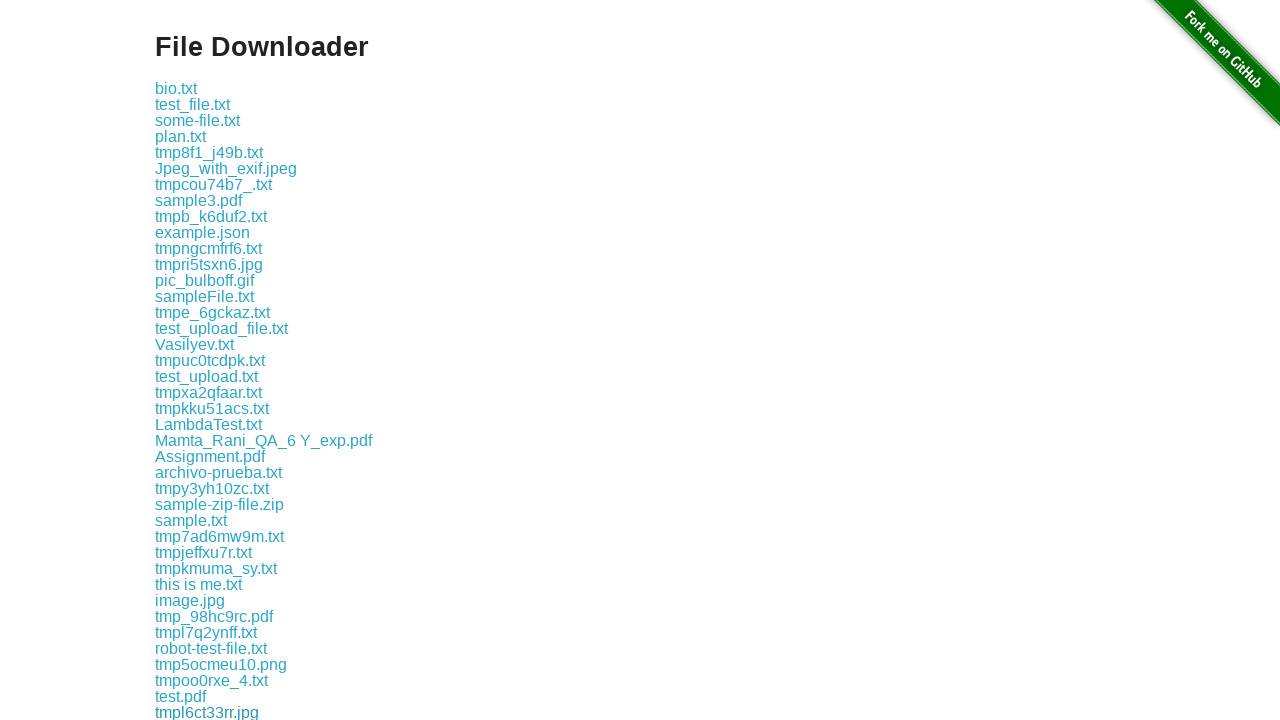

Clicked a download link at (210, 712) on xpath=//a[contains(@href, 'download/')] >> nth=40
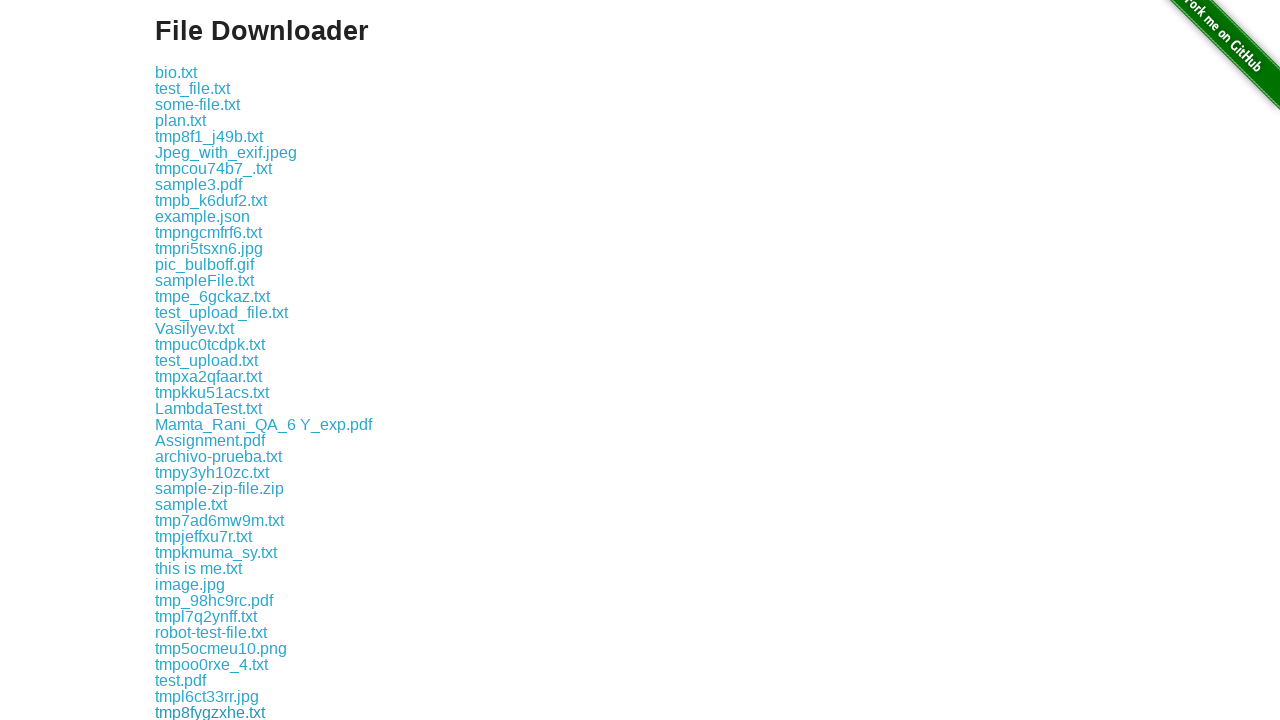

Waited 500ms between downloads
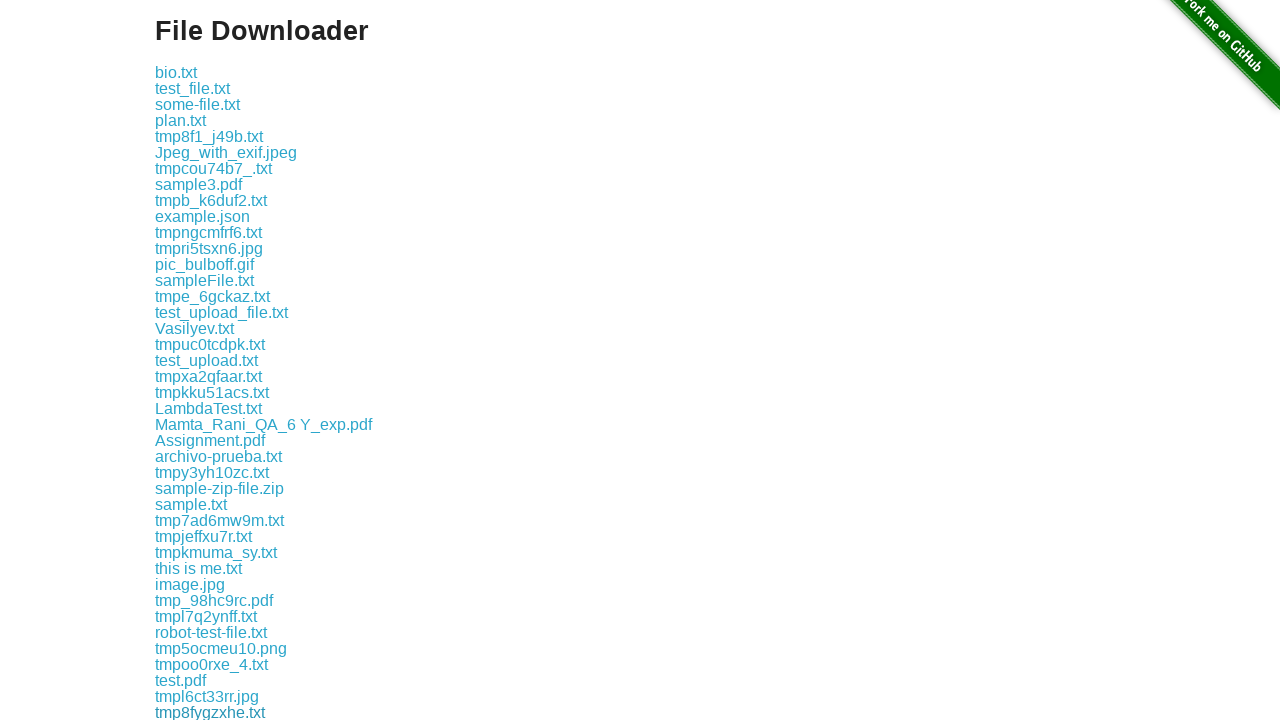

Clicked a download link at (212, 712) on xpath=//a[contains(@href, 'download/')] >> nth=41
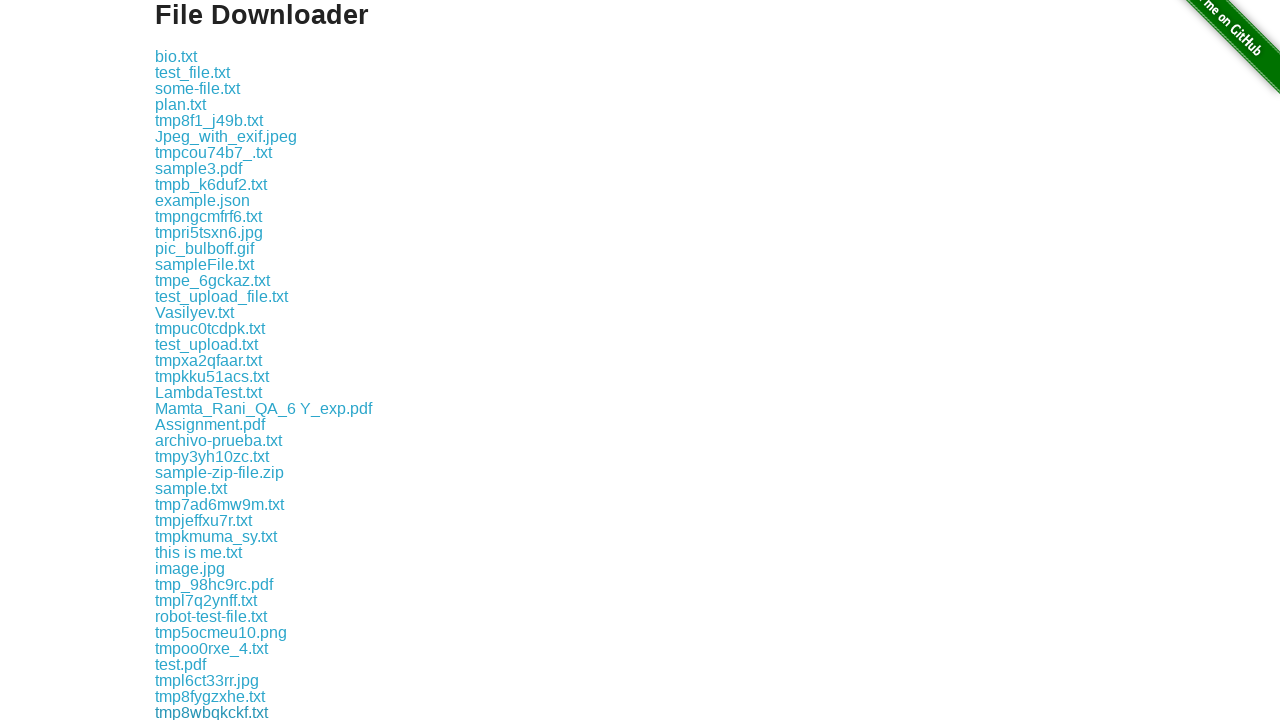

Waited 500ms between downloads
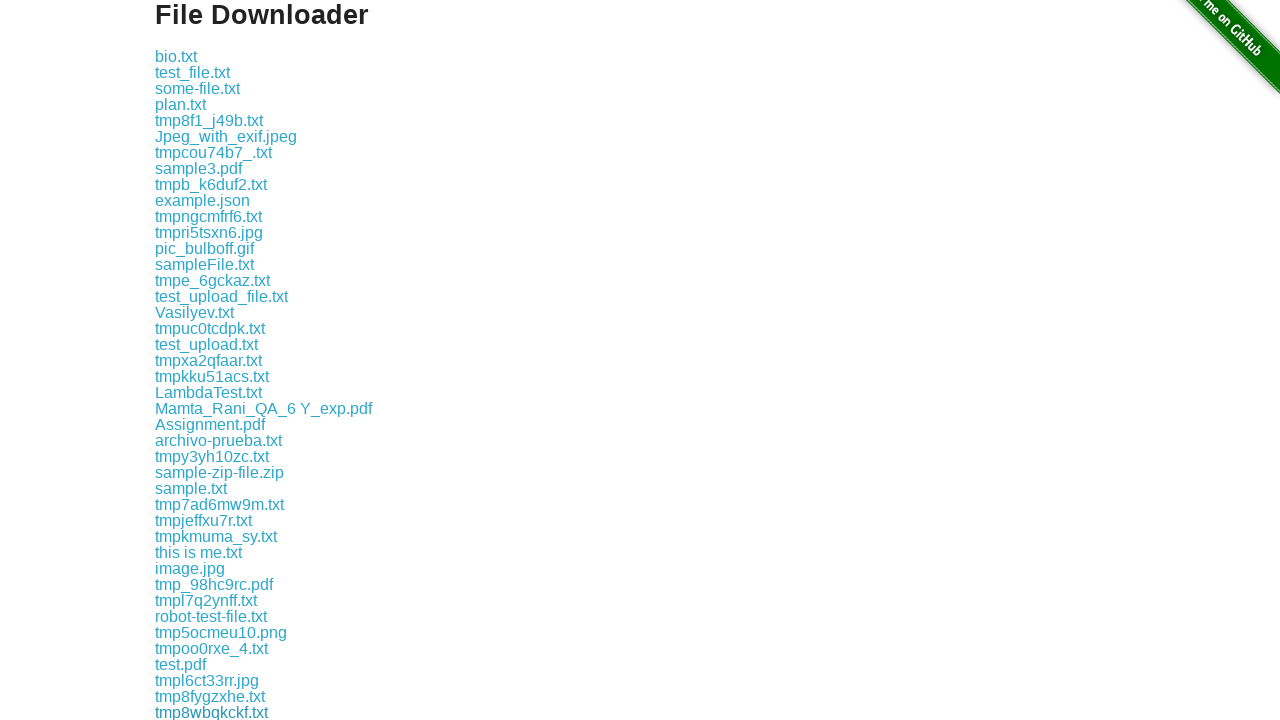

Clicked a download link at (209, 712) on xpath=//a[contains(@href, 'download/')] >> nth=42
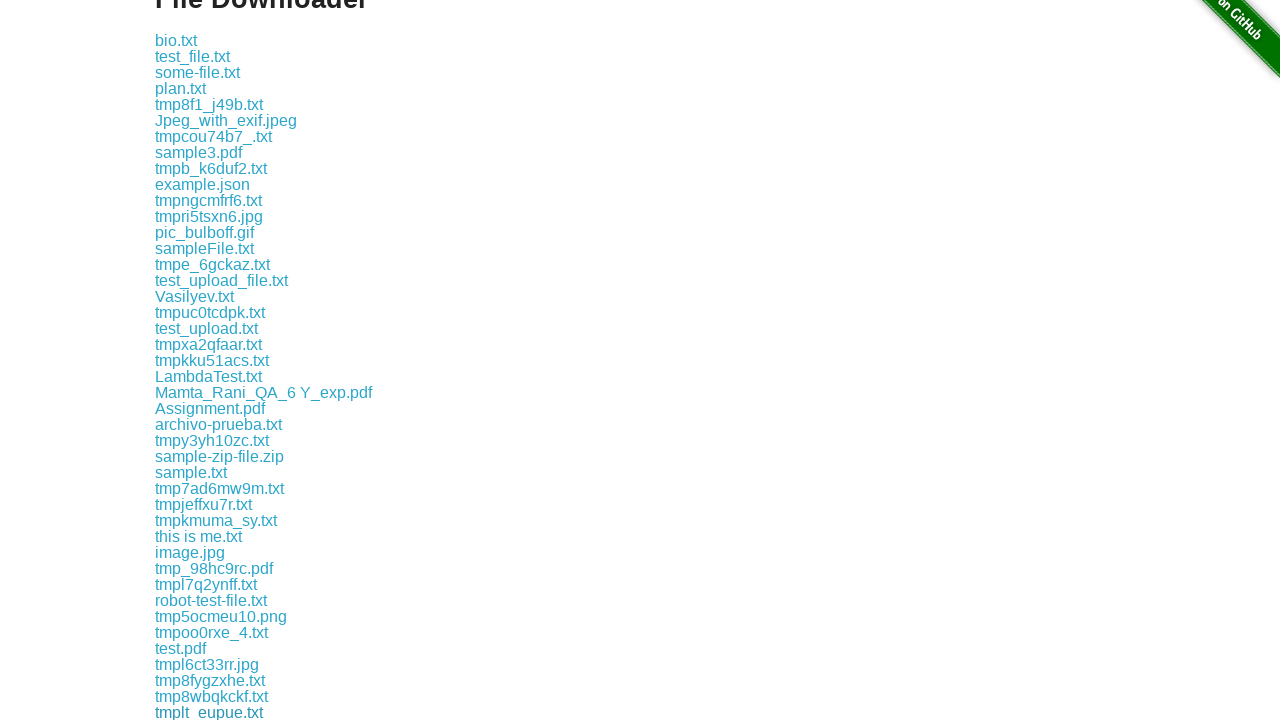

Waited 500ms between downloads
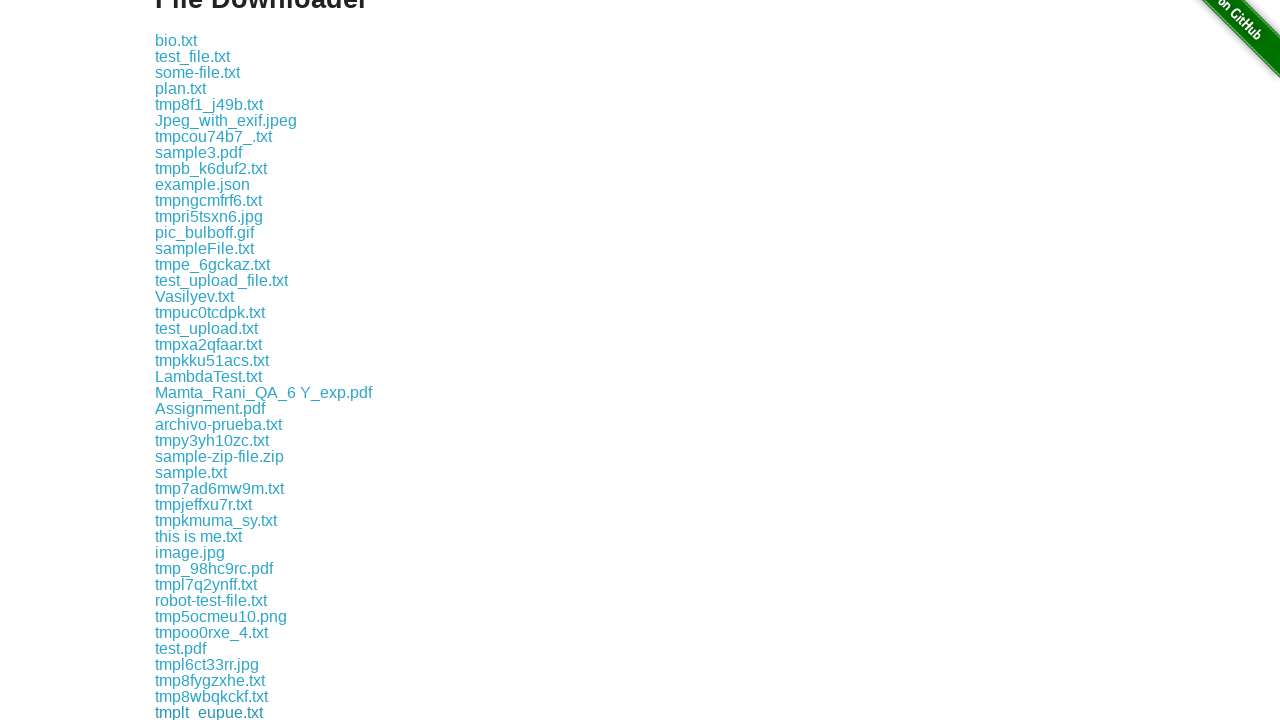

Clicked a download link at (214, 712) on xpath=//a[contains(@href, 'download/')] >> nth=43
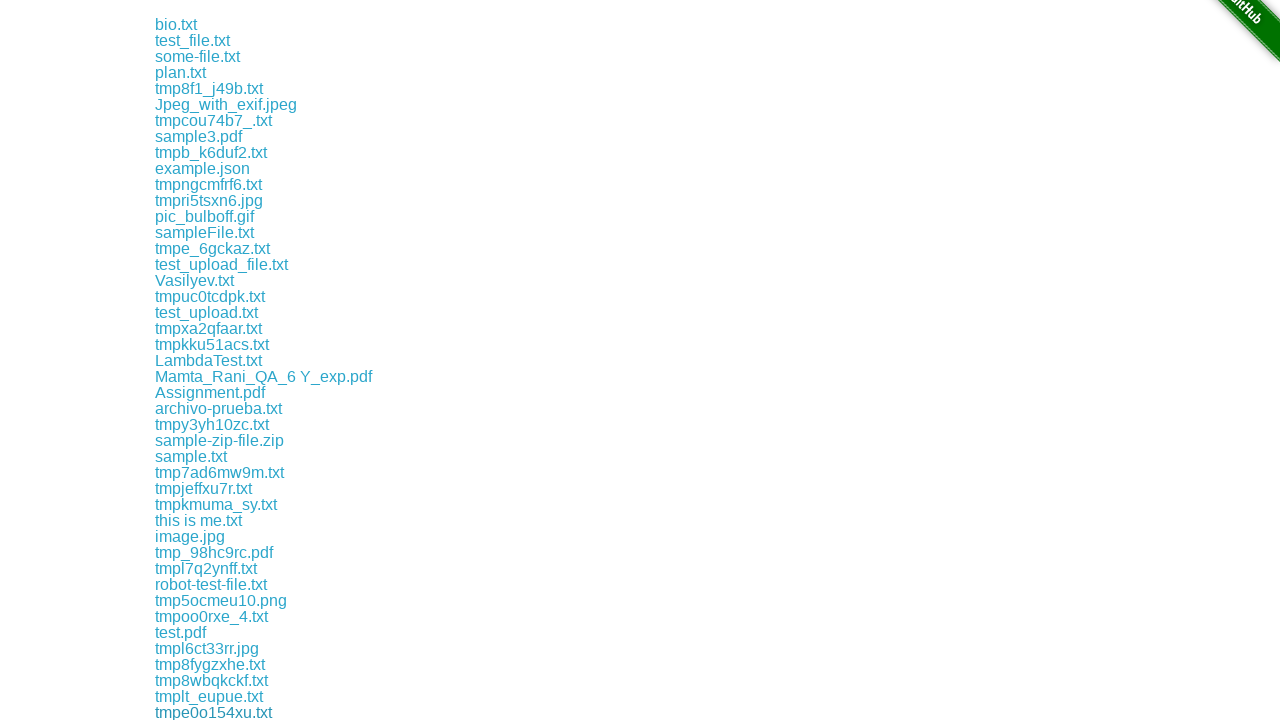

Waited 500ms between downloads
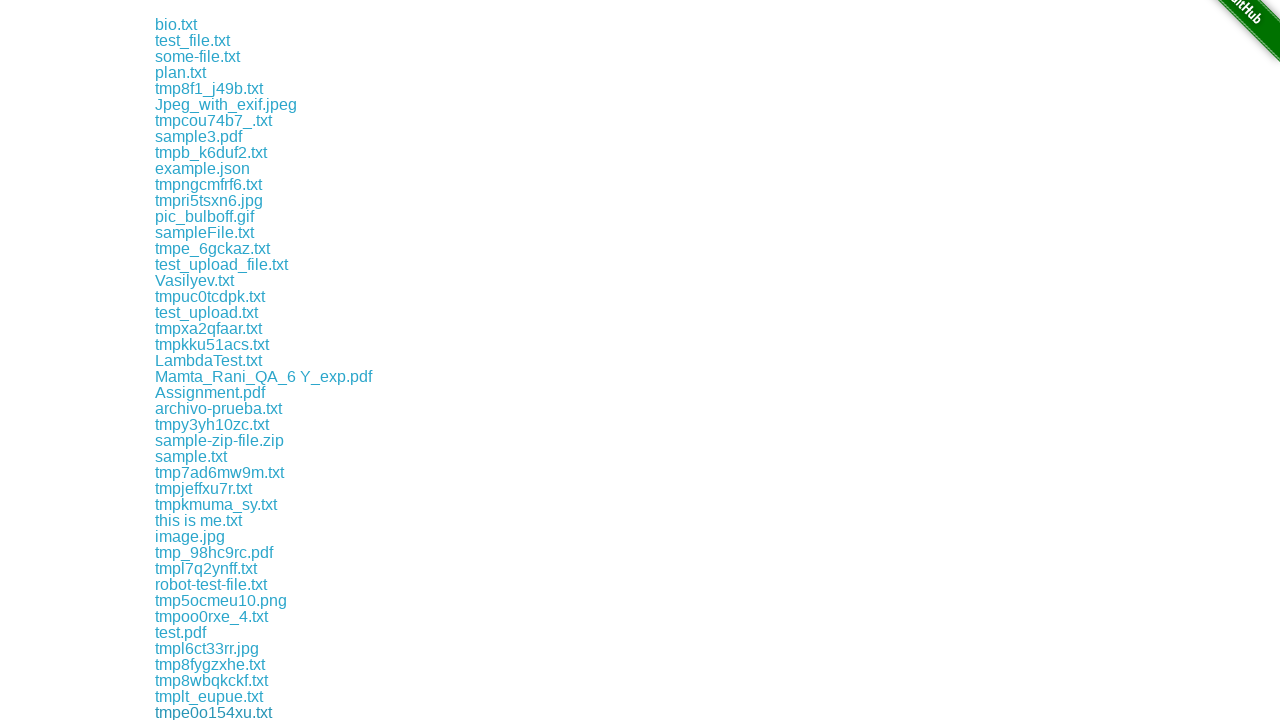

Clicked a download link at (212, 712) on xpath=//a[contains(@href, 'download/')] >> nth=44
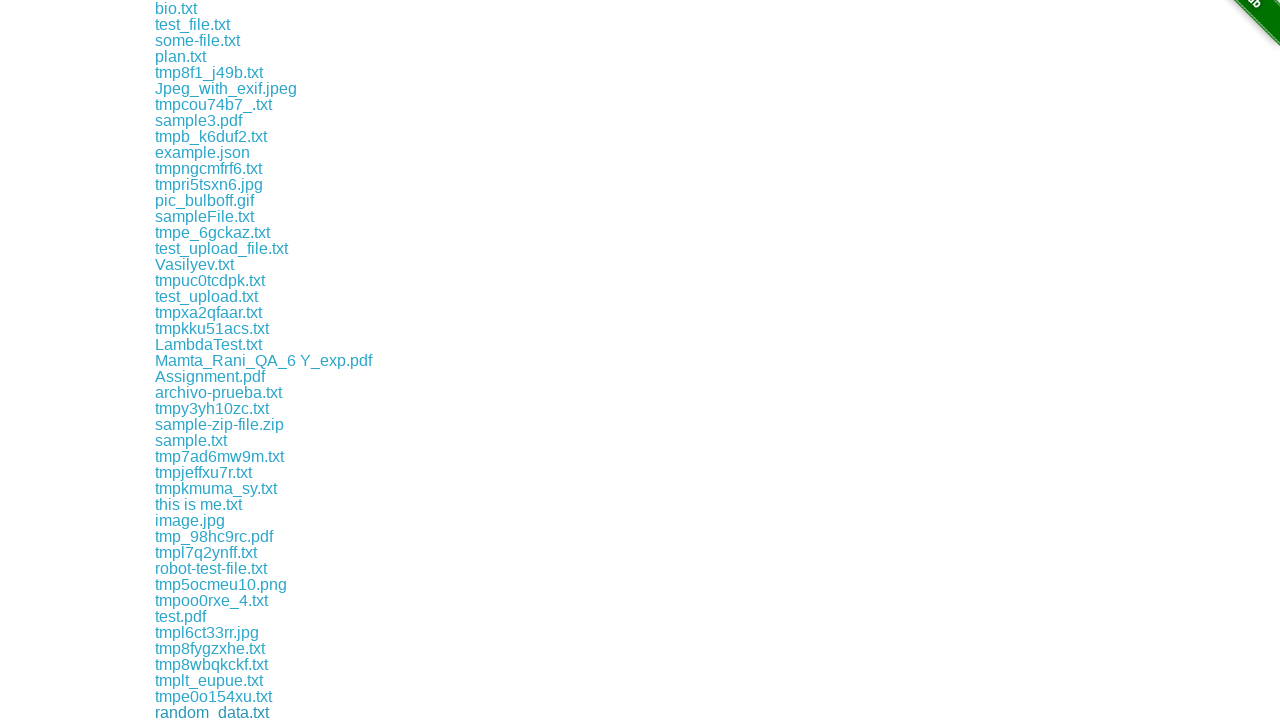

Waited 500ms between downloads
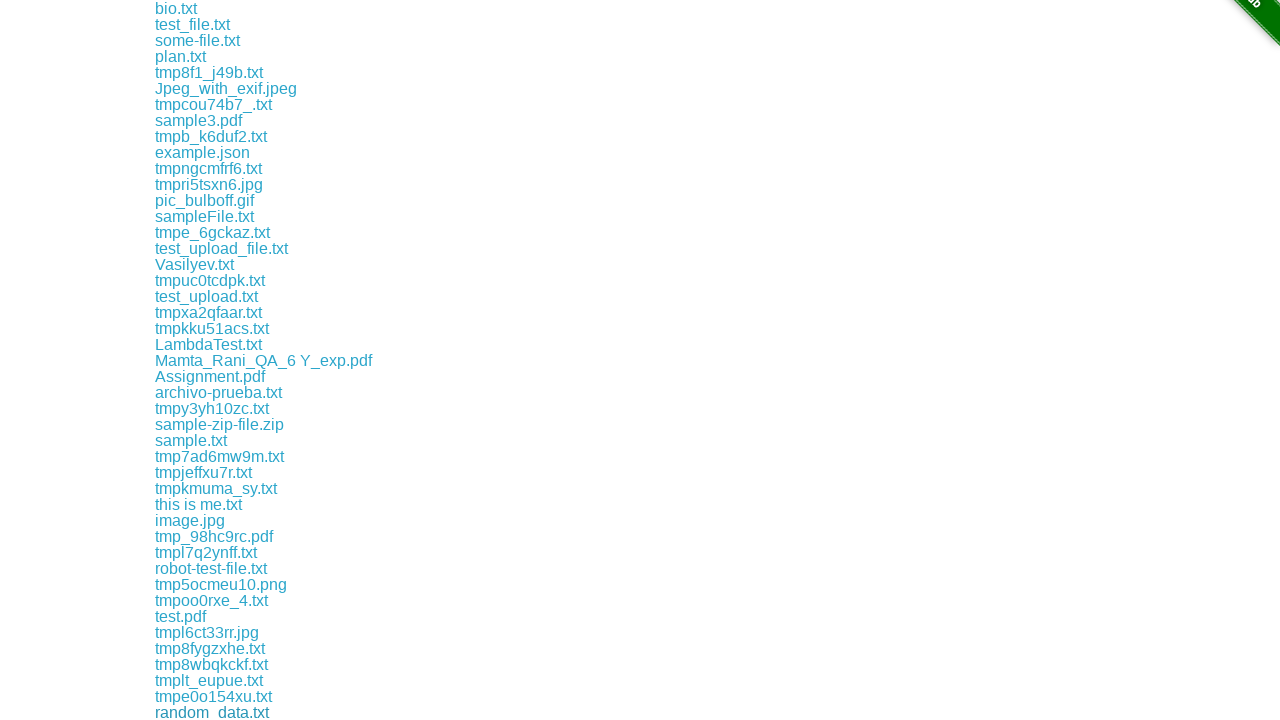

Clicked a download link at (214, 712) on xpath=//a[contains(@href, 'download/')] >> nth=45
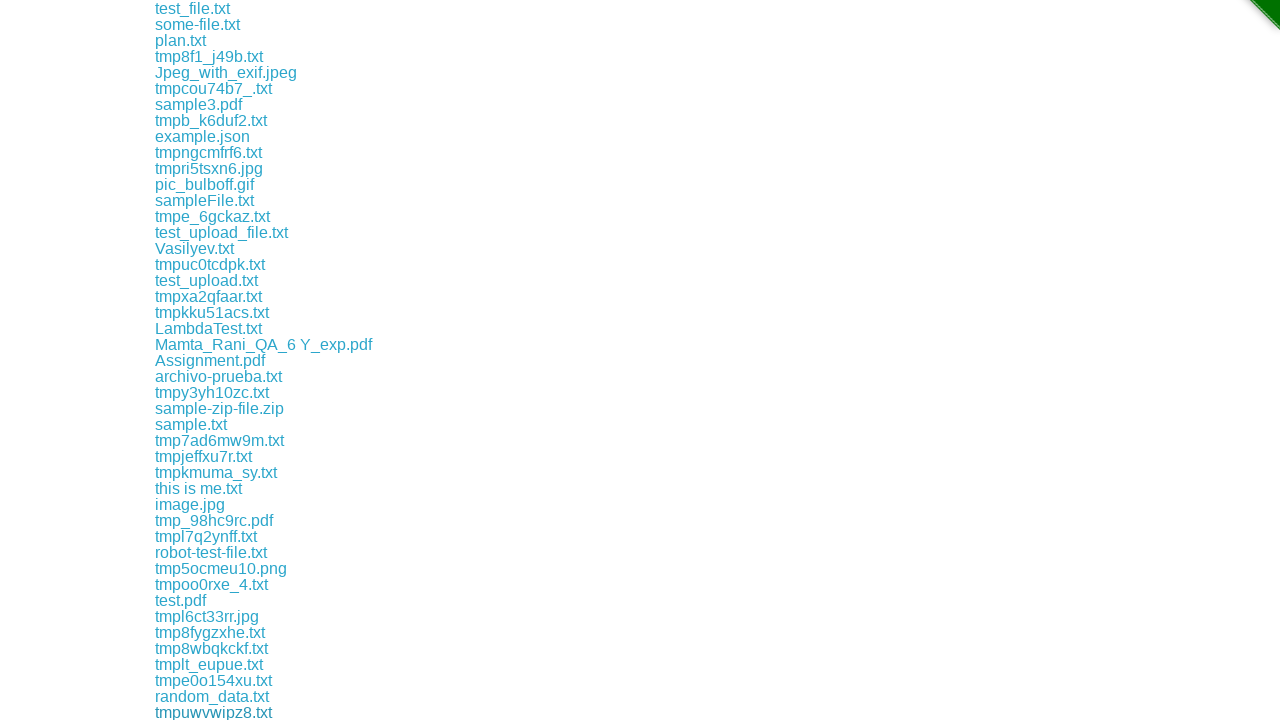

Waited 500ms between downloads
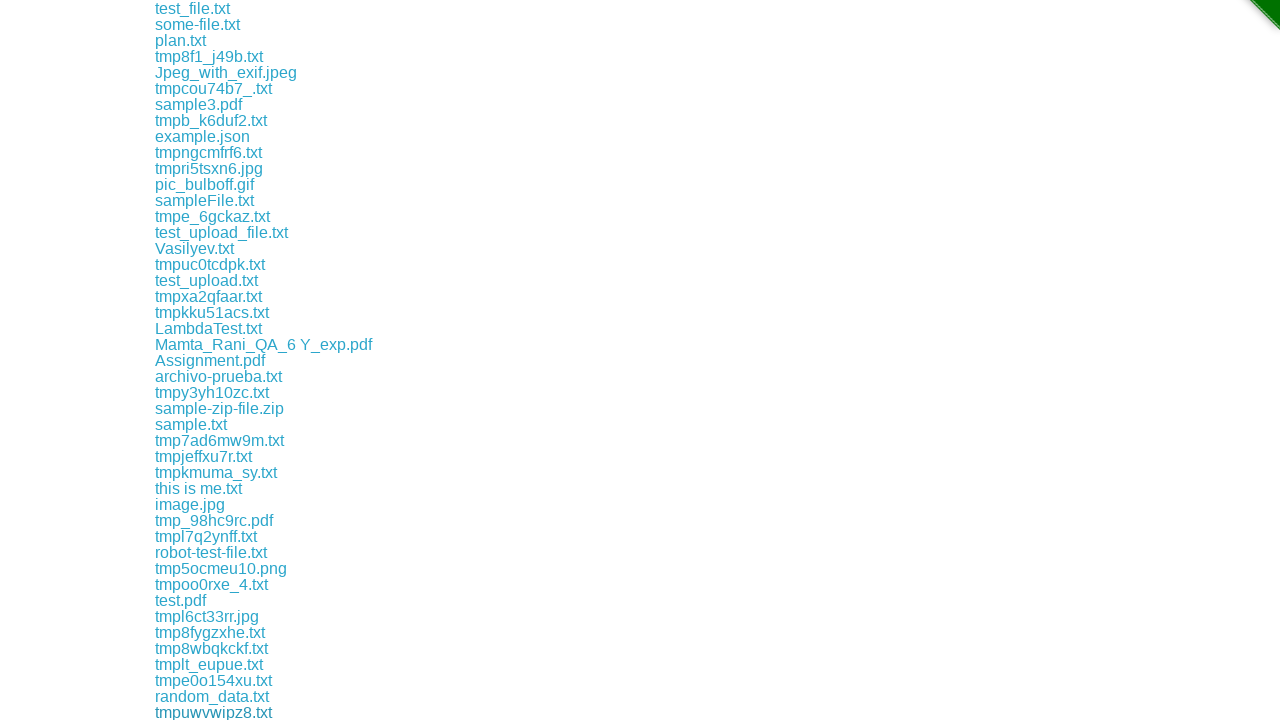

Clicked a download link at (242, 712) on xpath=//a[contains(@href, 'download/')] >> nth=46
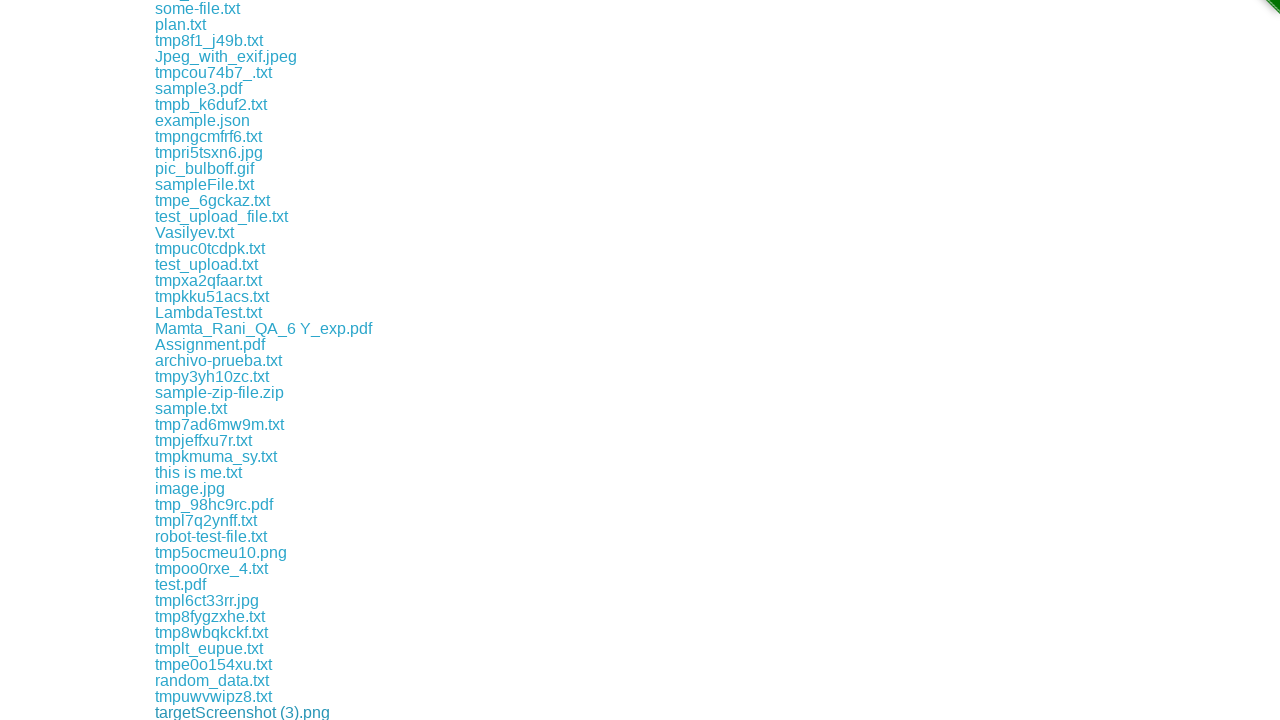

Waited 500ms between downloads
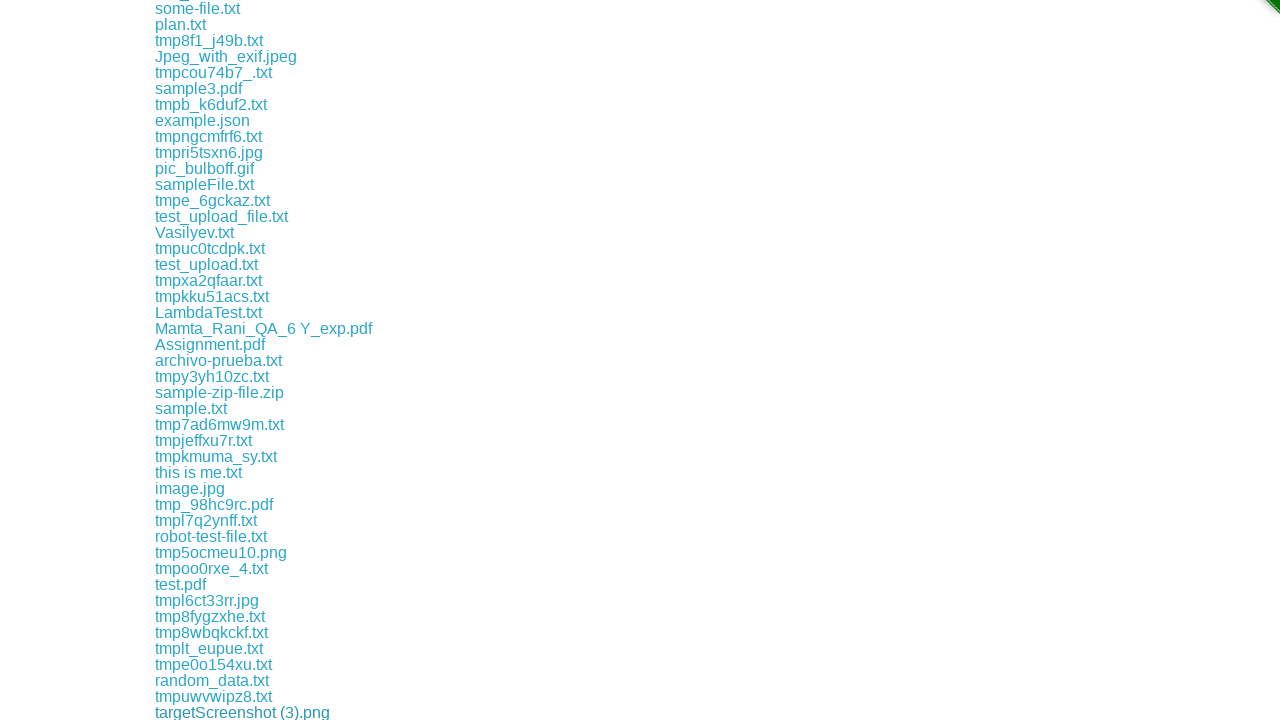

Clicked a download link at (194, 712) on xpath=//a[contains(@href, 'download/')] >> nth=47
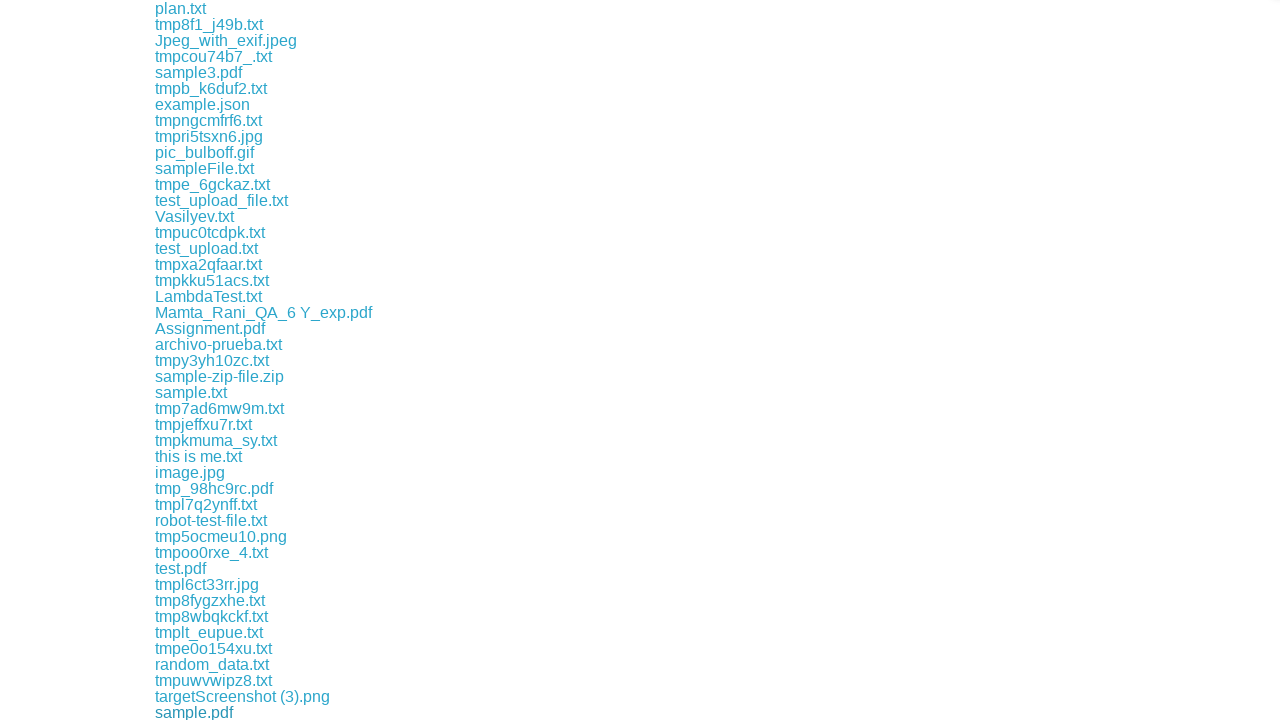

Waited 500ms between downloads
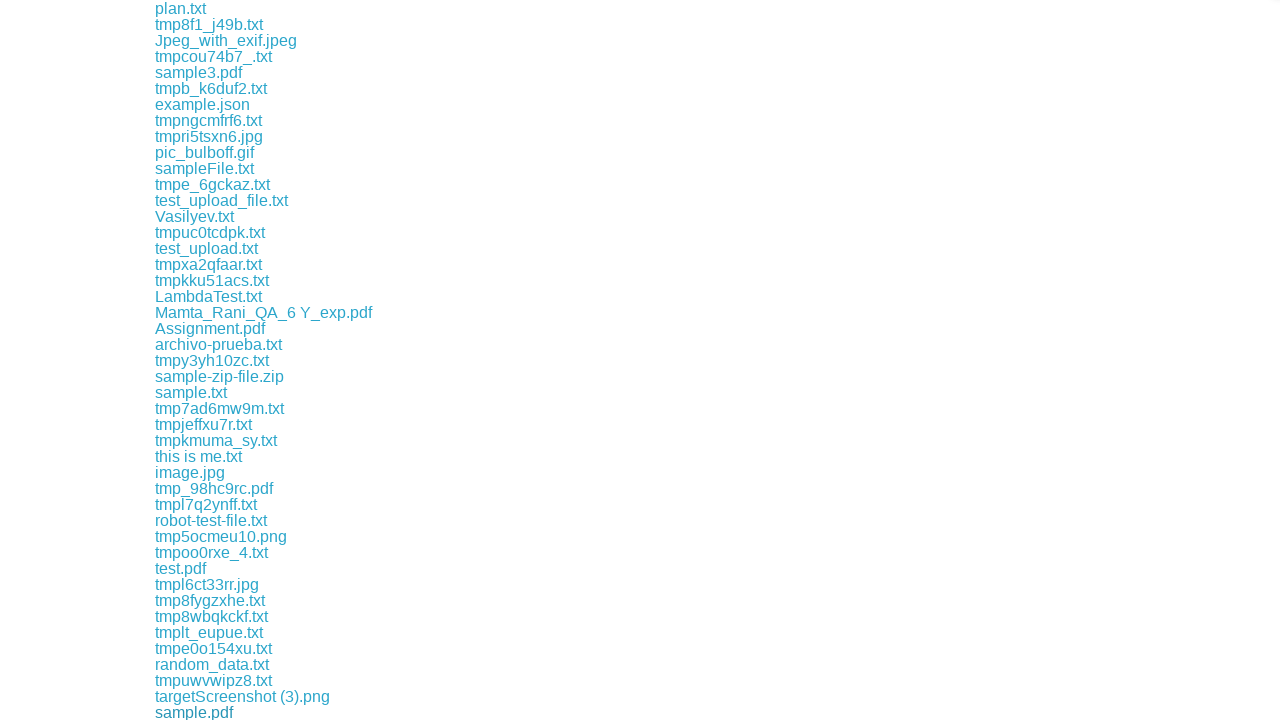

Clicked a download link at (220, 712) on xpath=//a[contains(@href, 'download/')] >> nth=48
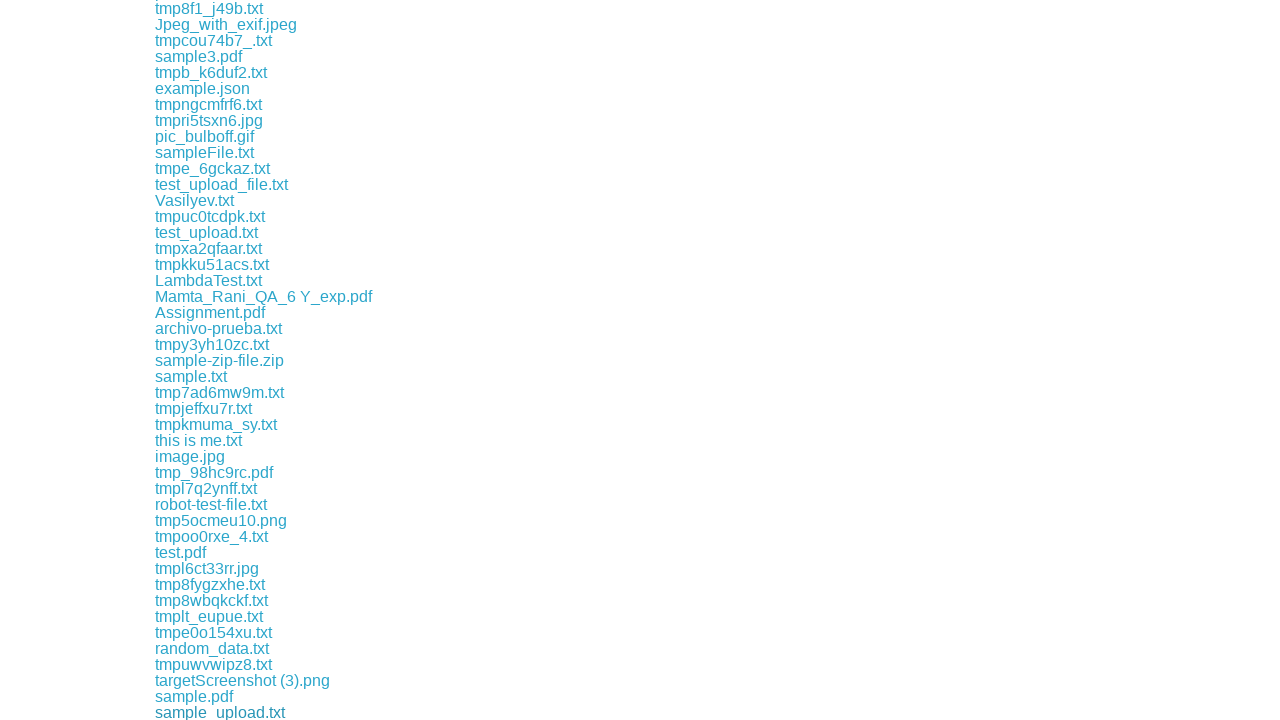

Waited 500ms between downloads
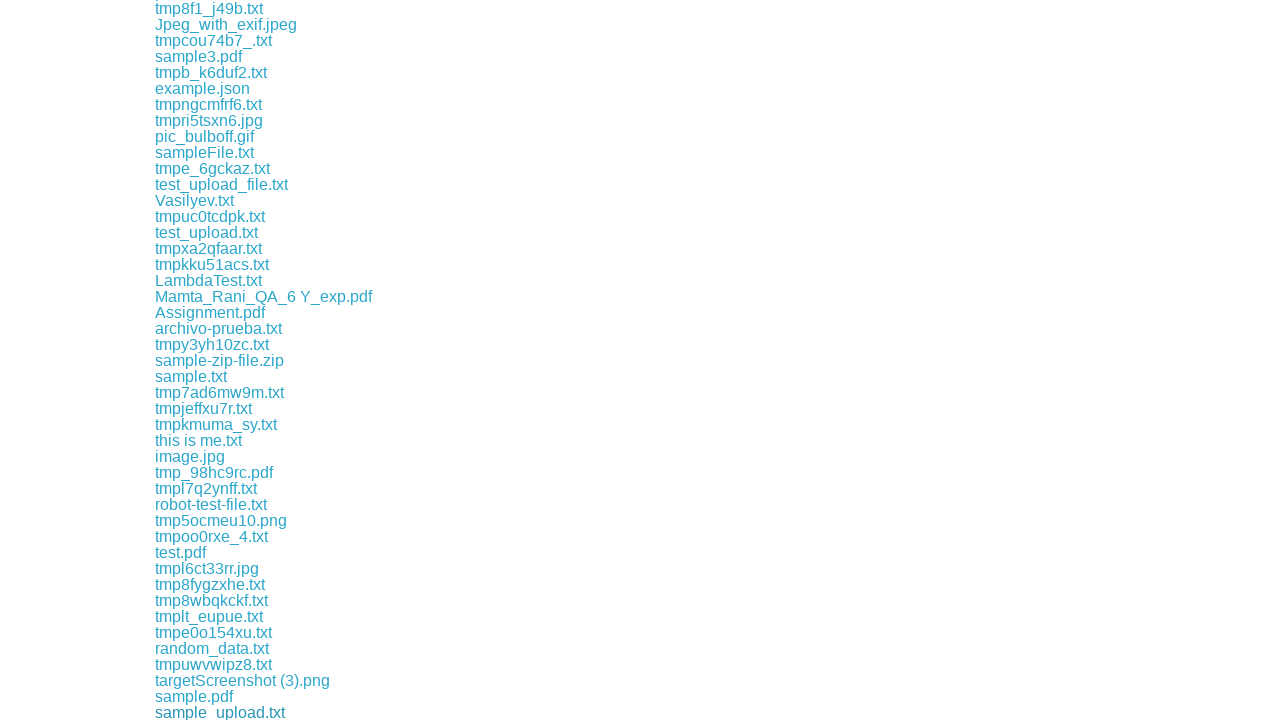

Clicked a download link at (214, 712) on xpath=//a[contains(@href, 'download/')] >> nth=49
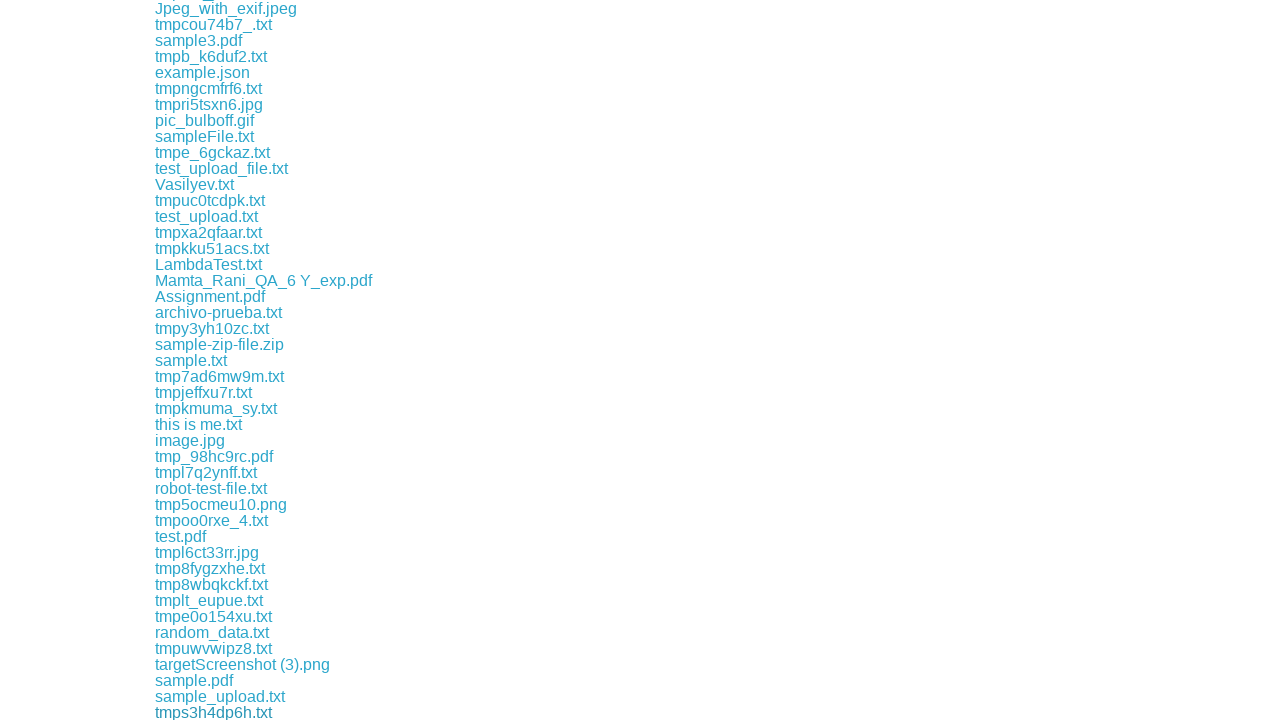

Waited 500ms between downloads
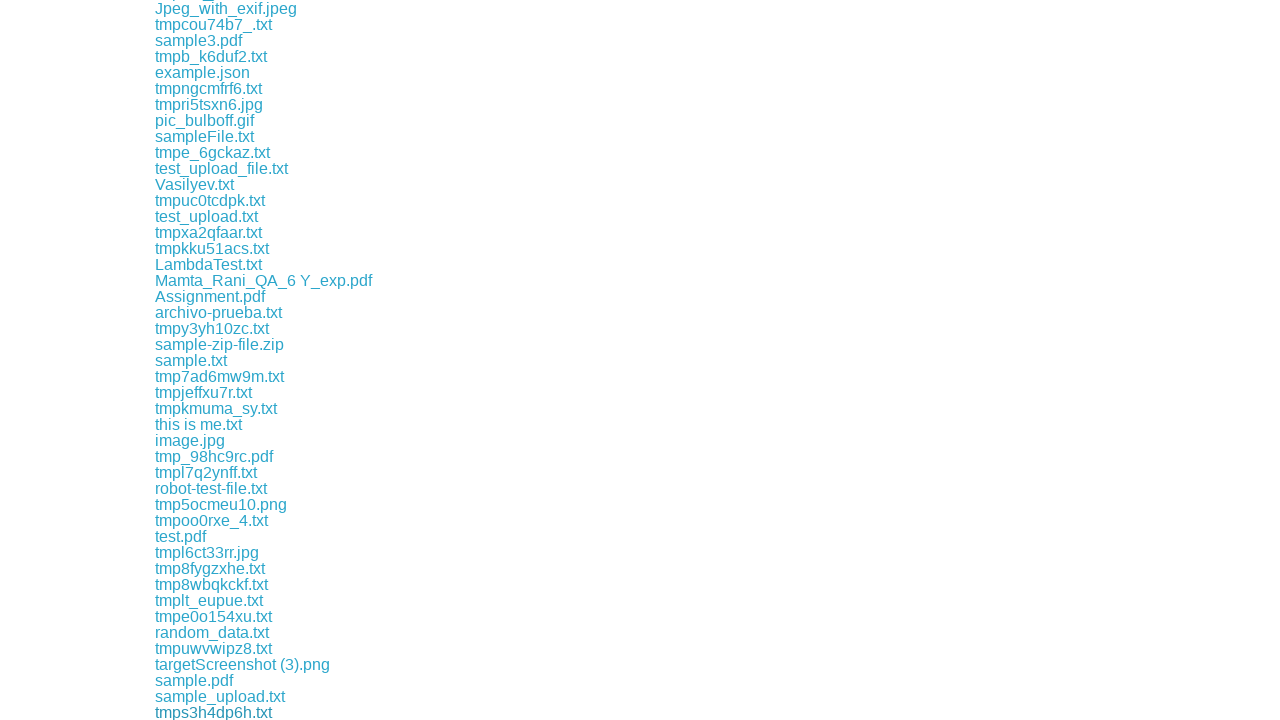

Clicked a download link at (192, 712) on xpath=//a[contains(@href, 'download/')] >> nth=50
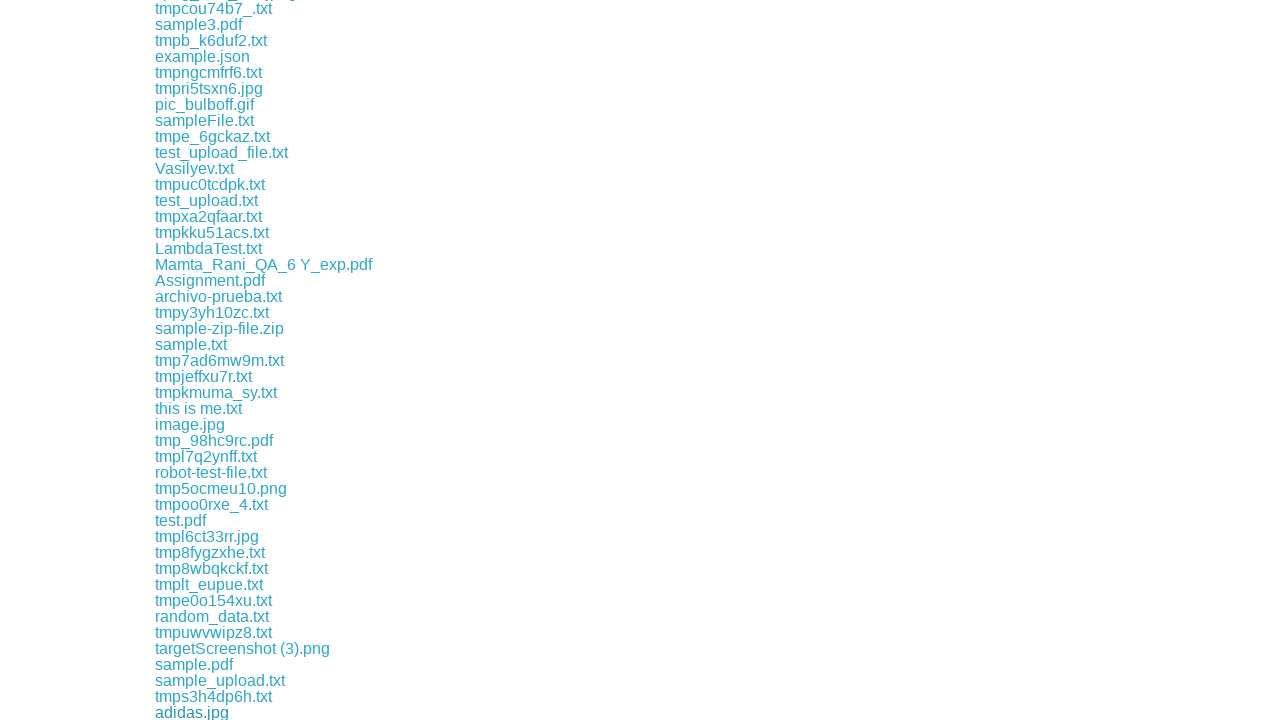

Waited 500ms between downloads
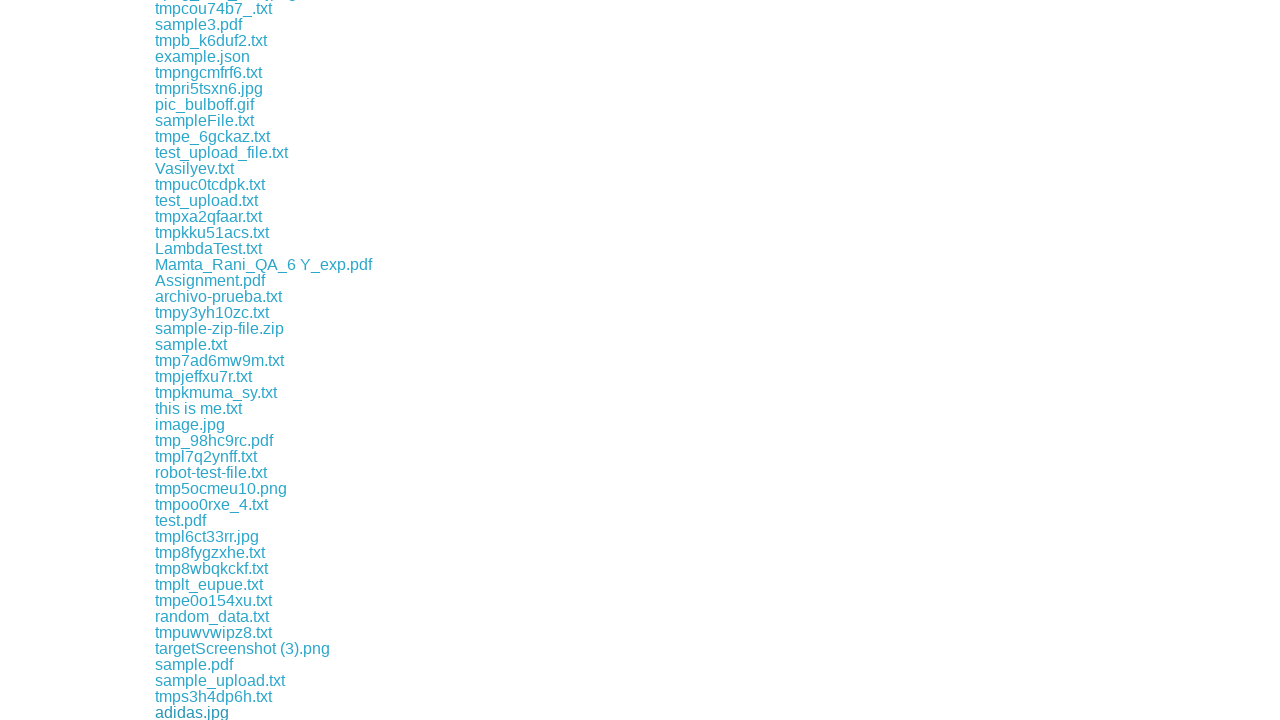

Clicked a download link at (204, 712) on xpath=//a[contains(@href, 'download/')] >> nth=51
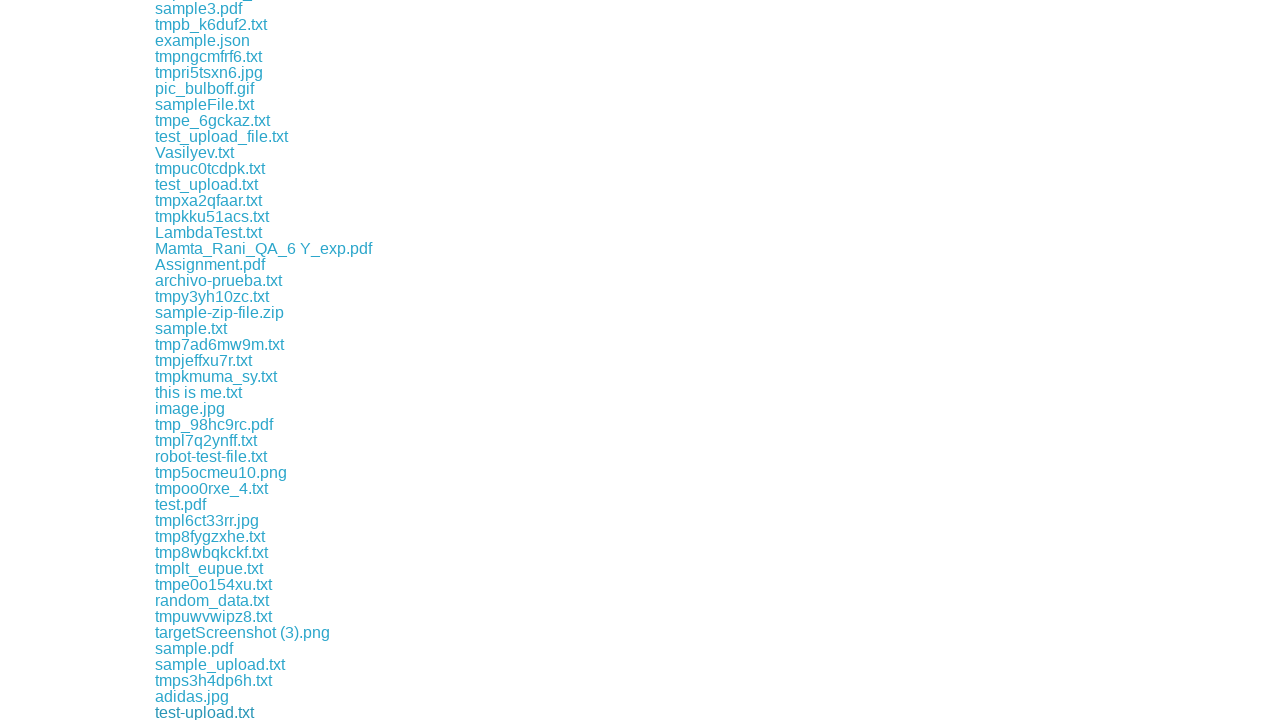

Waited 500ms between downloads
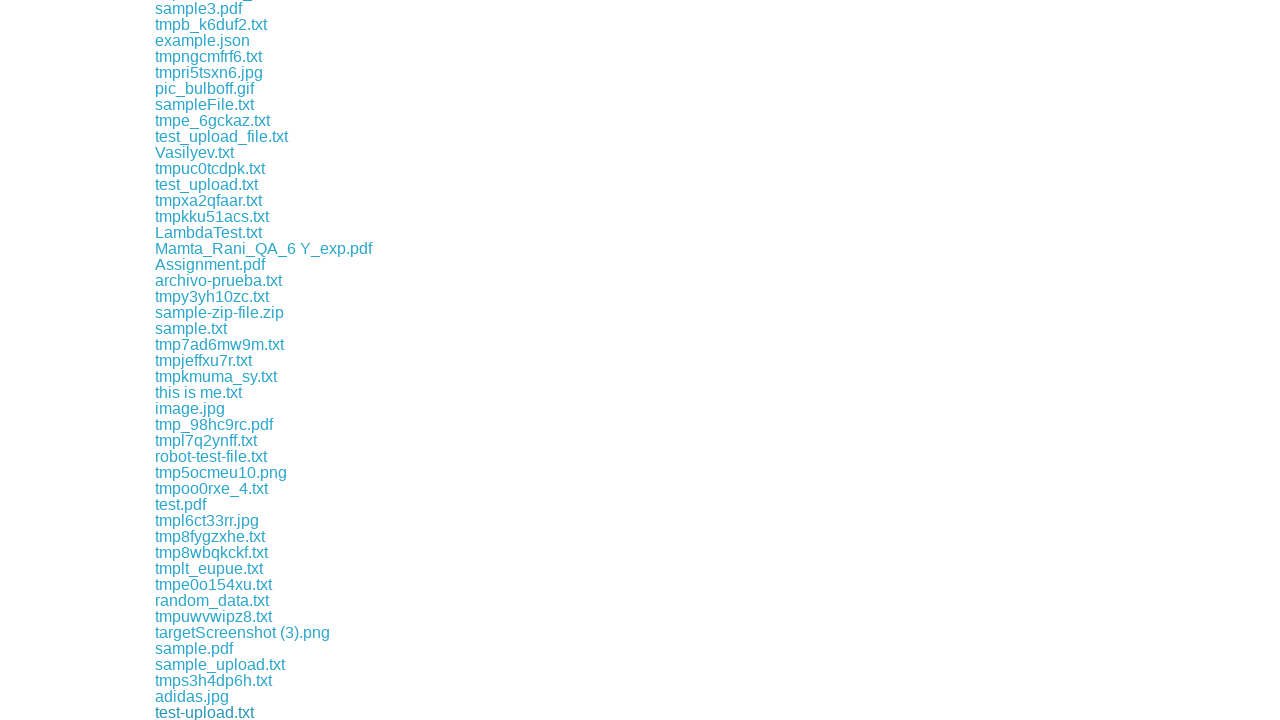

Clicked a download link at (220, 712) on xpath=//a[contains(@href, 'download/')] >> nth=52
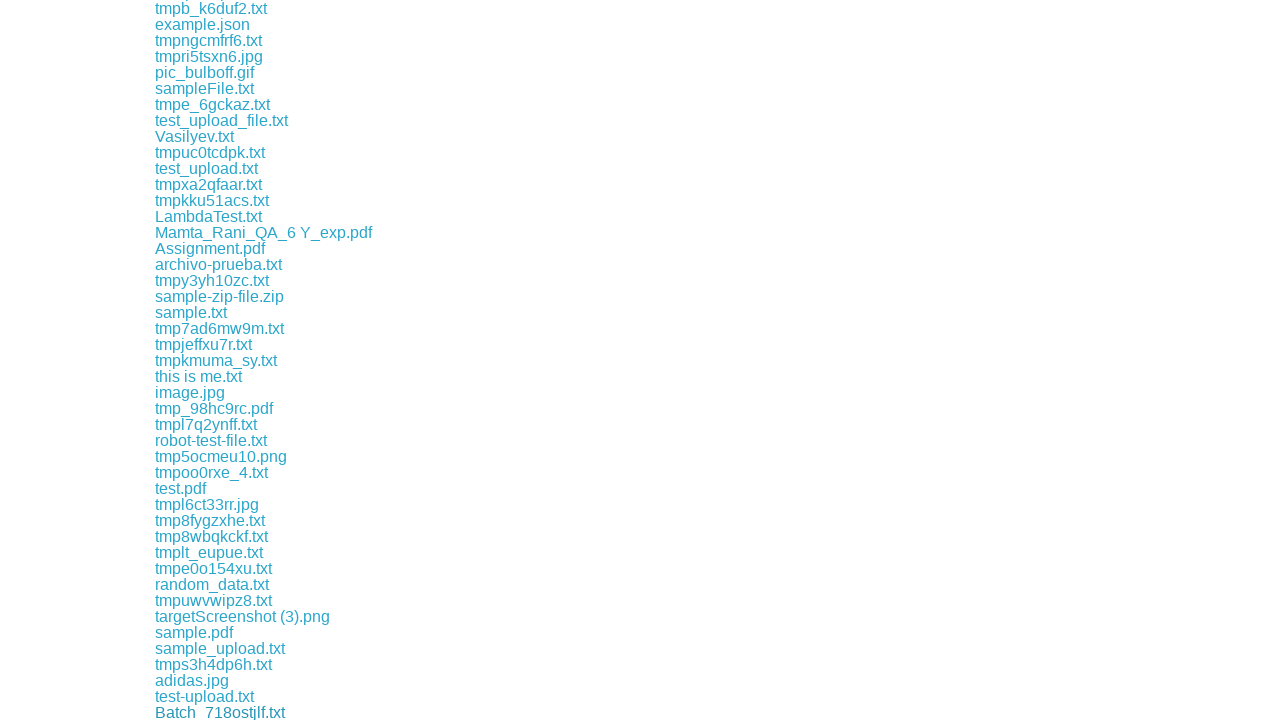

Waited 500ms between downloads
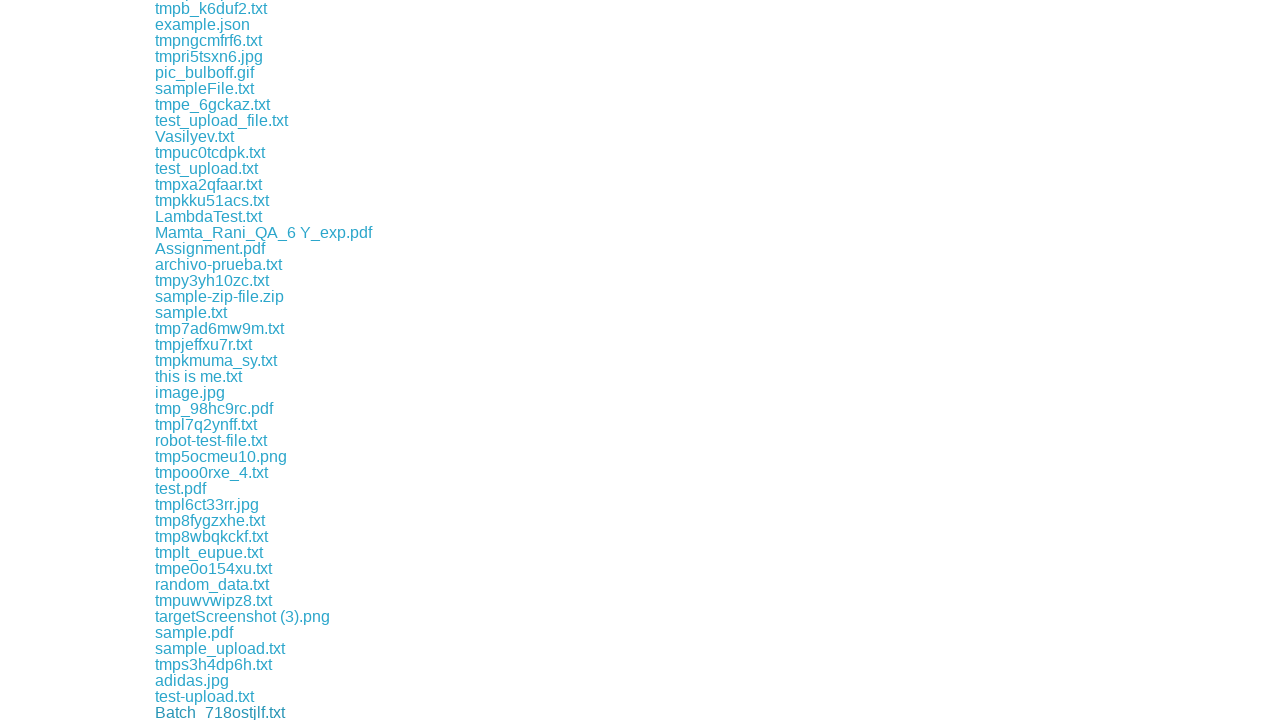

Clicked a download link at (231, 712) on xpath=//a[contains(@href, 'download/')] >> nth=53
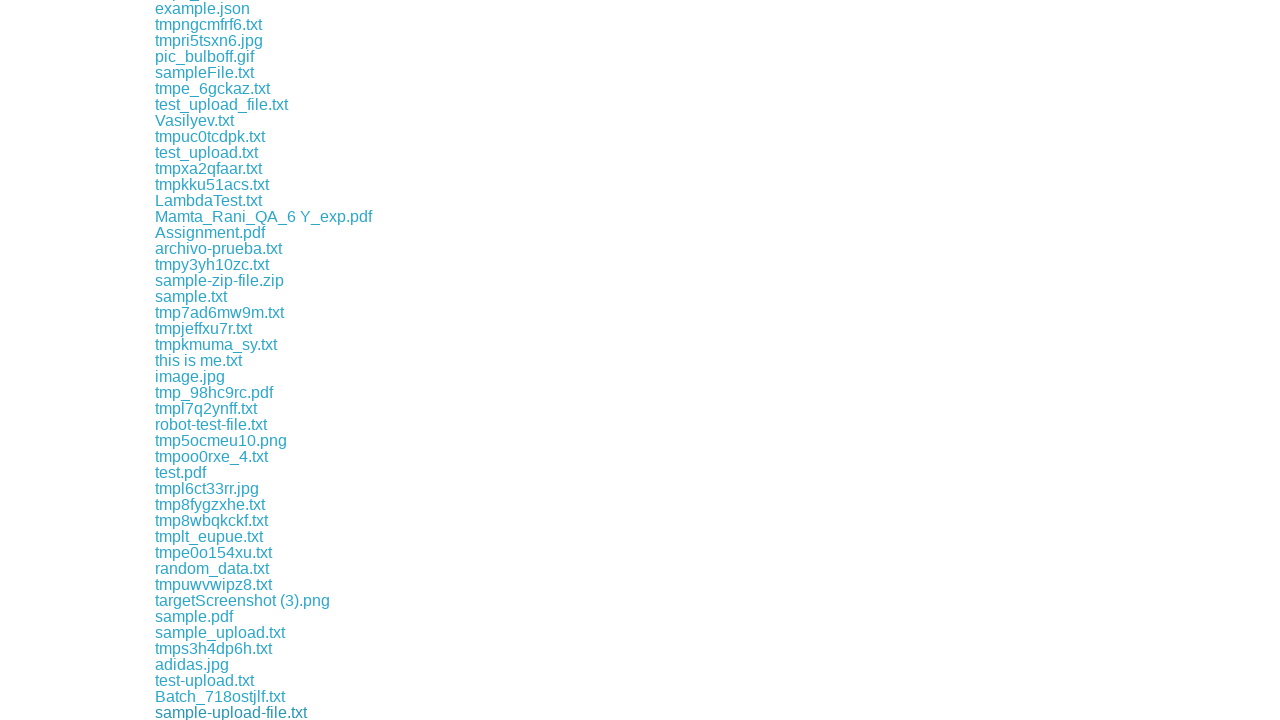

Waited 500ms between downloads
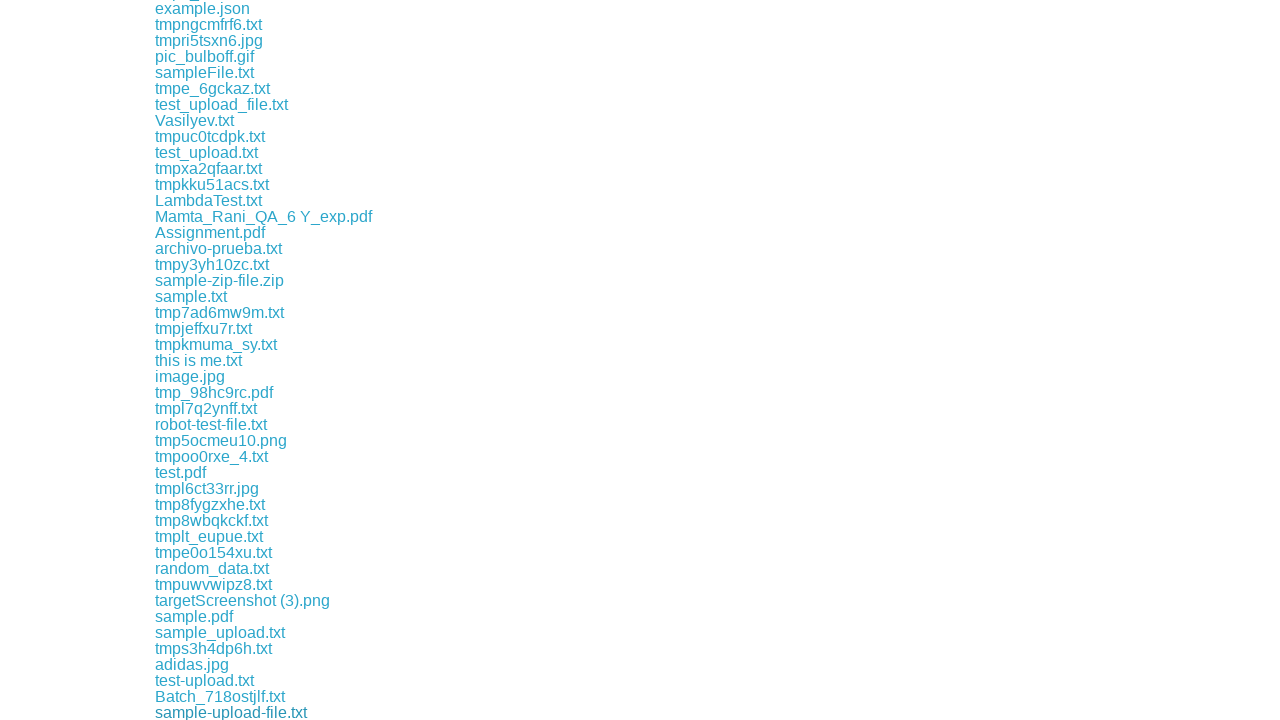

Clicked a download link at (217, 712) on xpath=//a[contains(@href, 'download/')] >> nth=54
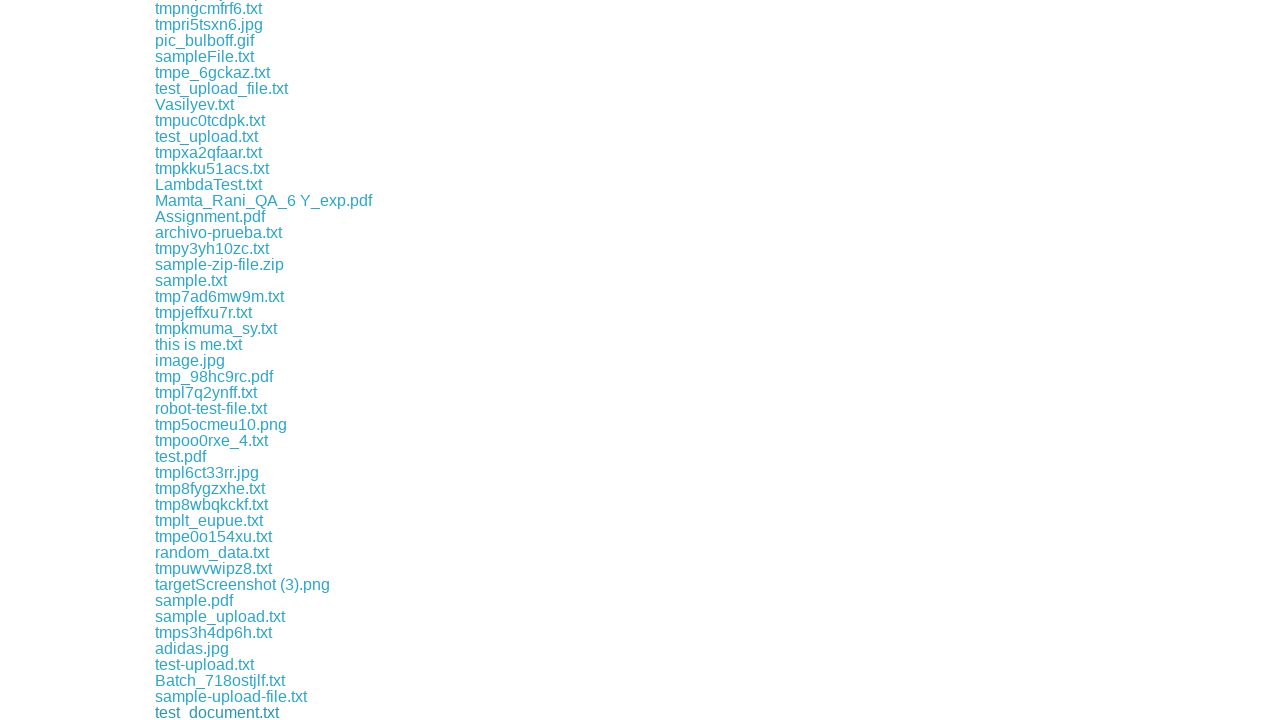

Waited 500ms between downloads
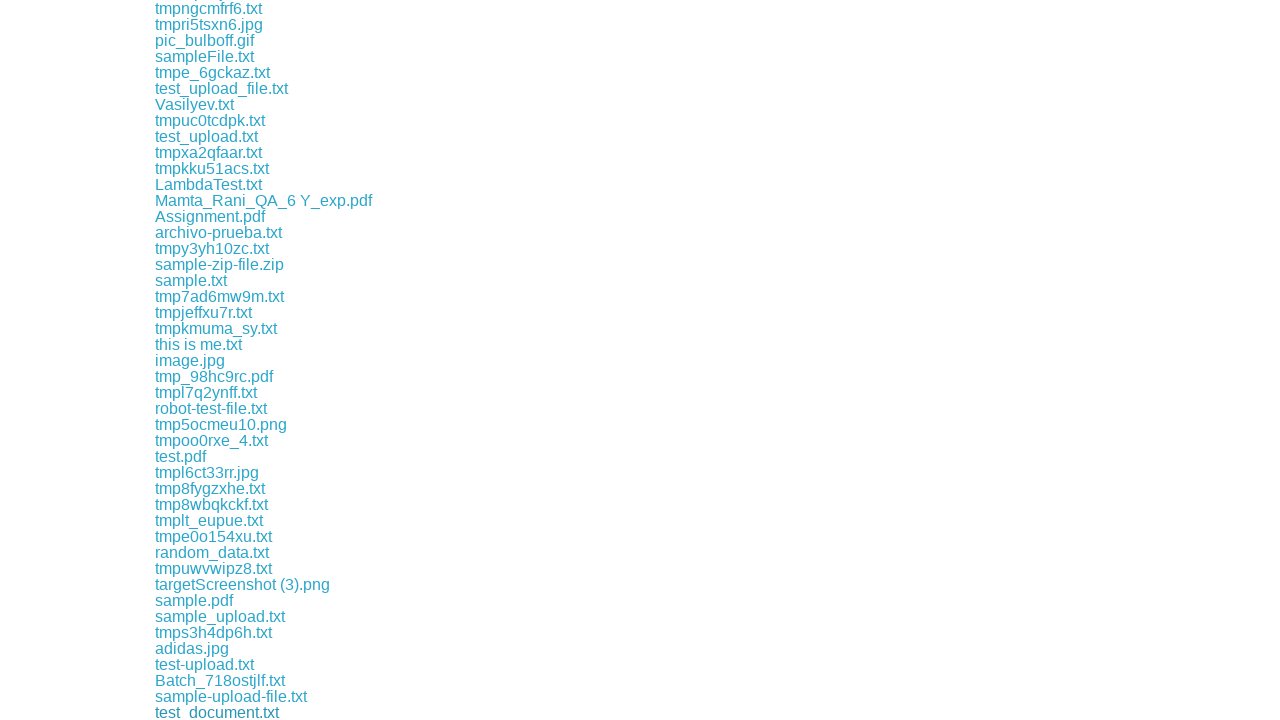

Clicked a download link at (206, 712) on xpath=//a[contains(@href, 'download/')] >> nth=55
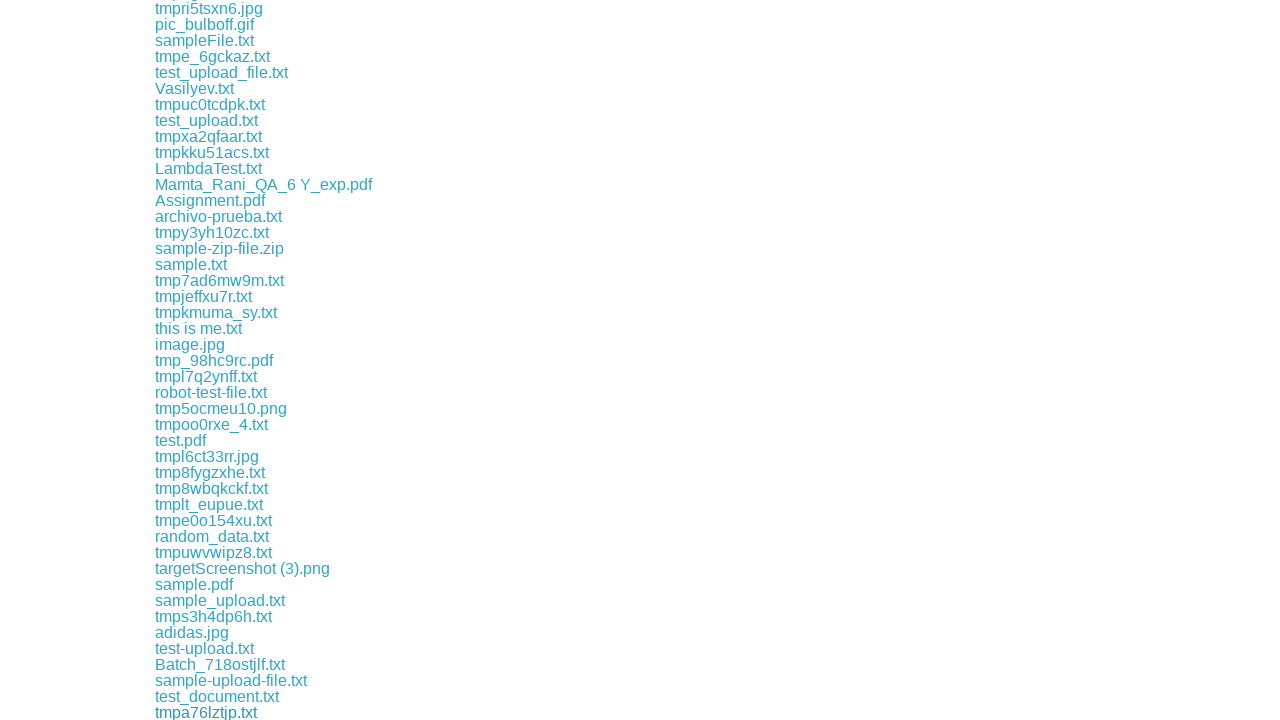

Waited 500ms between downloads
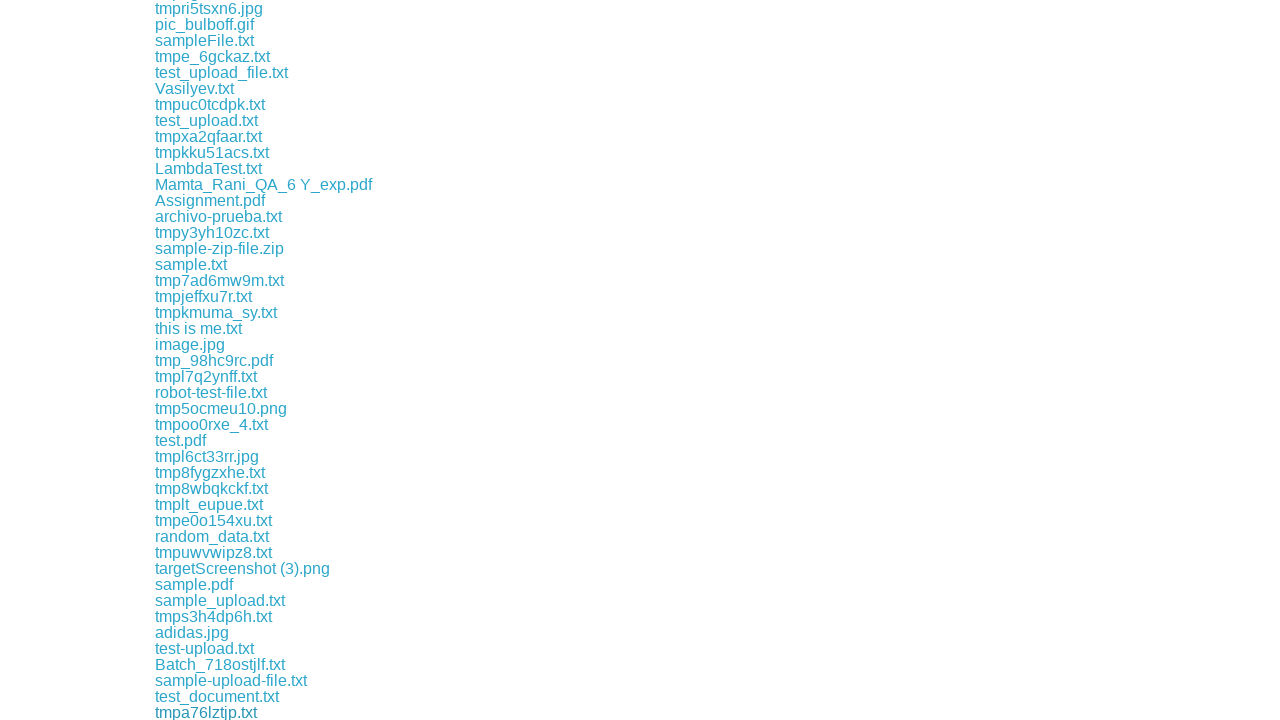

Clicked a download link at (192, 712) on xpath=//a[contains(@href, 'download/')] >> nth=56
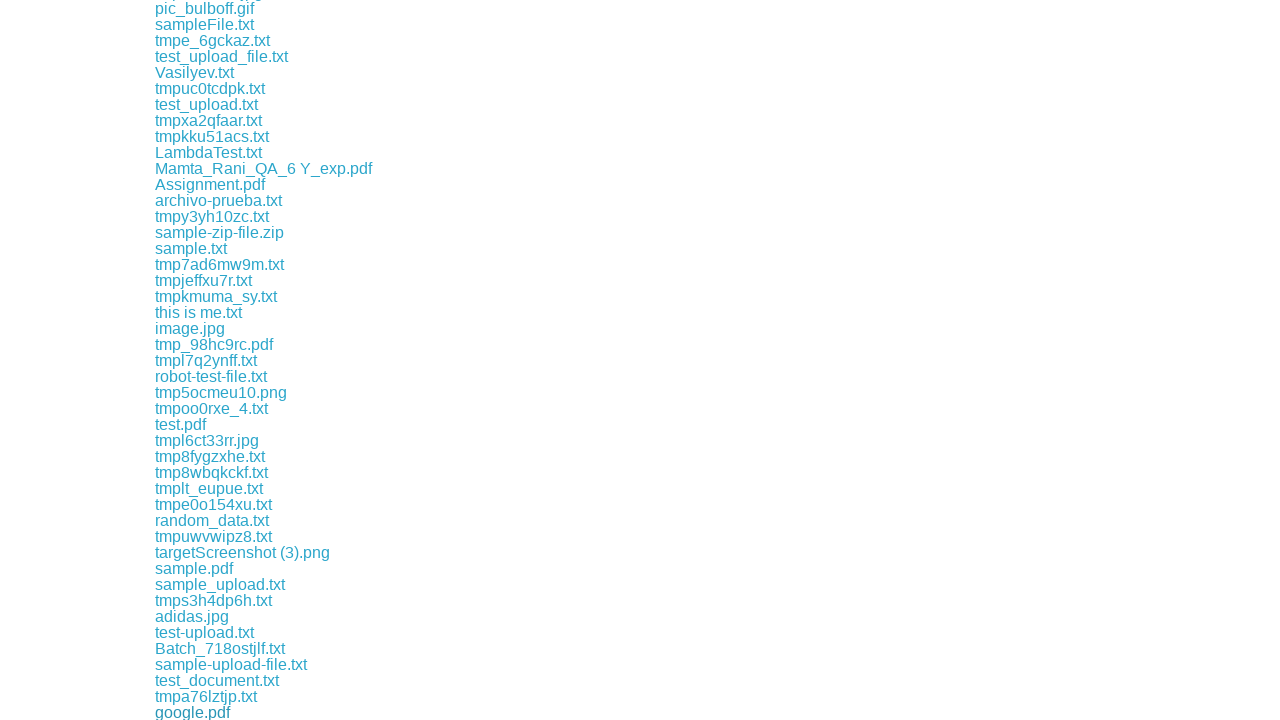

Waited 500ms between downloads
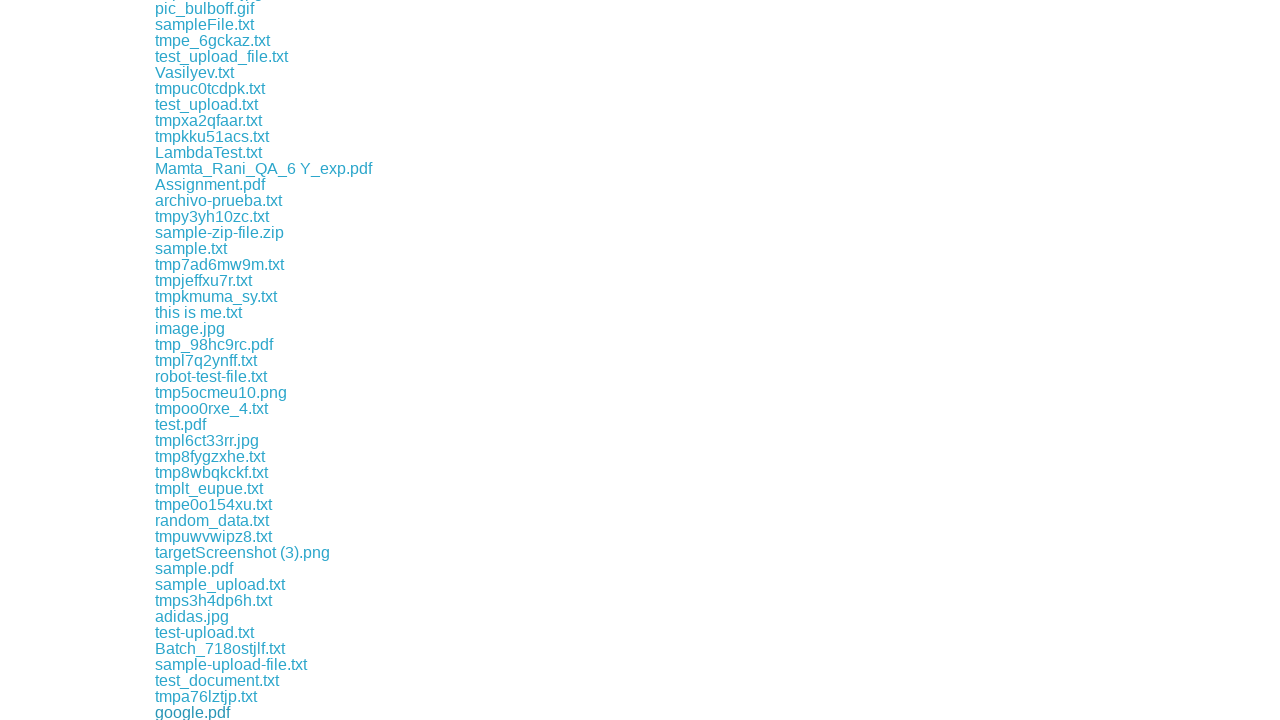

Clicked a download link at (208, 712) on xpath=//a[contains(@href, 'download/')] >> nth=57
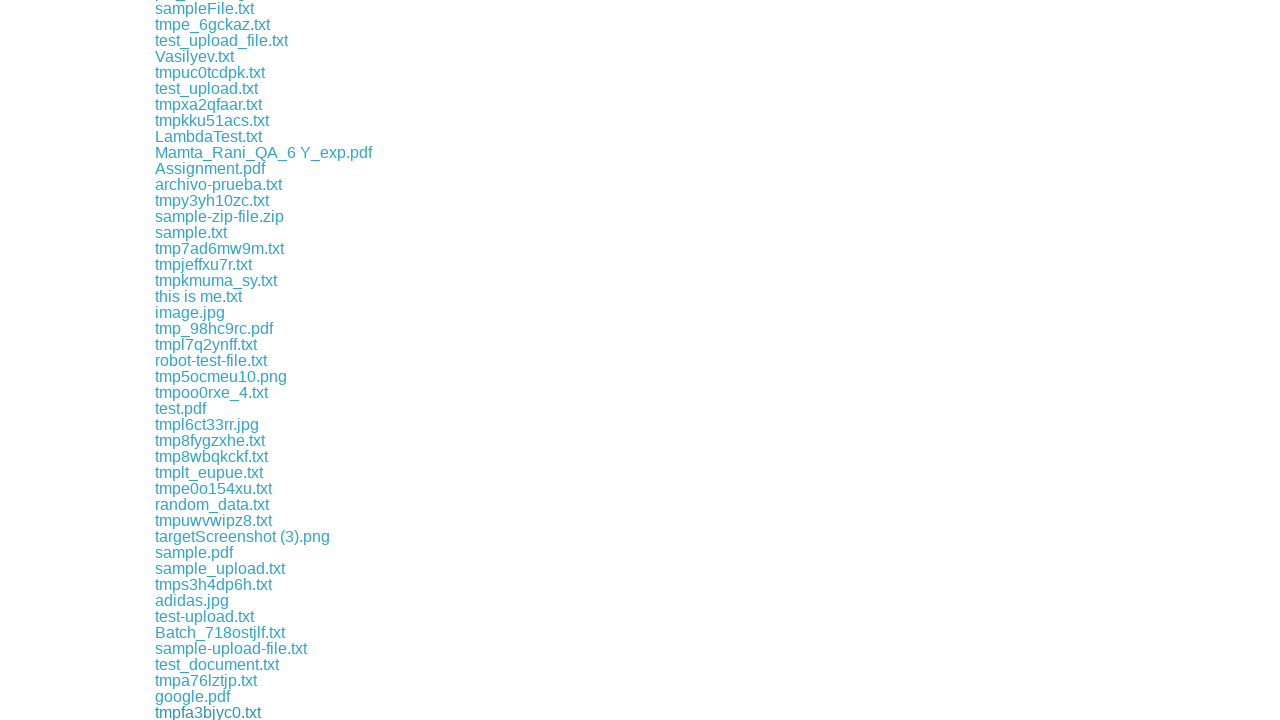

Waited 500ms between downloads
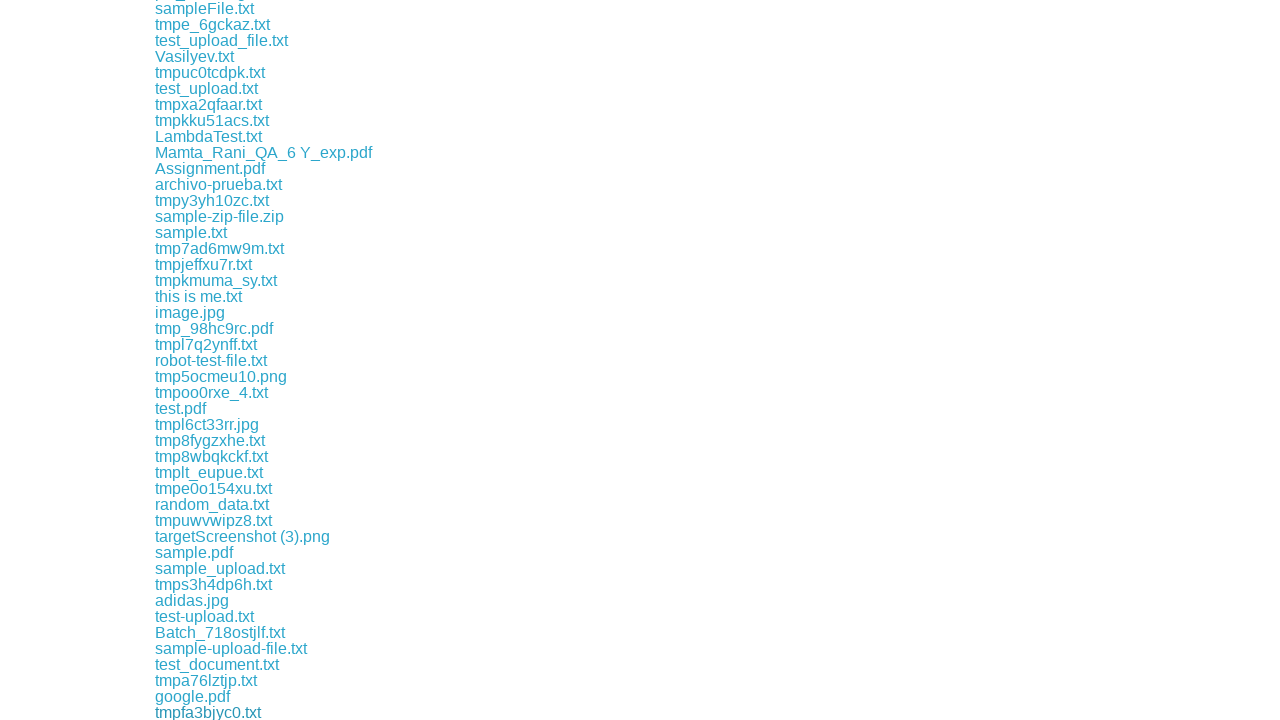

Clicked a download link at (211, 712) on xpath=//a[contains(@href, 'download/')] >> nth=58
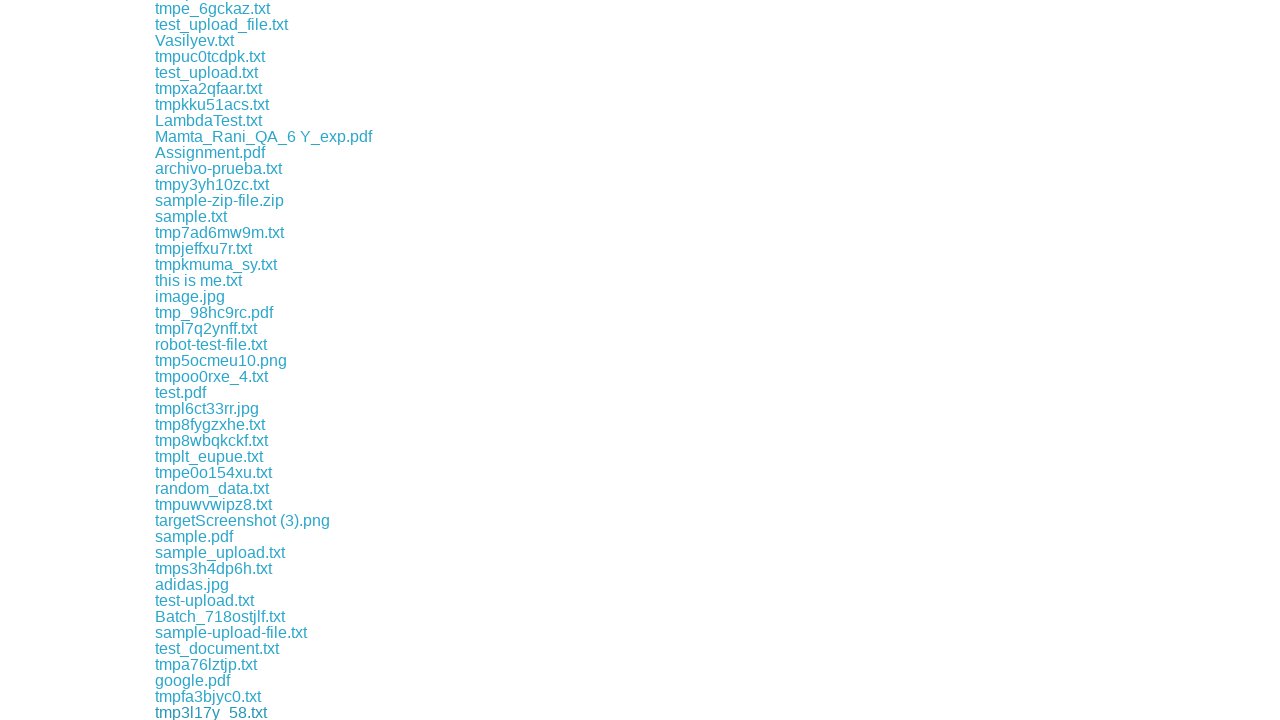

Waited 500ms between downloads
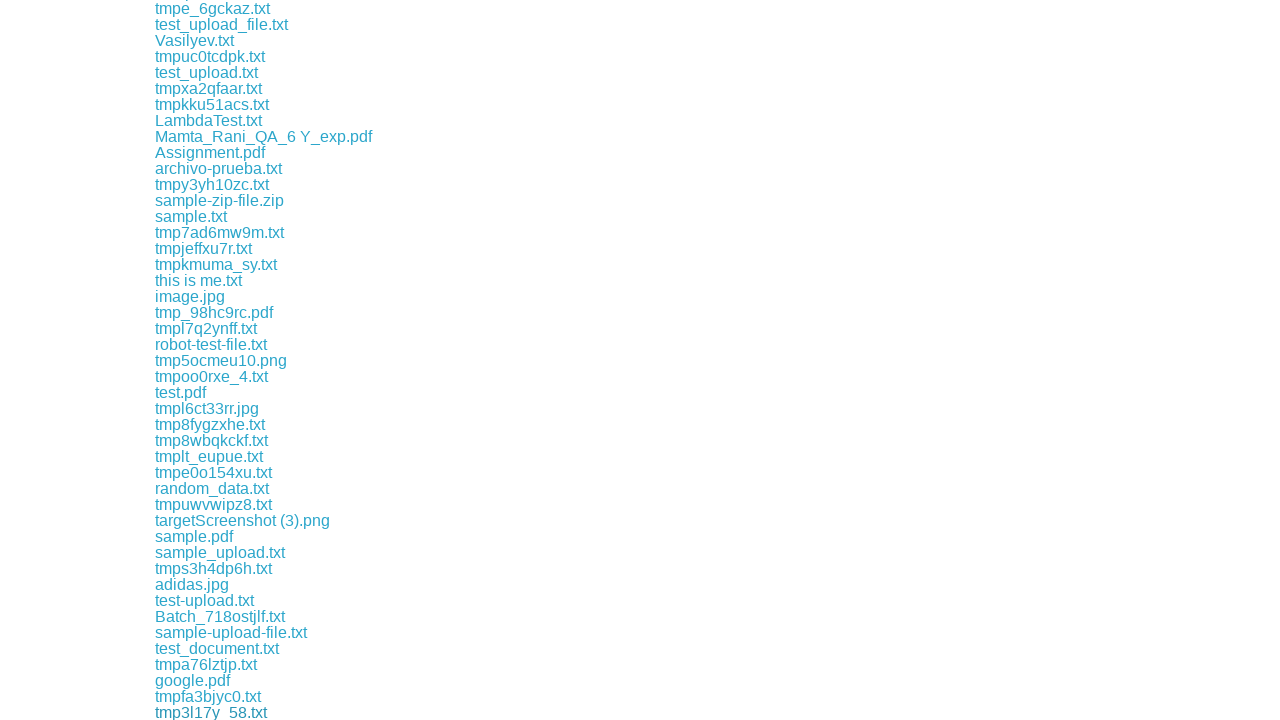

Clicked a download link at (214, 712) on xpath=//a[contains(@href, 'download/')] >> nth=59
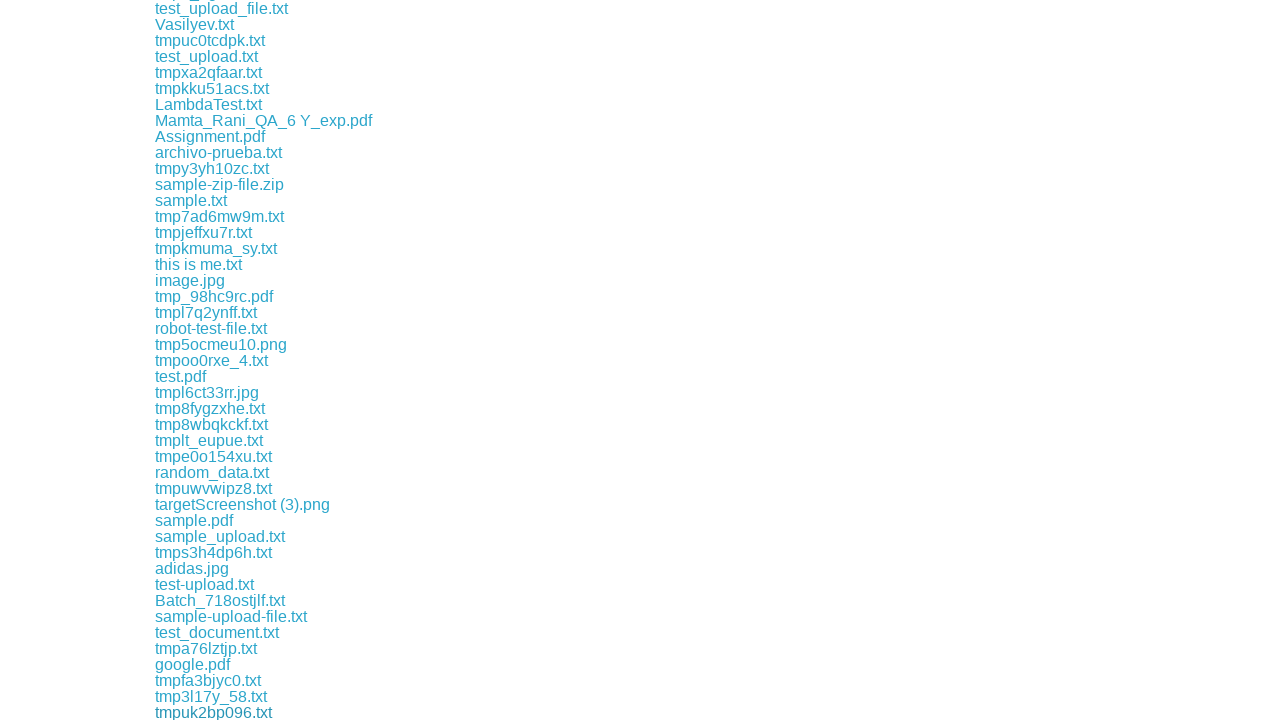

Waited 500ms between downloads
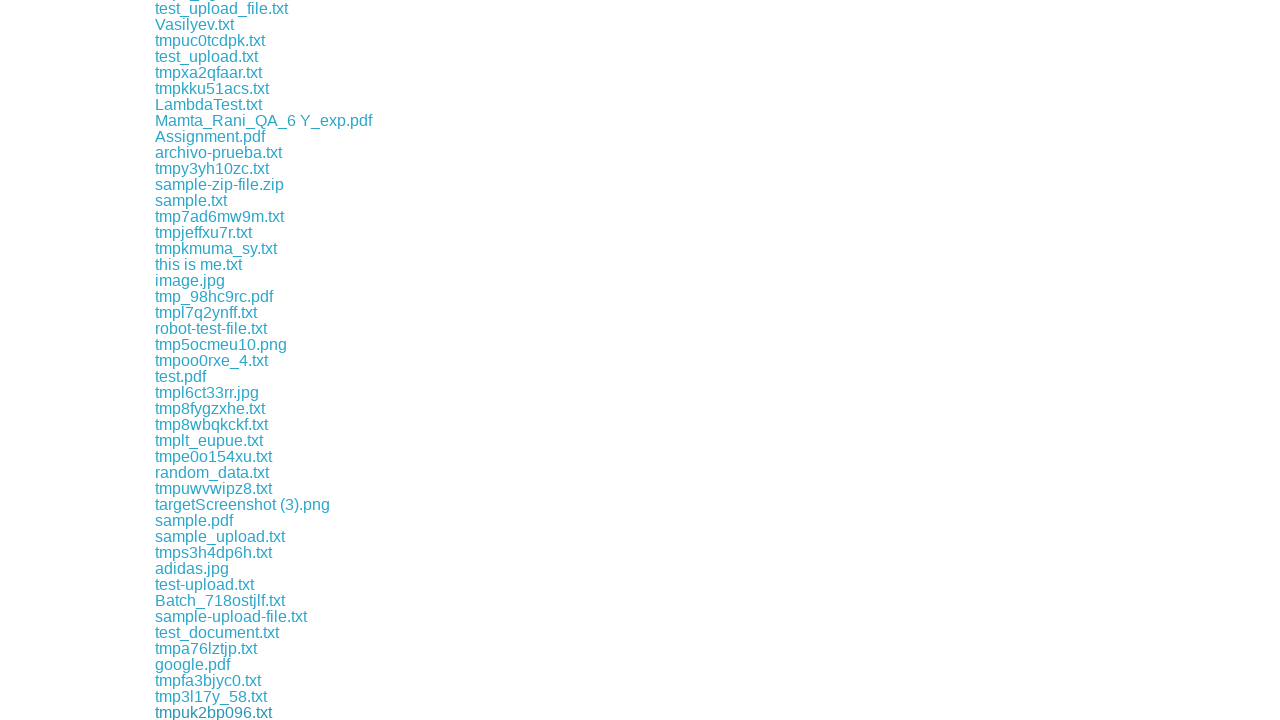

Clicked a download link at (211, 712) on xpath=//a[contains(@href, 'download/')] >> nth=60
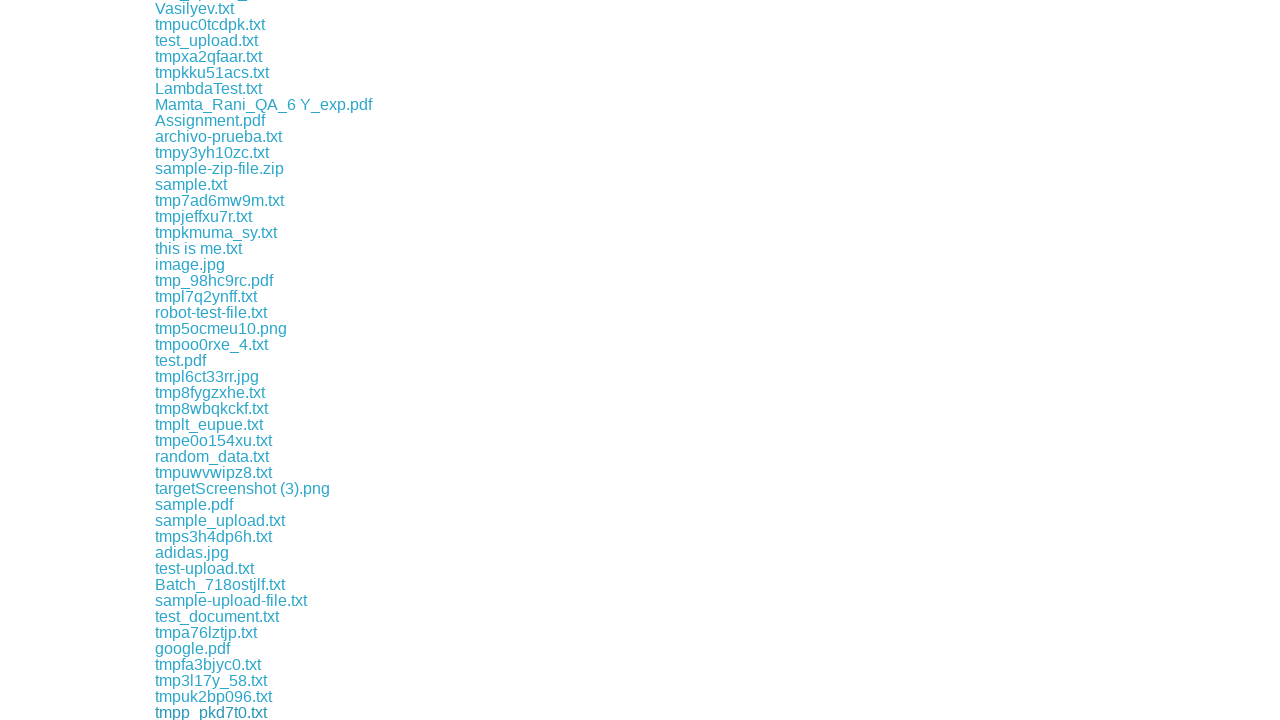

Waited 500ms between downloads
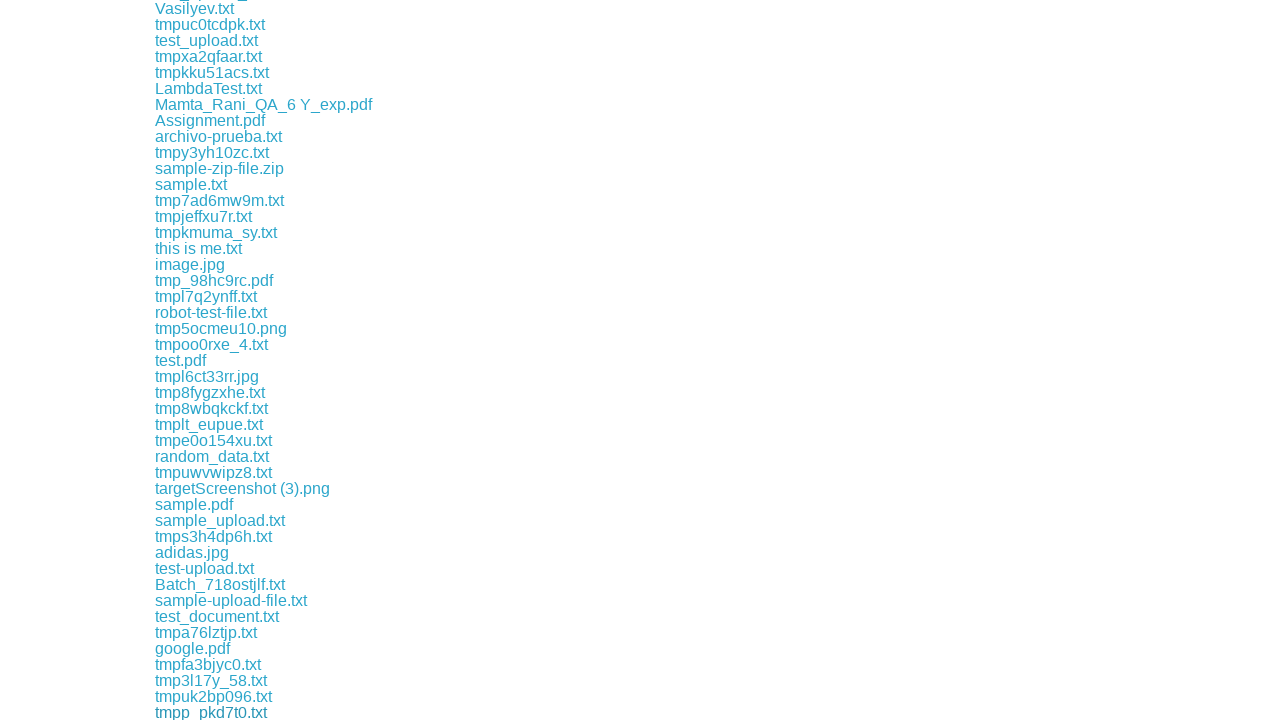

Clicked a download link at (229, 712) on xpath=//a[contains(@href, 'download/')] >> nth=61
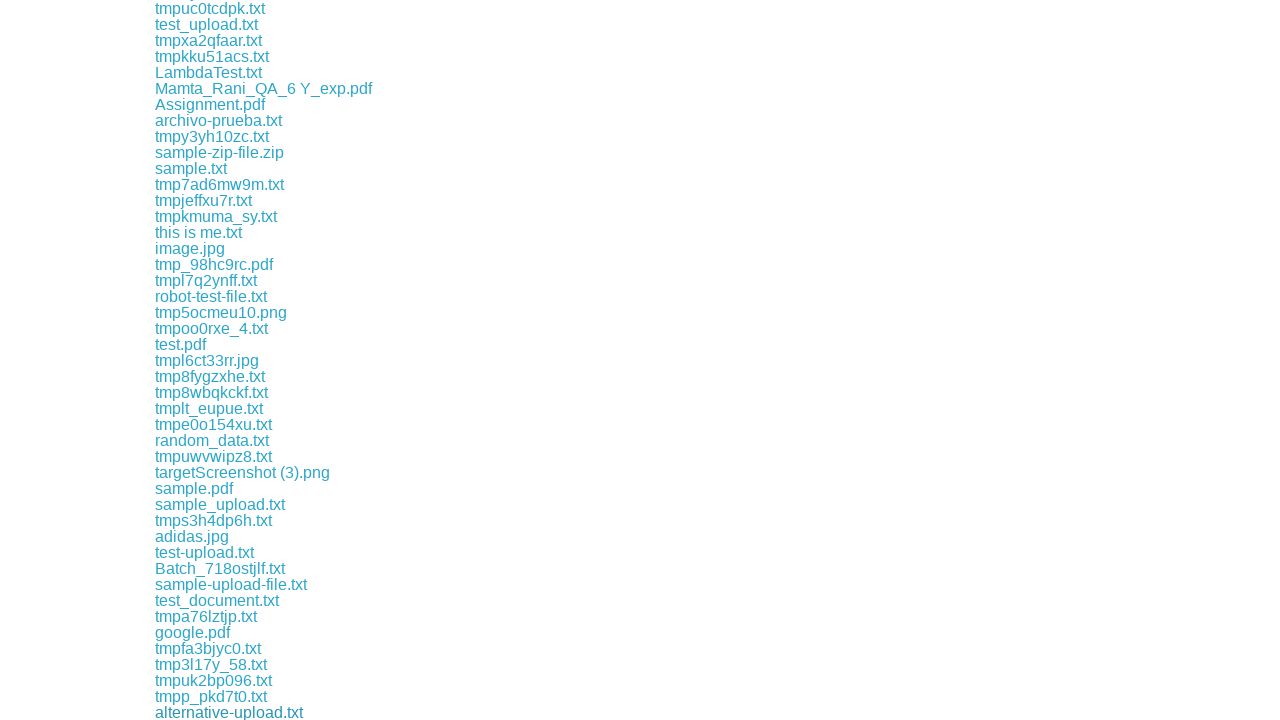

Waited 500ms between downloads
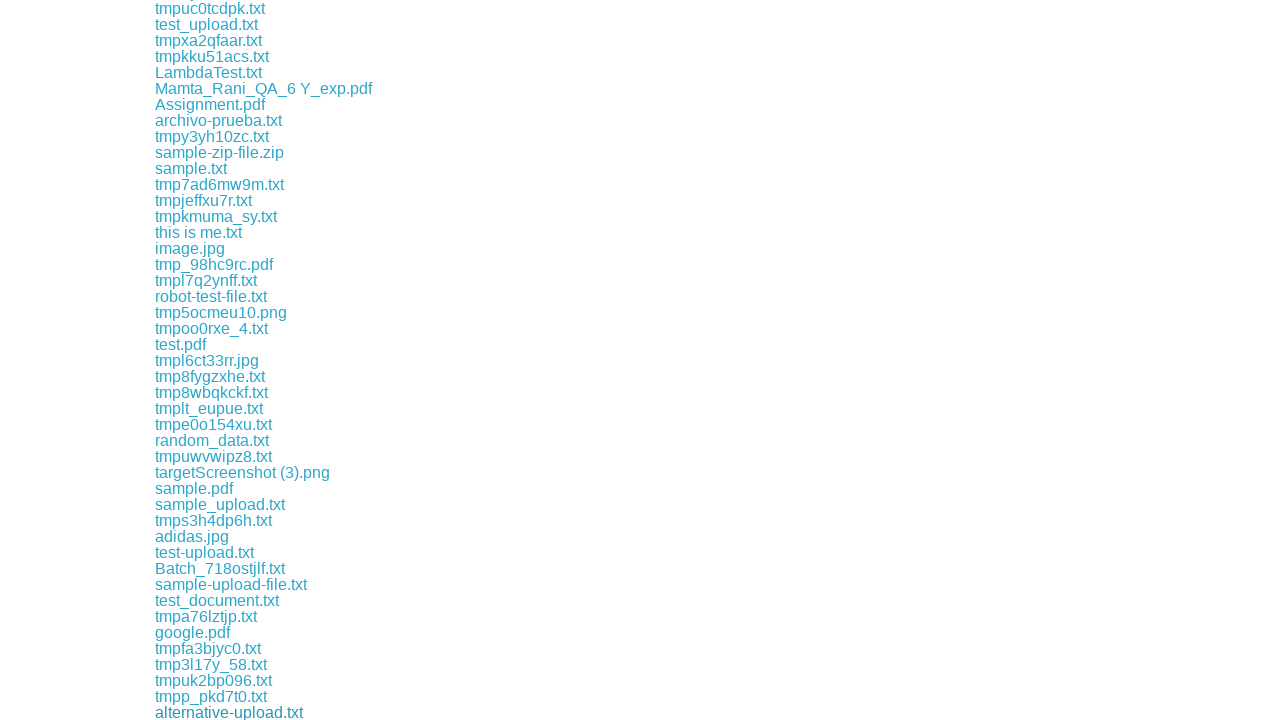

Clicked a download link at (219, 712) on xpath=//a[contains(@href, 'download/')] >> nth=62
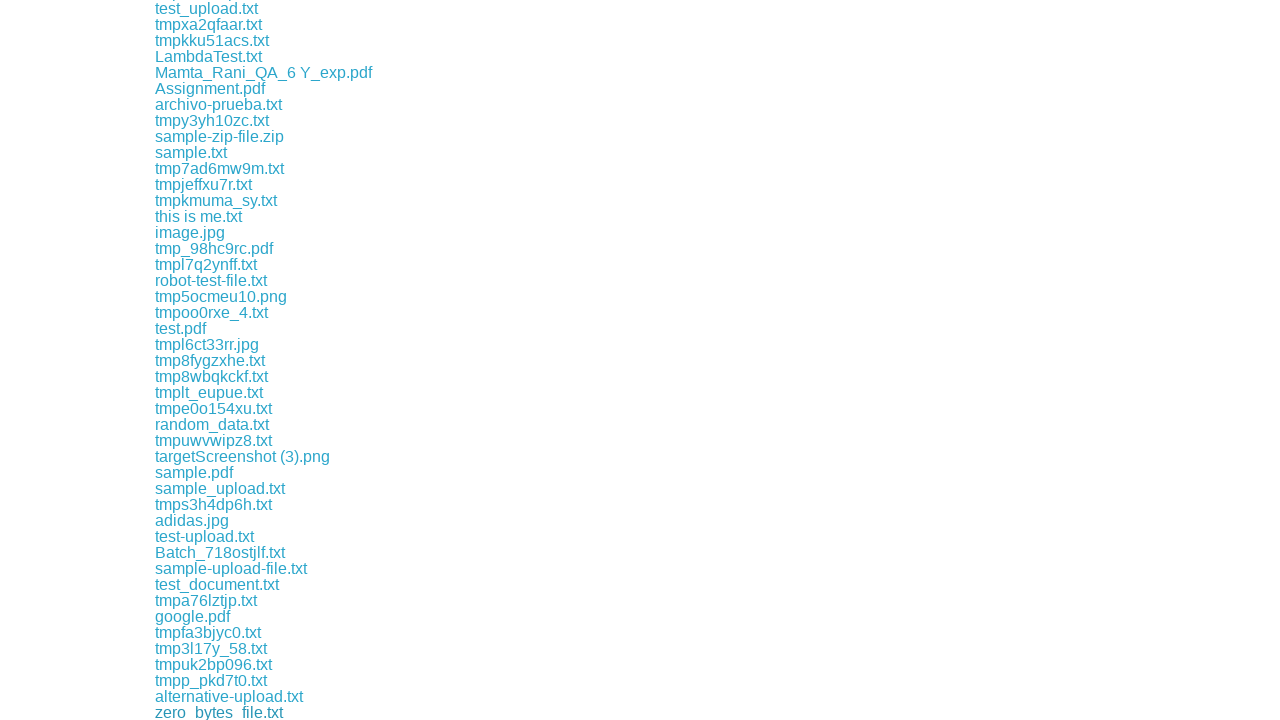

Waited 500ms between downloads
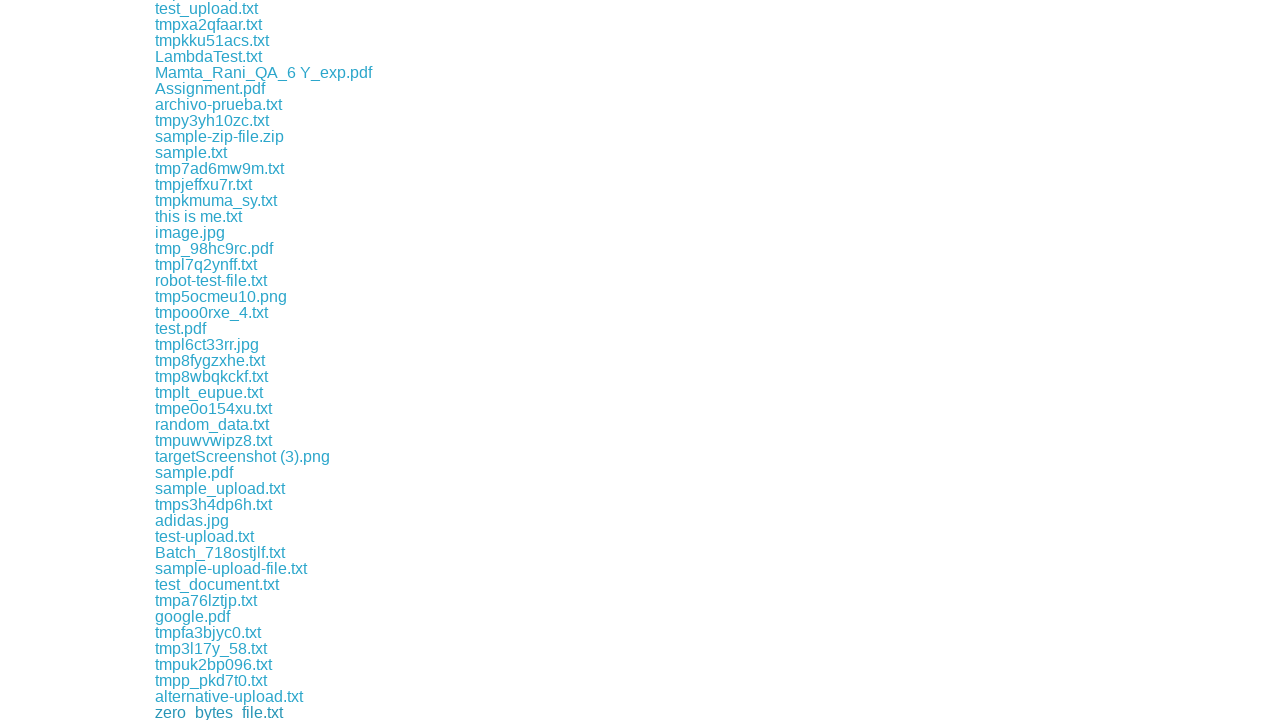

Clicked a download link at (210, 712) on xpath=//a[contains(@href, 'download/')] >> nth=63
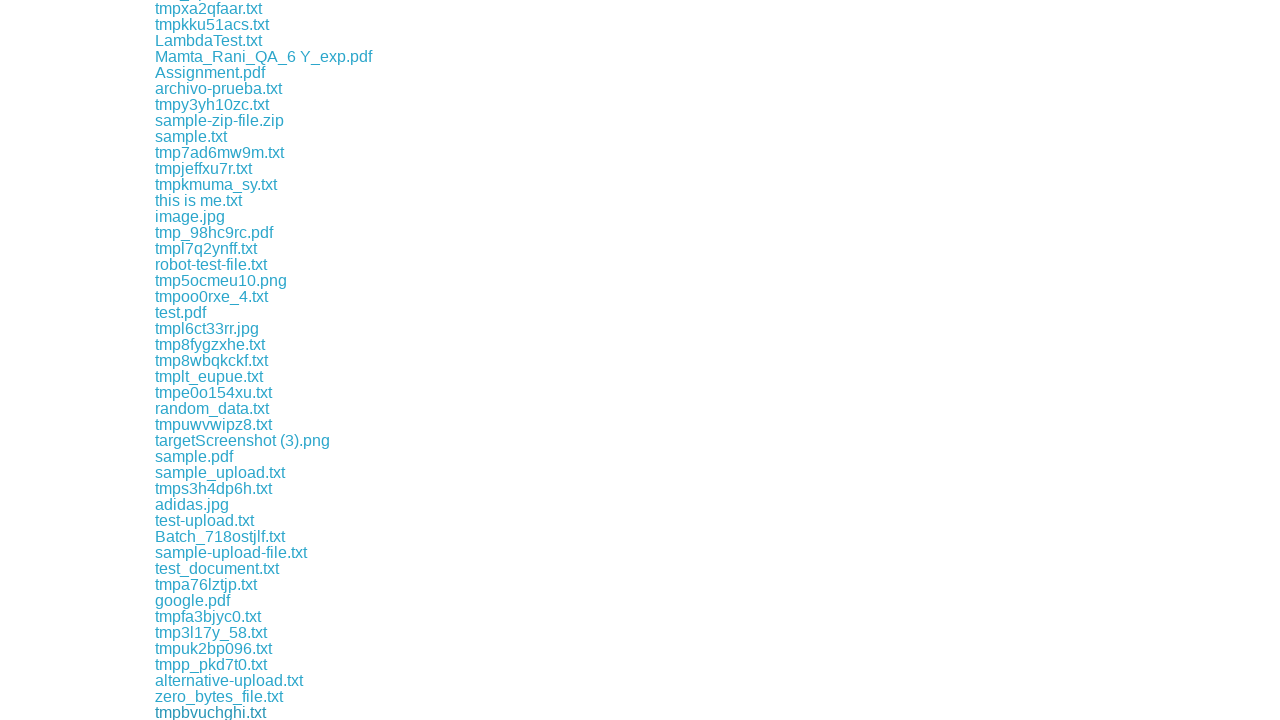

Waited 500ms between downloads
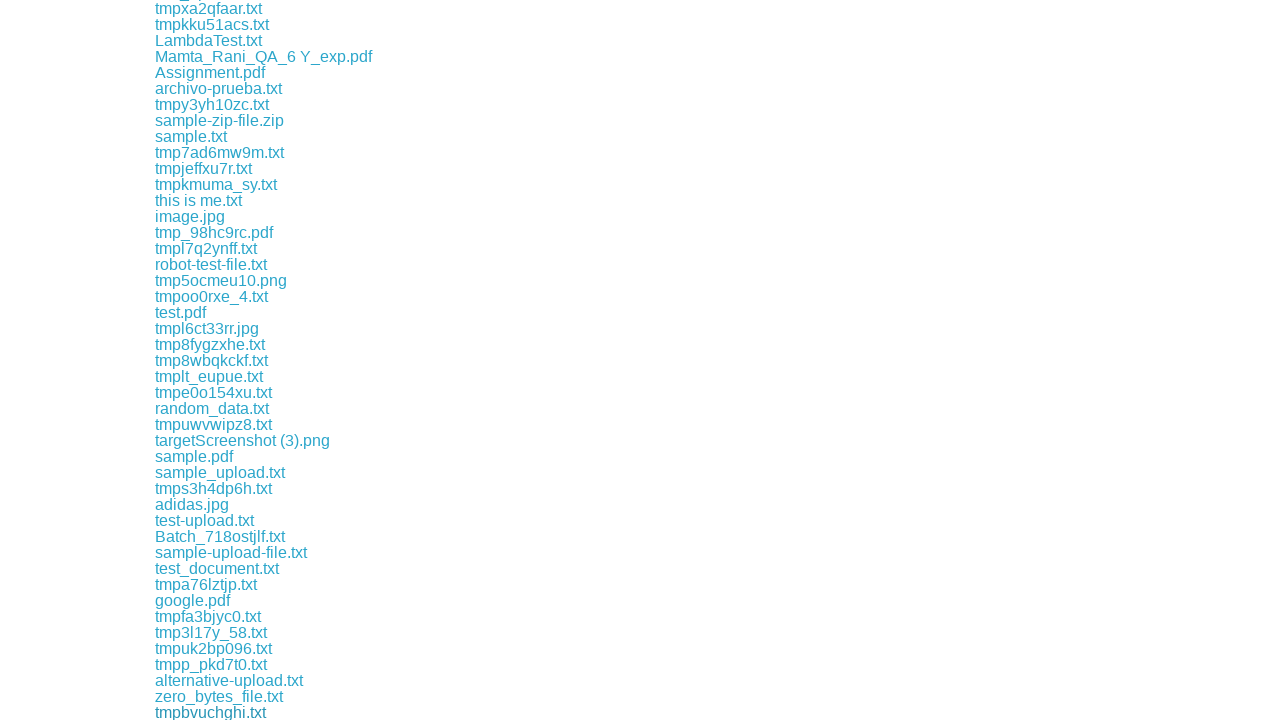

Clicked a download link at (194, 712) on xpath=//a[contains(@href, 'download/')] >> nth=64
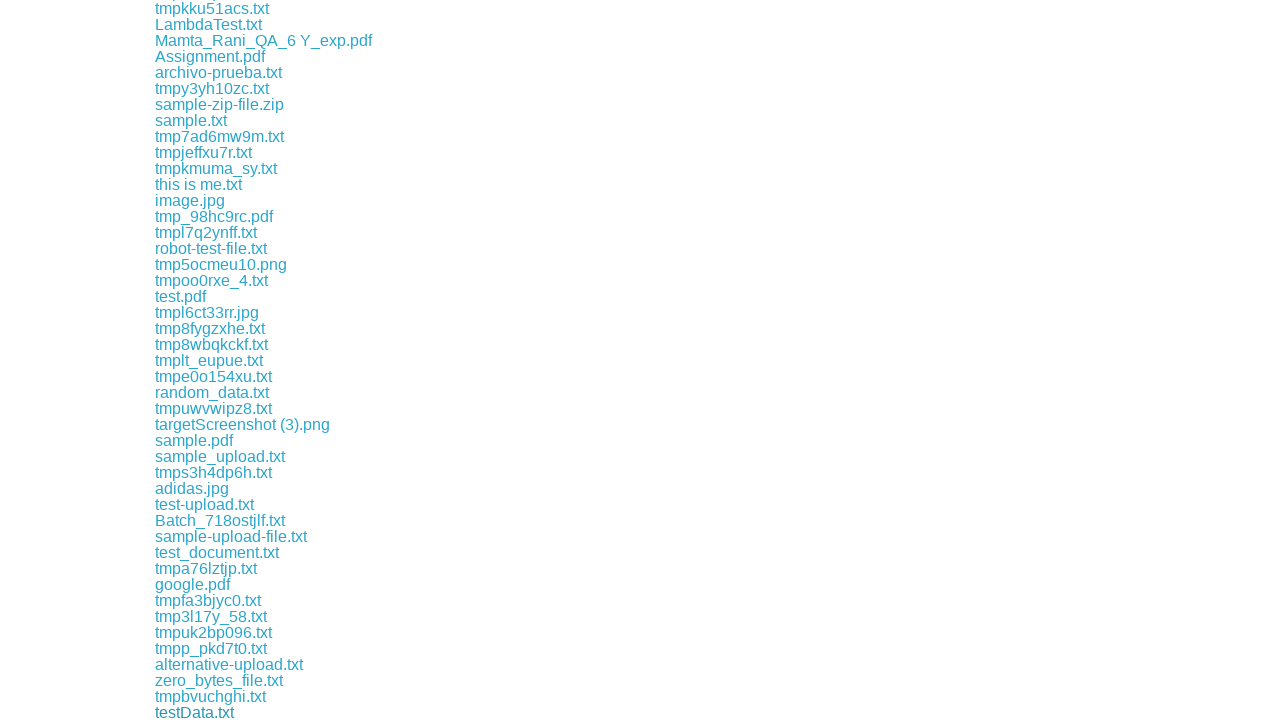

Waited 500ms between downloads
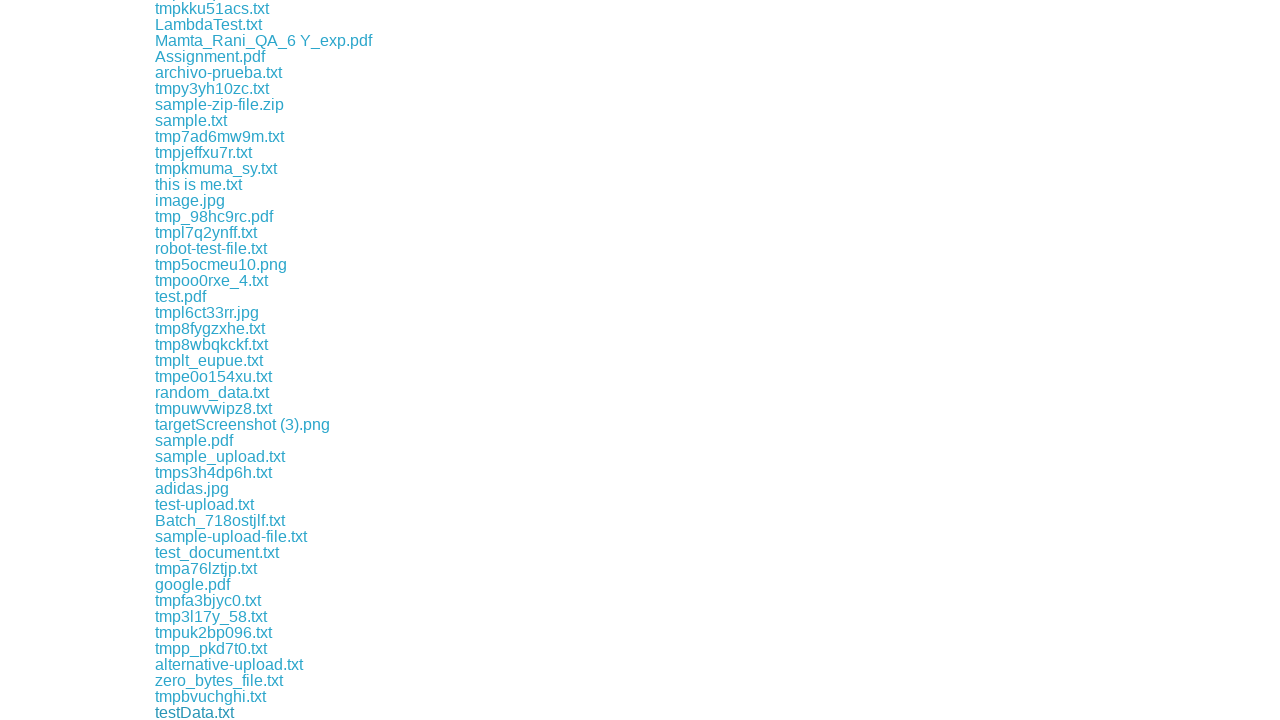

Clicked a download link at (196, 712) on xpath=//a[contains(@href, 'download/')] >> nth=65
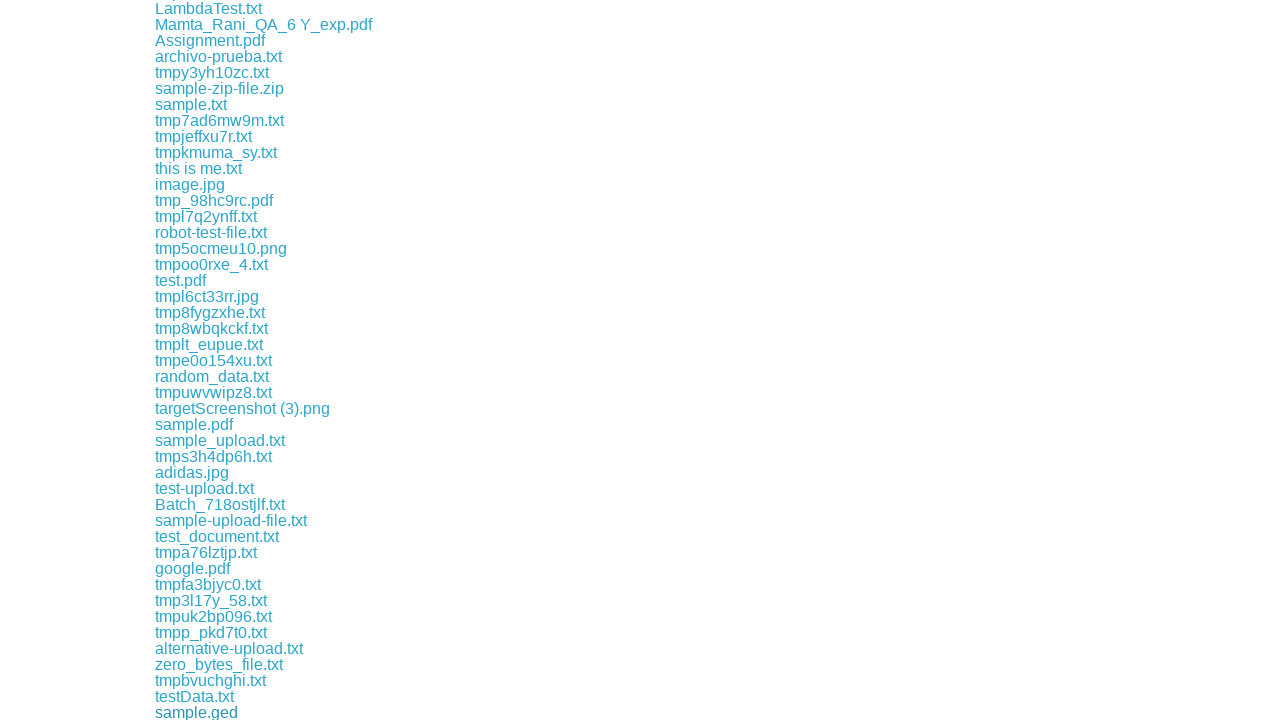

Waited 500ms between downloads
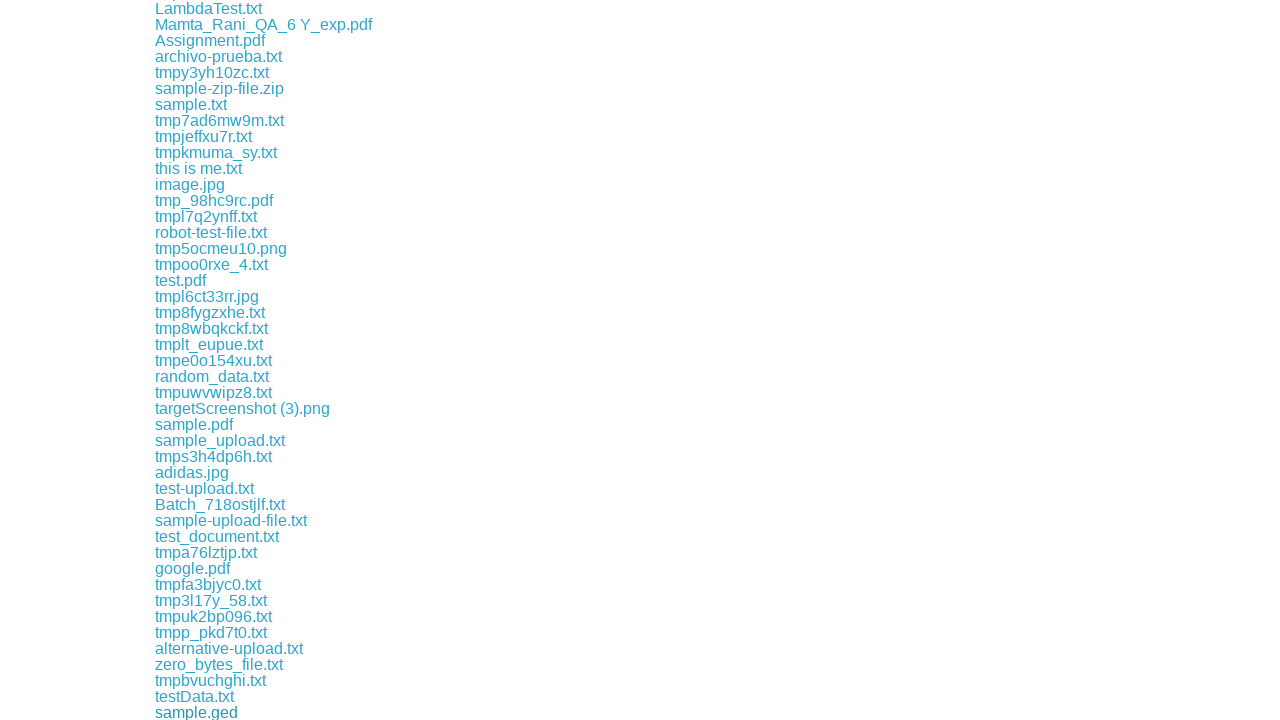

Clicked a download link at (212, 712) on xpath=//a[contains(@href, 'download/')] >> nth=66
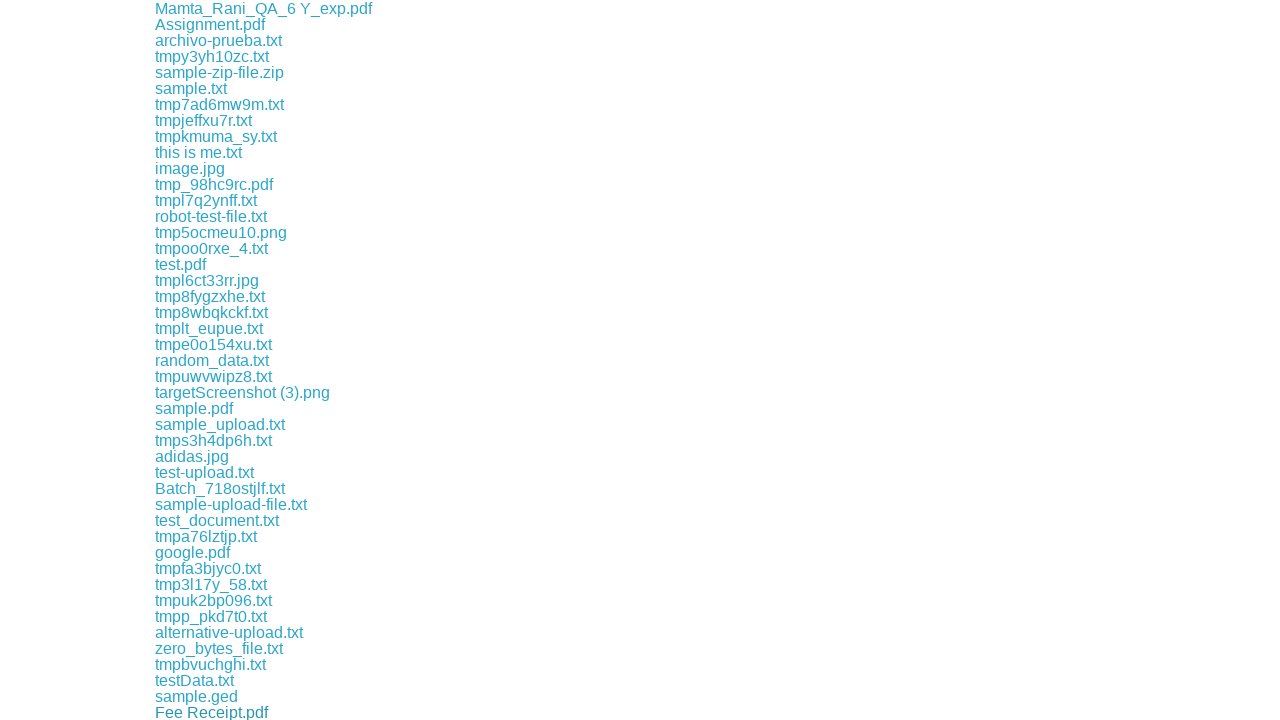

Waited 500ms between downloads
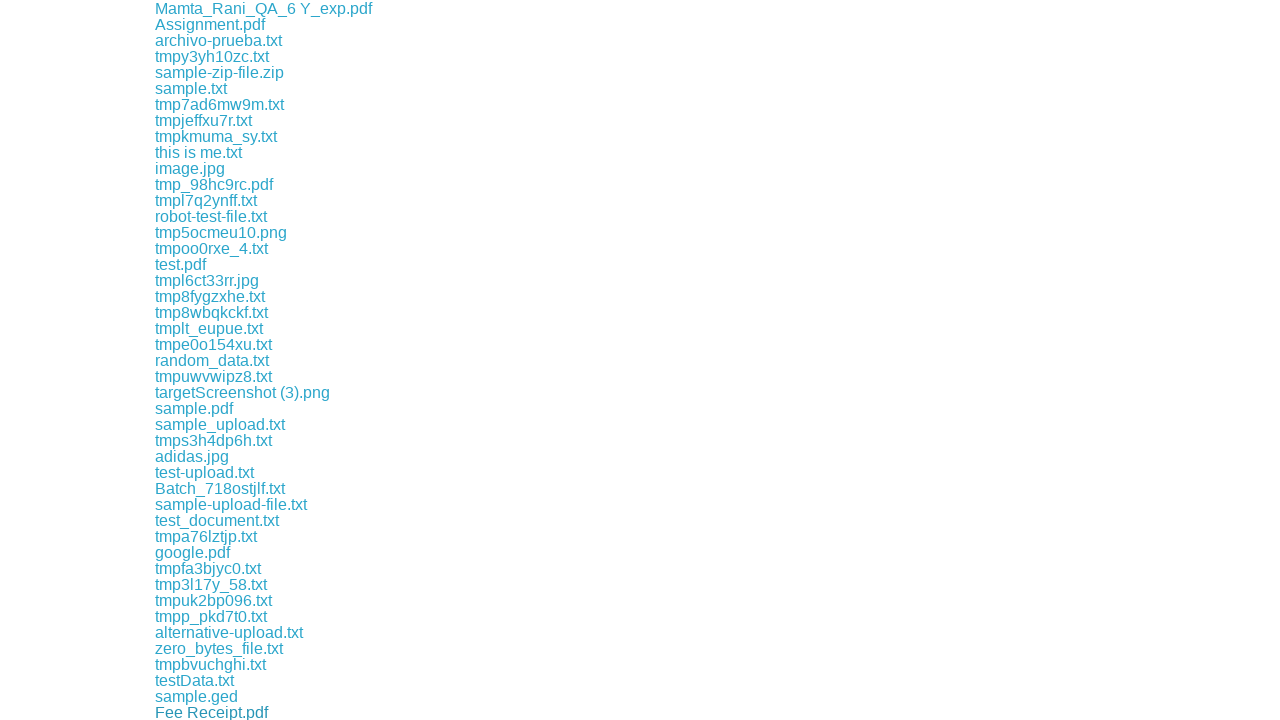

Clicked a download link at (210, 712) on xpath=//a[contains(@href, 'download/')] >> nth=67
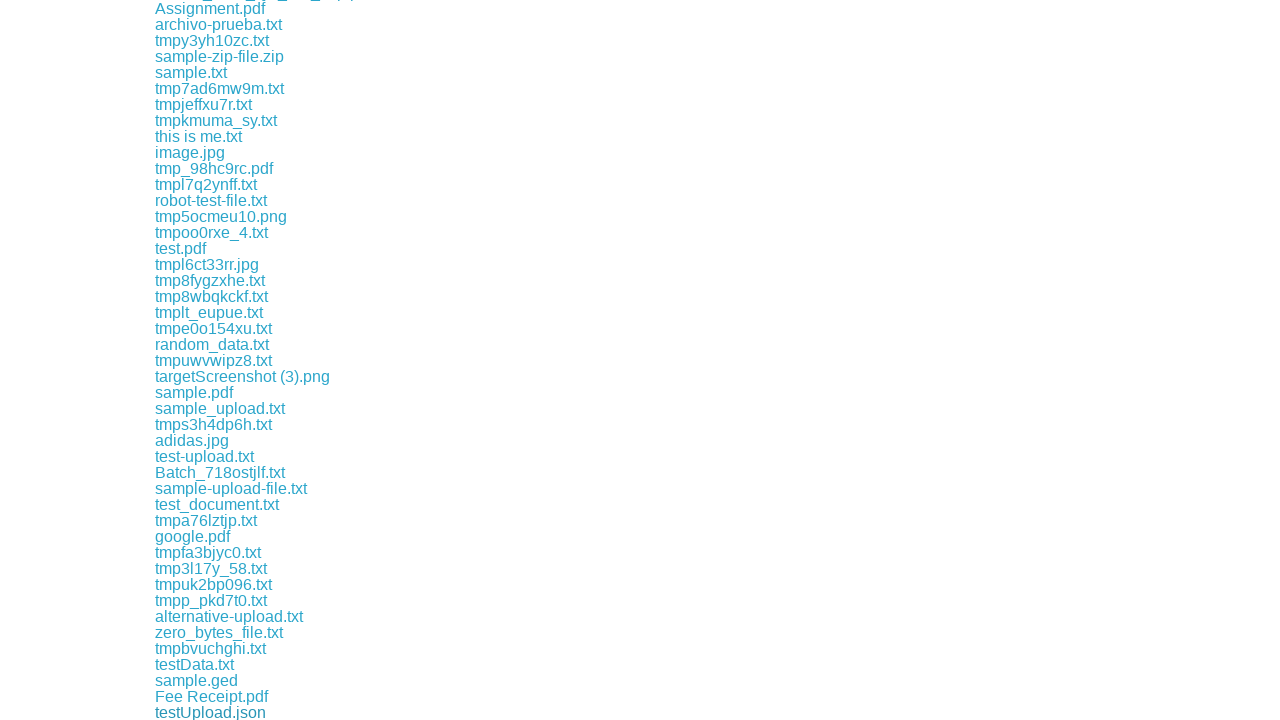

Waited 500ms between downloads
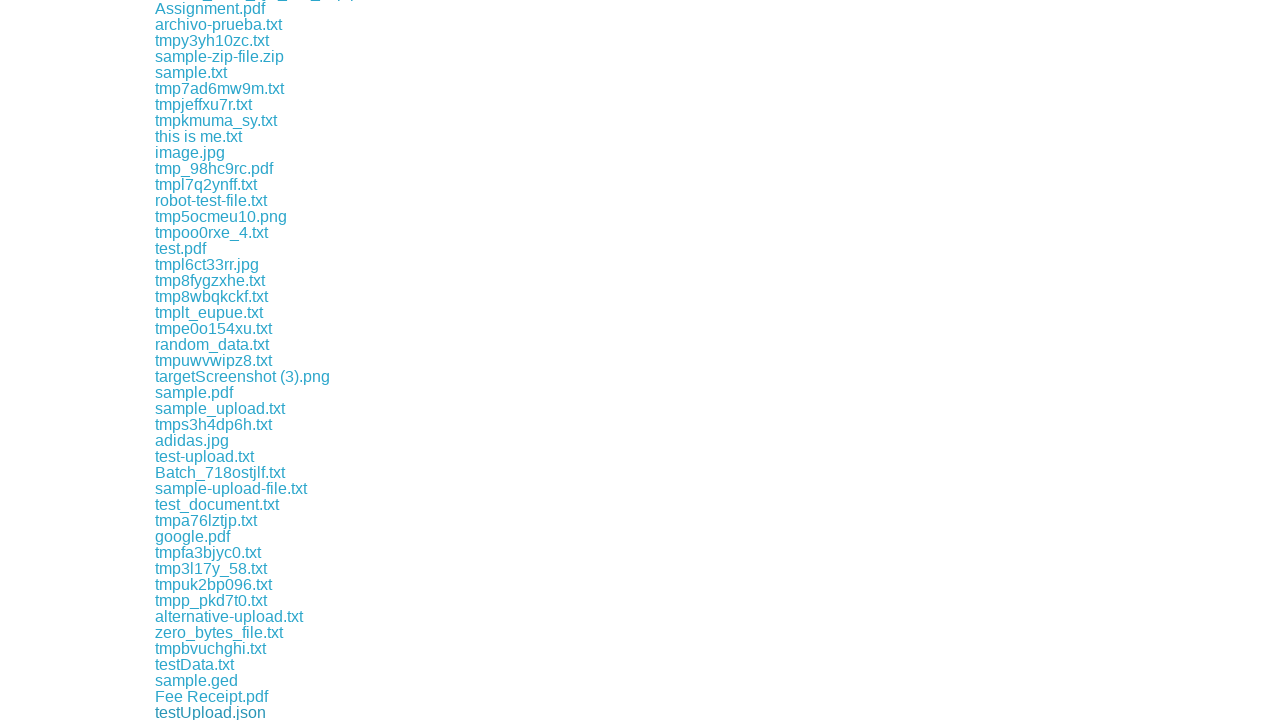

Clicked a download link at (211, 712) on xpath=//a[contains(@href, 'download/')] >> nth=68
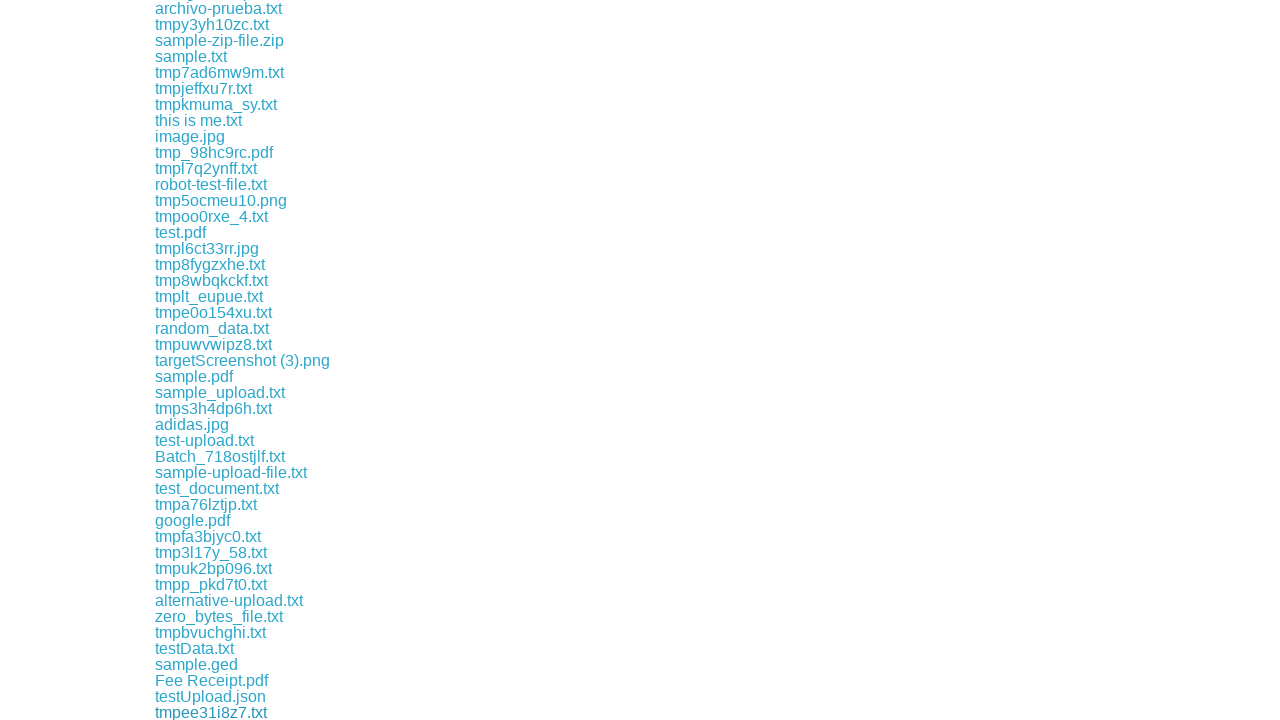

Waited 500ms between downloads
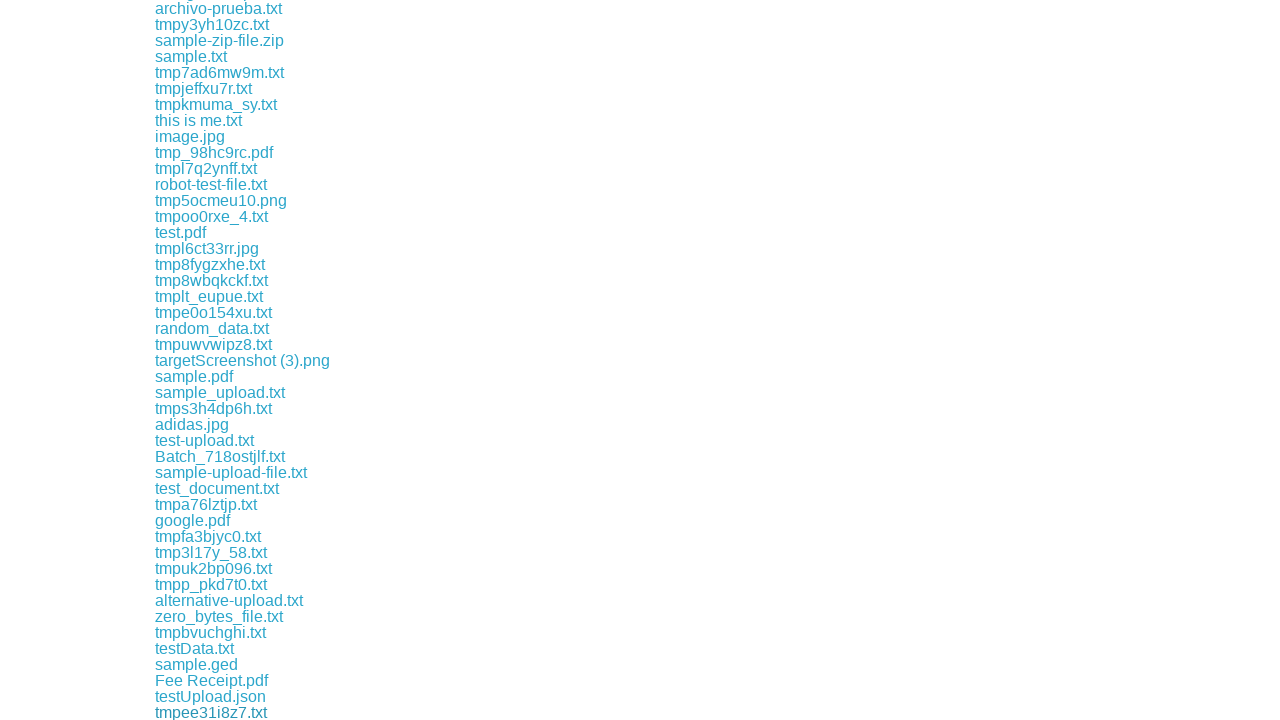

Clicked a download link at (178, 712) on xpath=//a[contains(@href, 'download/')] >> nth=69
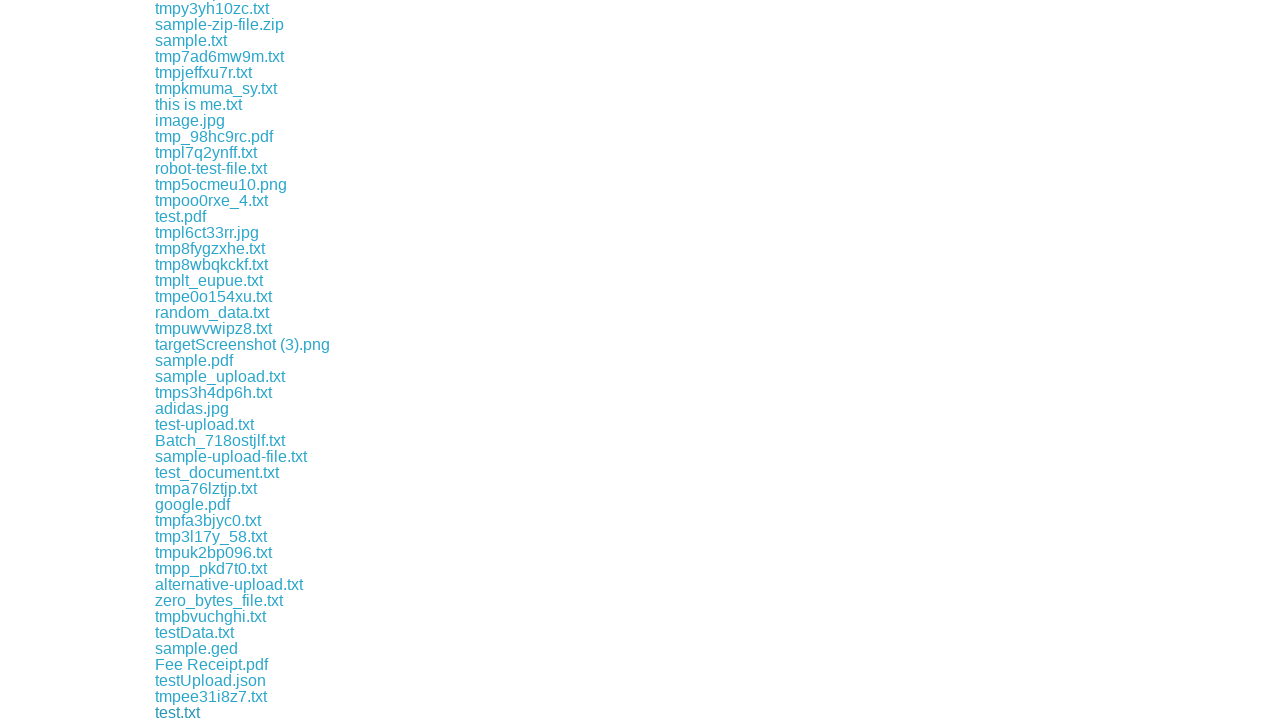

Waited 500ms between downloads
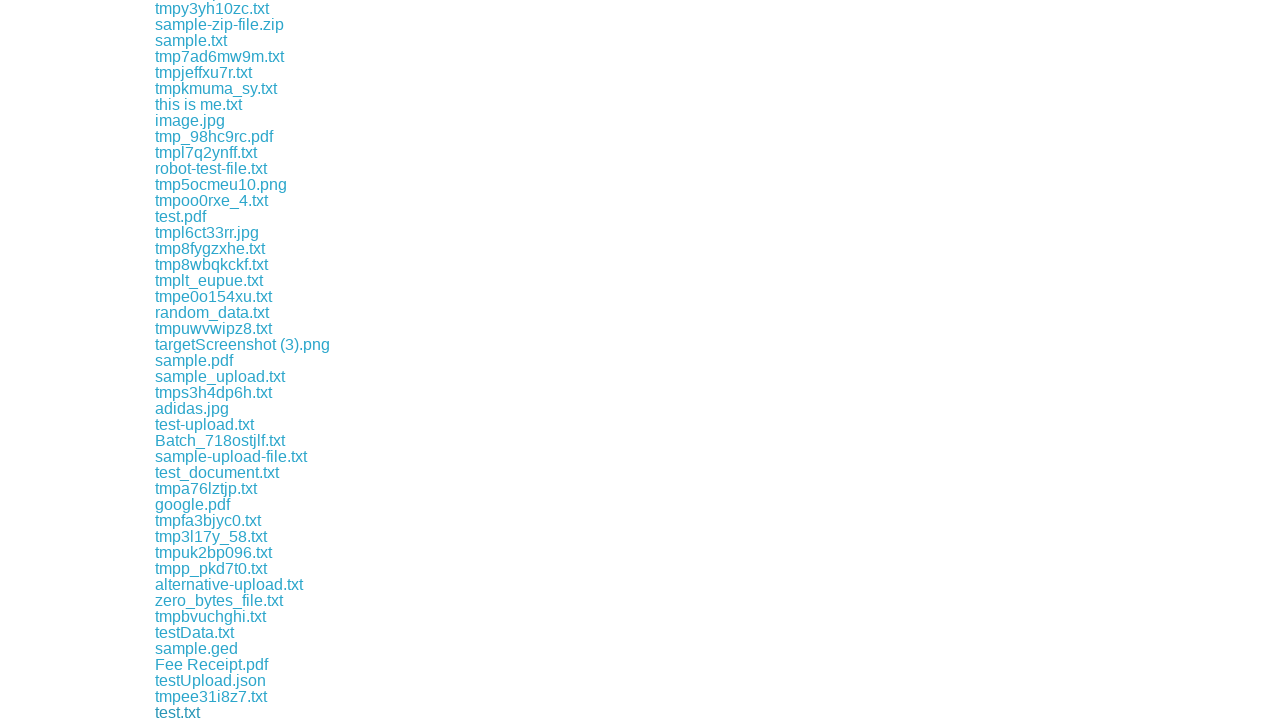

Clicked a download link at (194, 712) on xpath=//a[contains(@href, 'download/')] >> nth=70
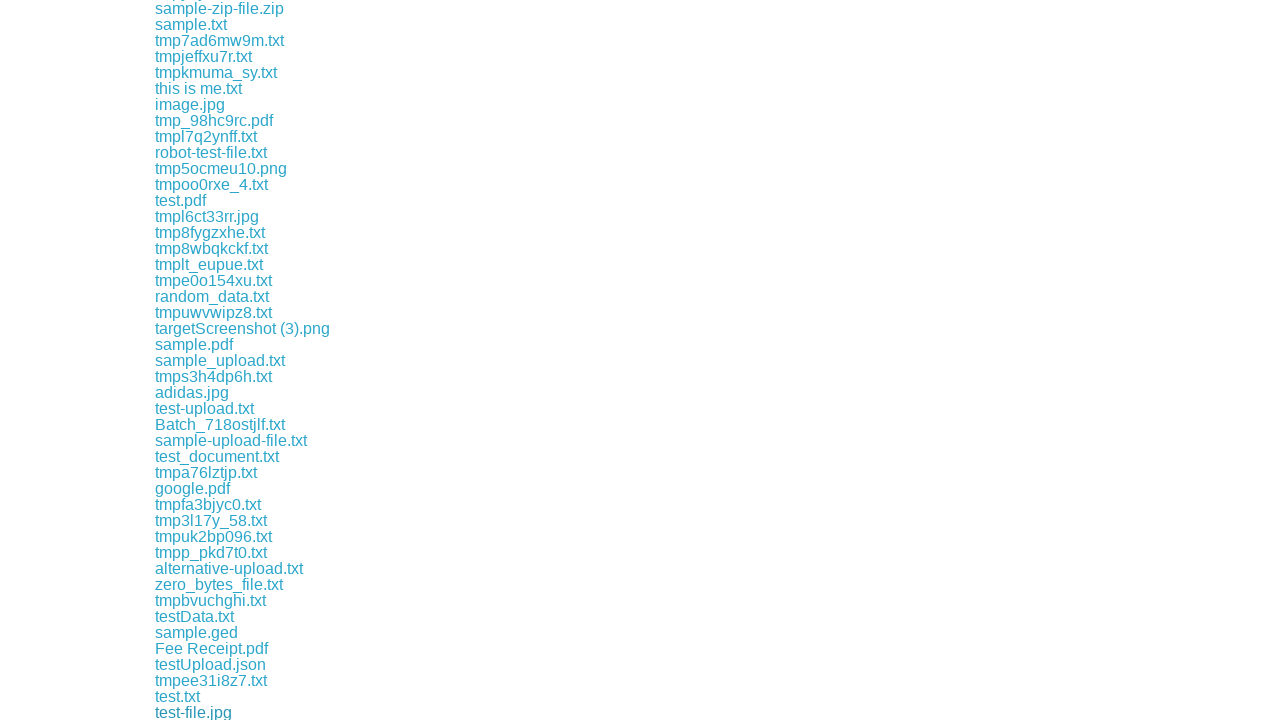

Waited 500ms between downloads
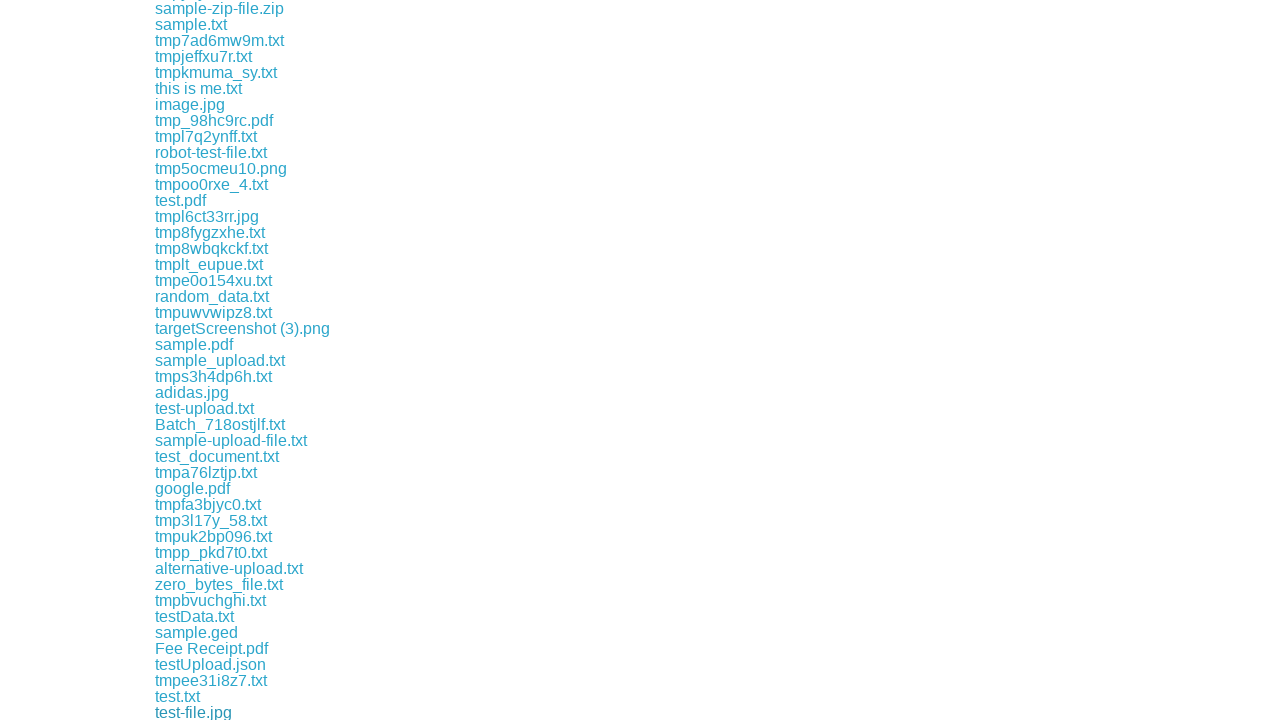

Clicked a download link at (220, 712) on xpath=//a[contains(@href, 'download/')] >> nth=71
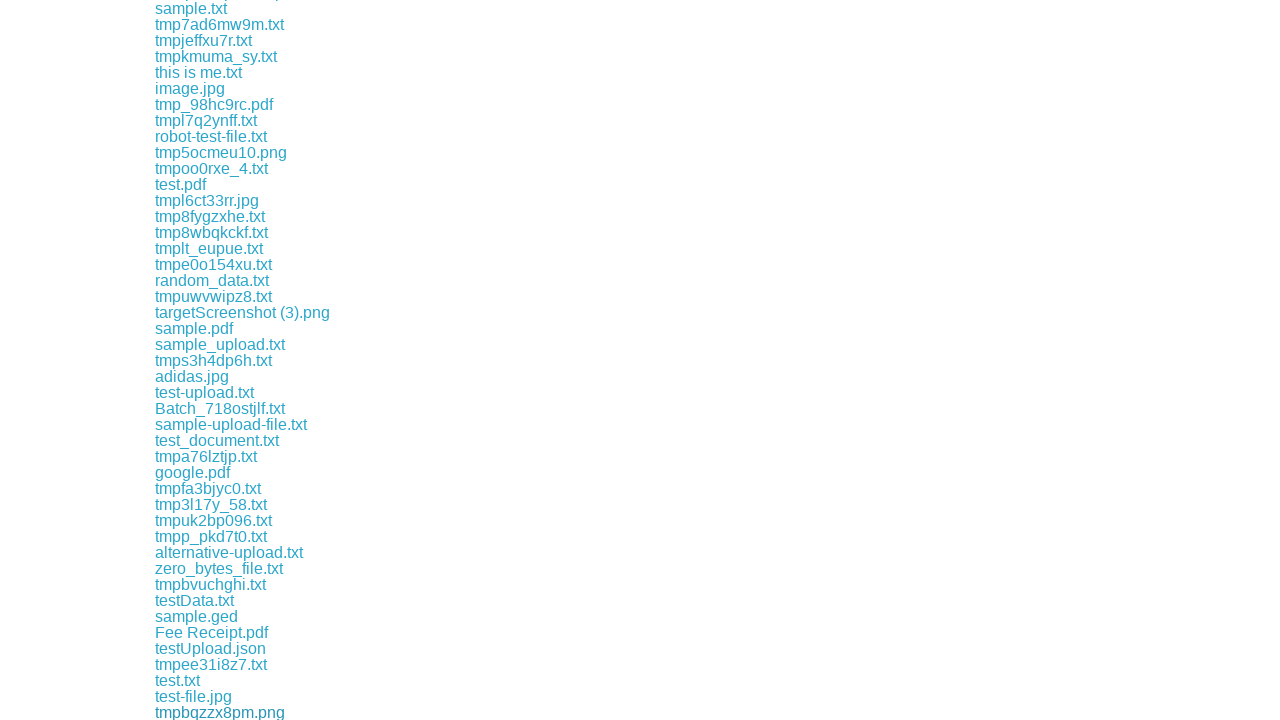

Waited 500ms between downloads
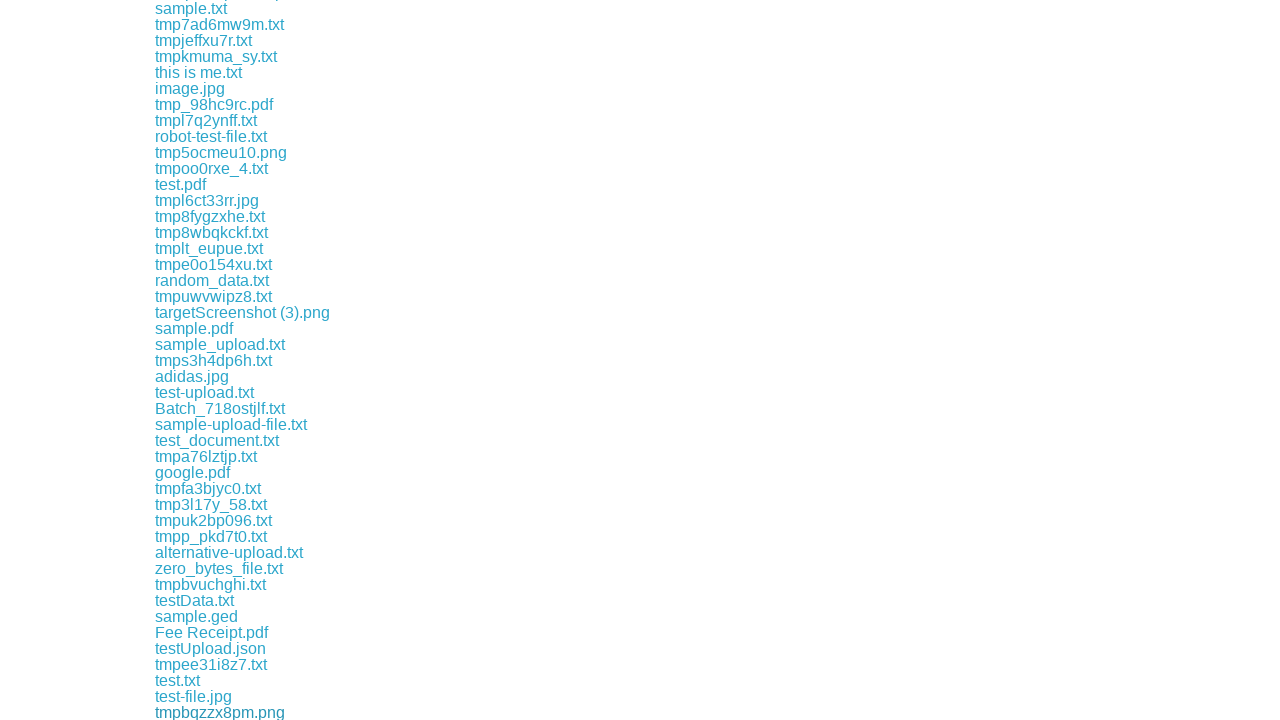

Clicked a download link at (214, 712) on xpath=//a[contains(@href, 'download/')] >> nth=72
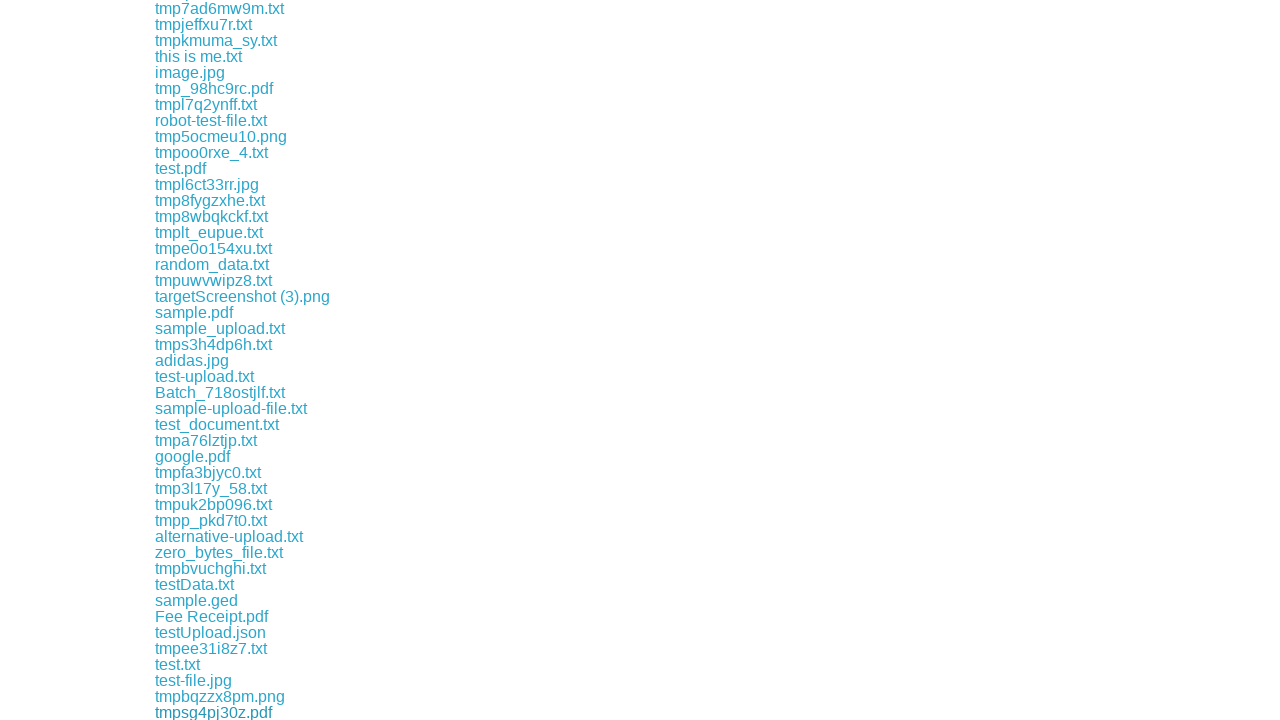

Waited 500ms between downloads
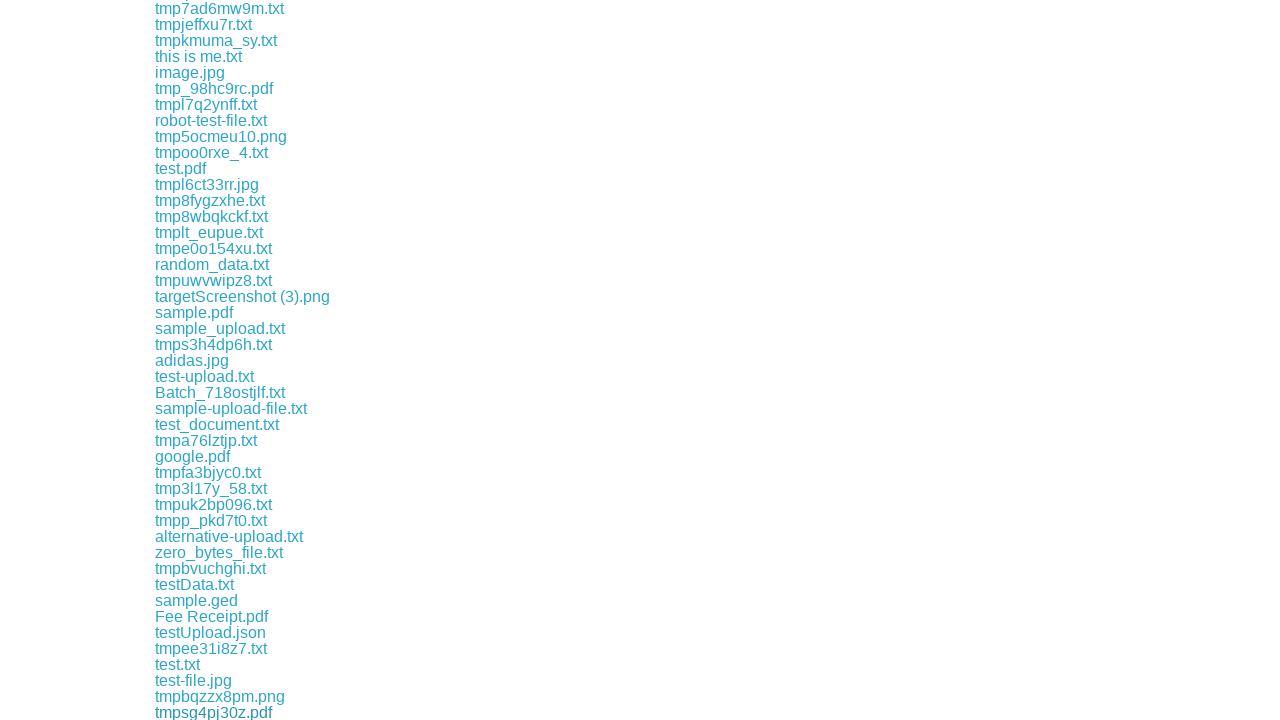

Clicked a download link at (182, 712) on xpath=//a[contains(@href, 'download/')] >> nth=73
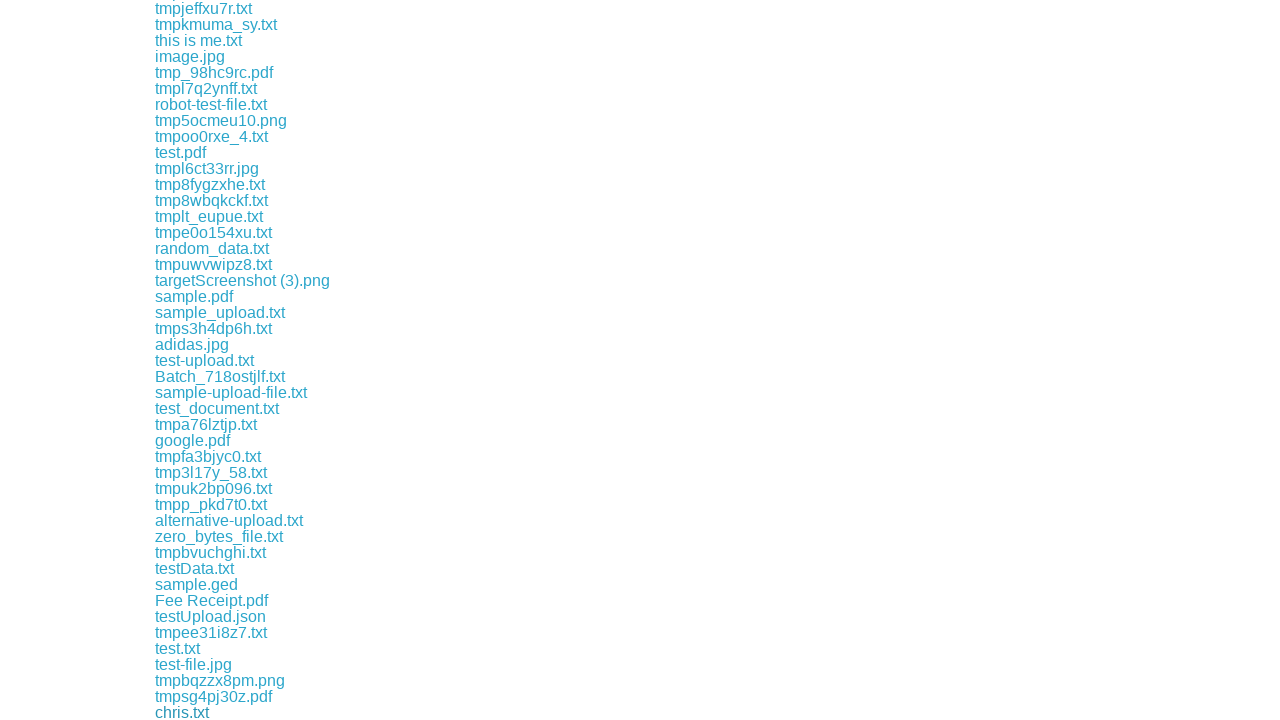

Waited 500ms between downloads
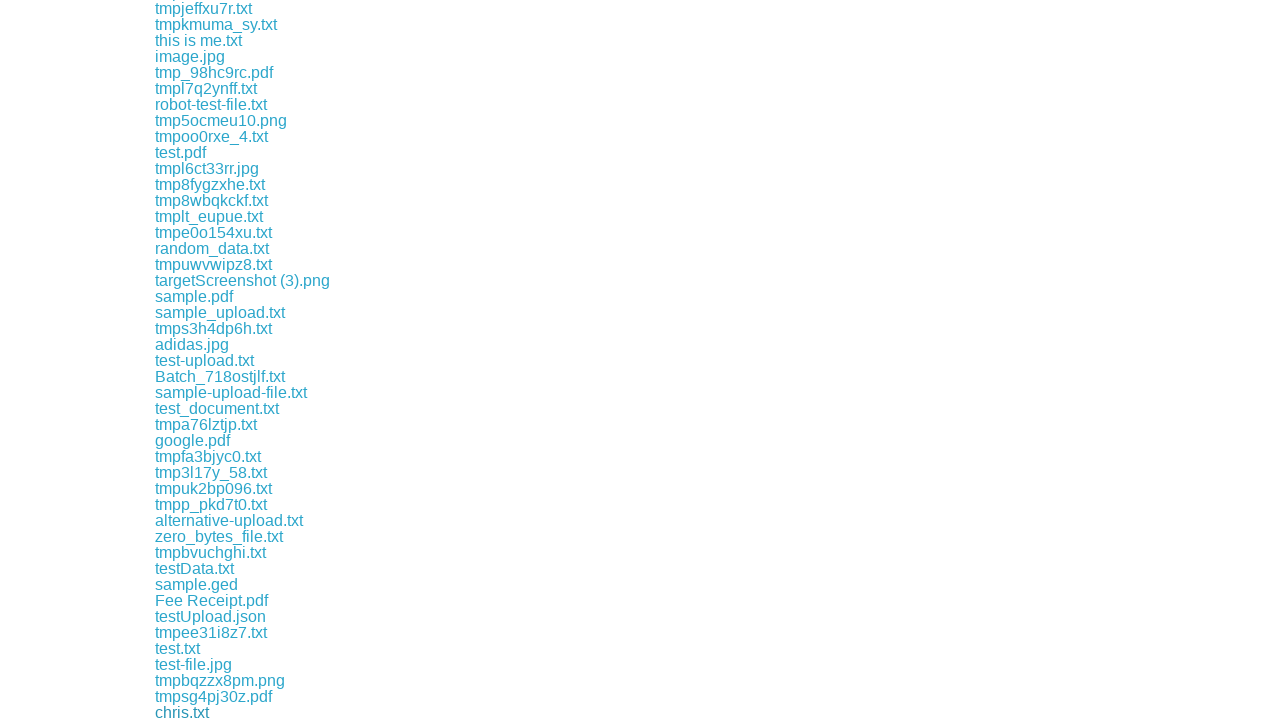

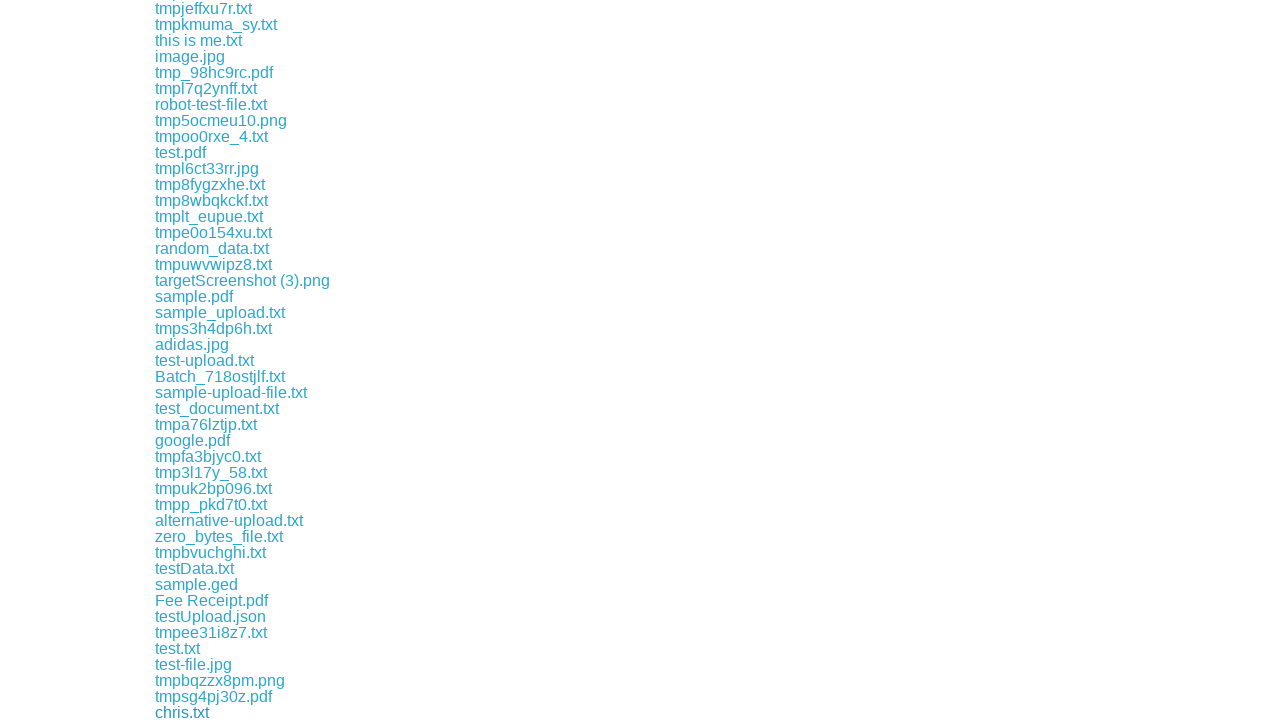